Tests filling out a large form by entering the same text into all input fields and submitting the form

Starting URL: http://suninjuly.github.io/huge_form.html

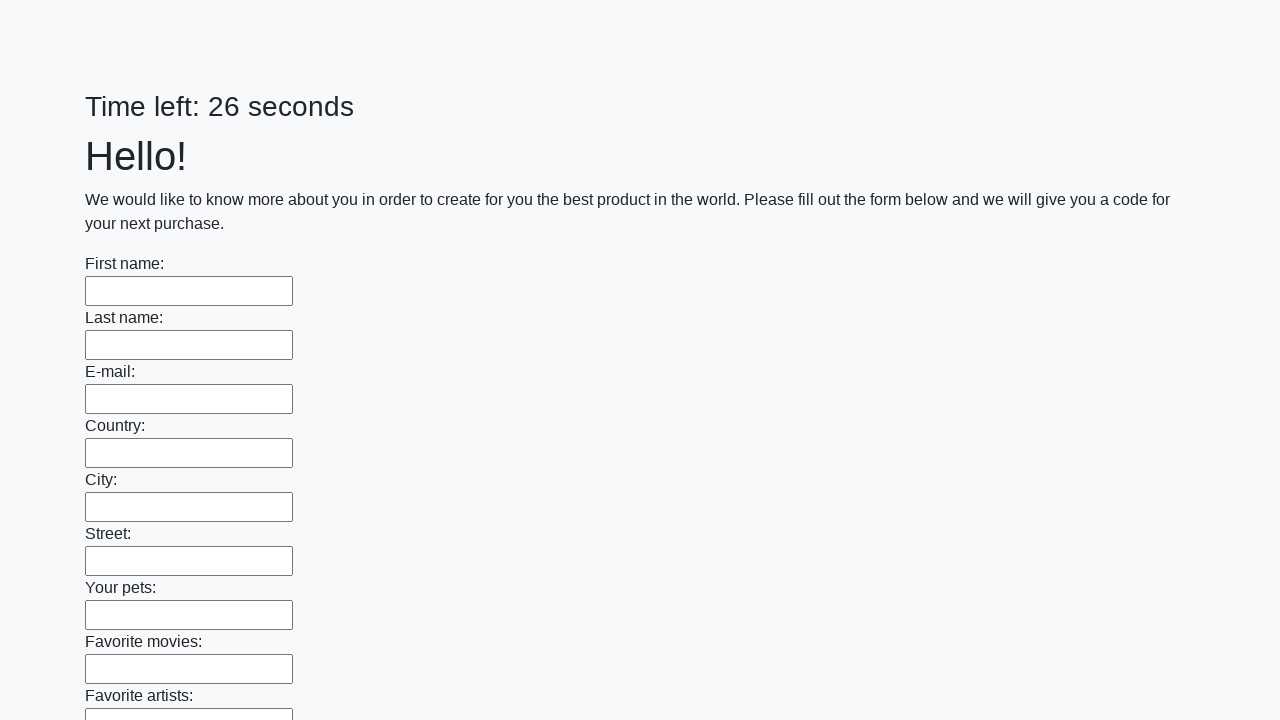

Navigated to huge form test page
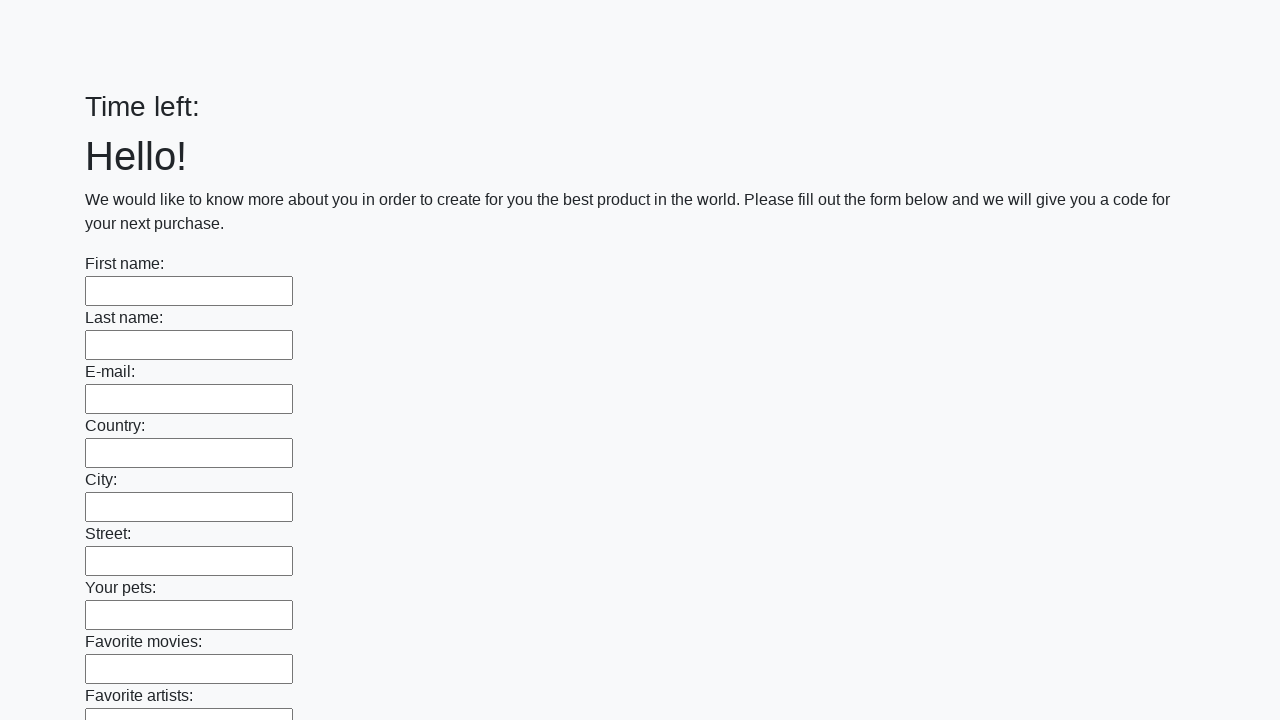

Filled input field with 'Мой ответ' on input >> nth=0
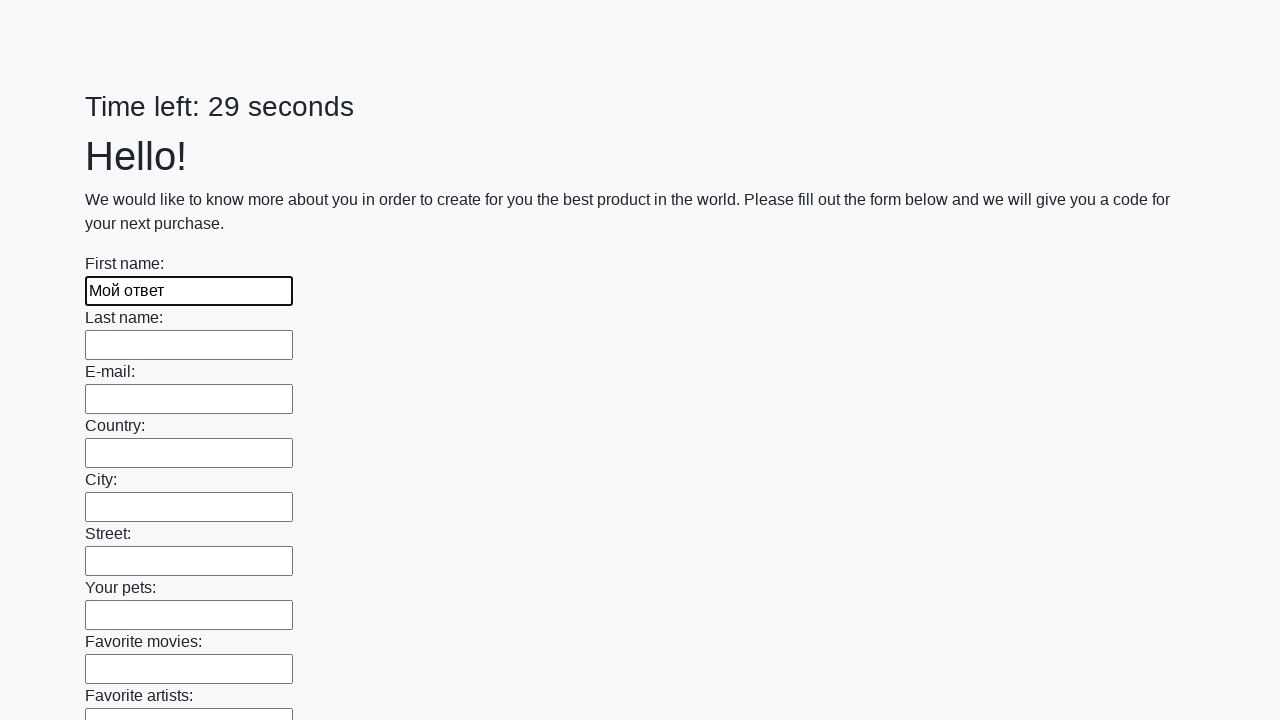

Filled input field with 'Мой ответ' on input >> nth=1
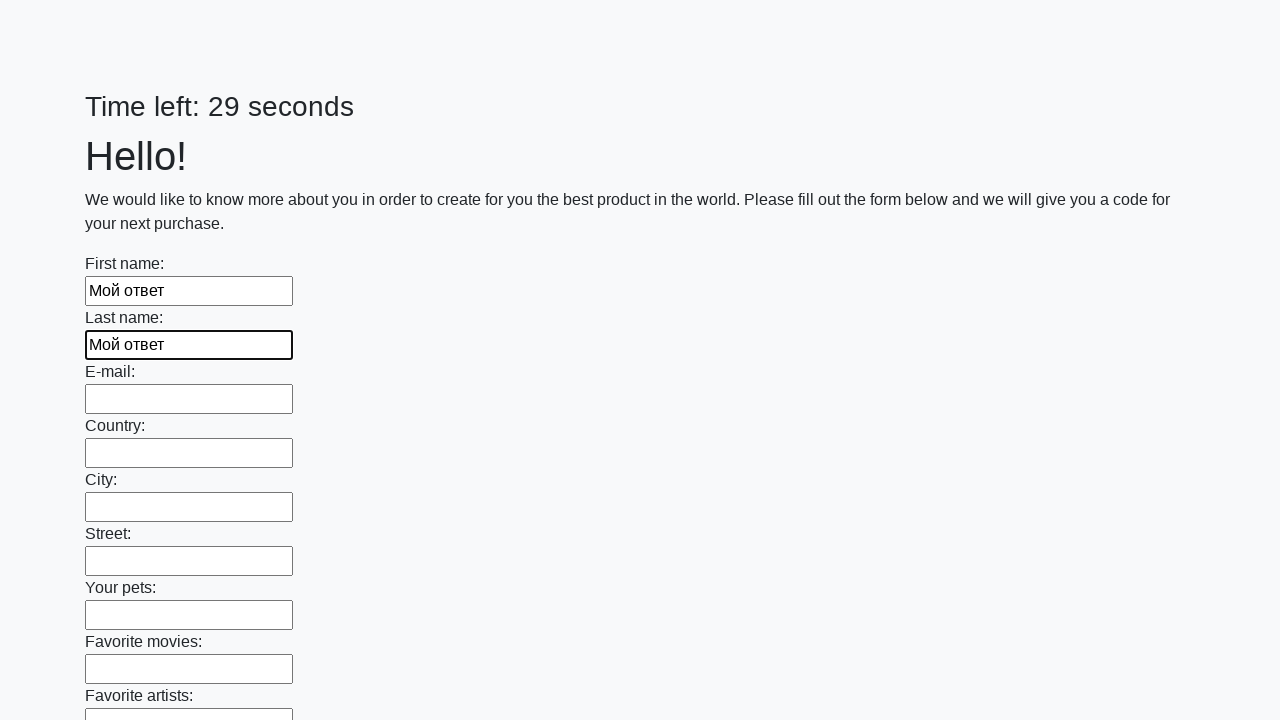

Filled input field with 'Мой ответ' on input >> nth=2
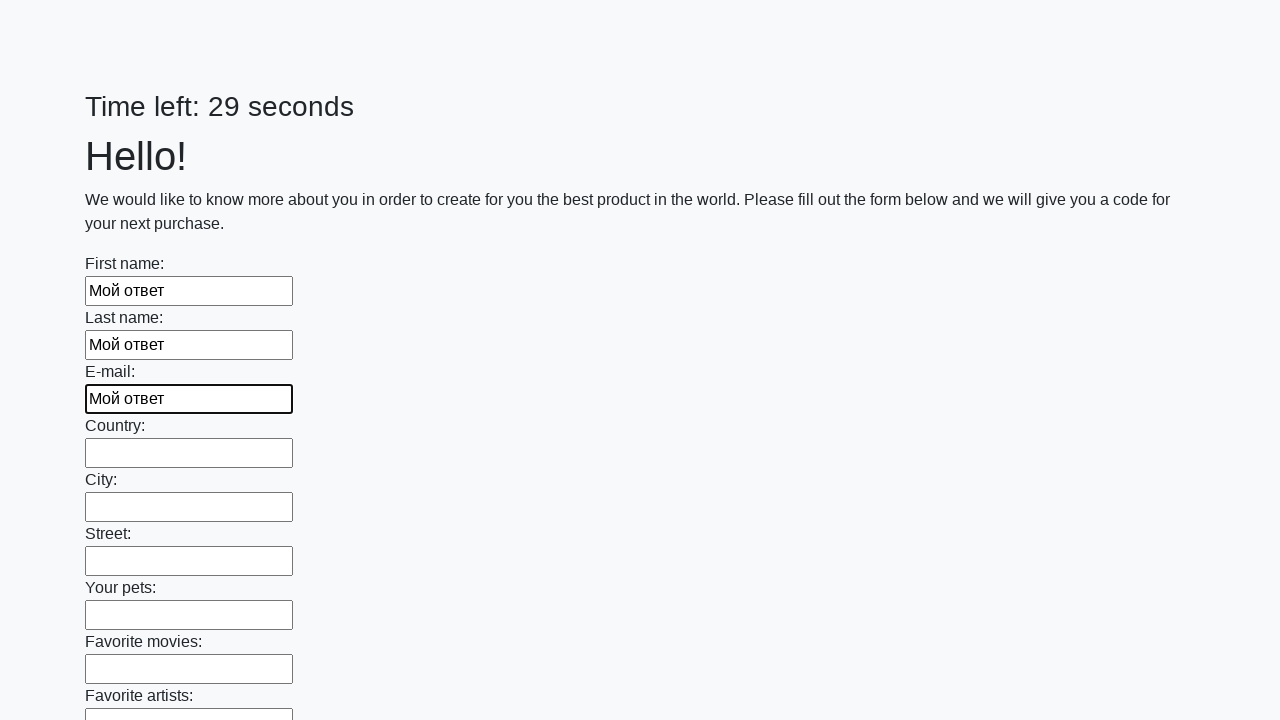

Filled input field with 'Мой ответ' on input >> nth=3
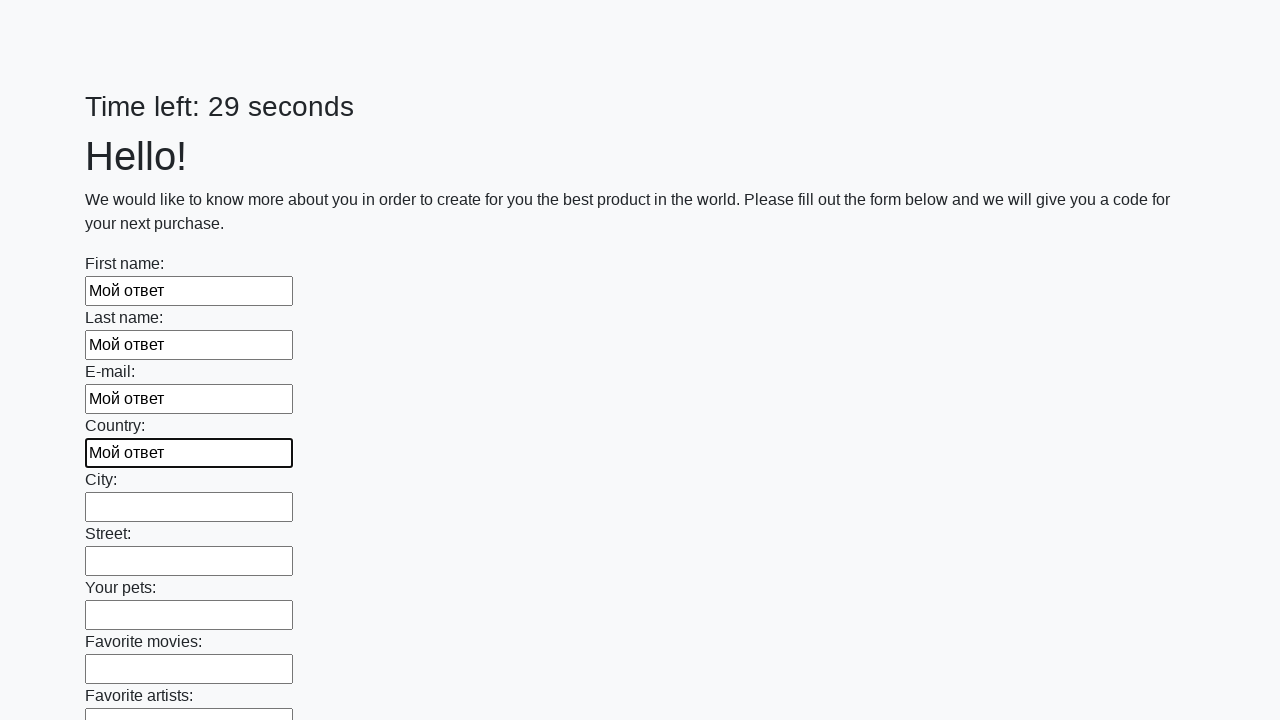

Filled input field with 'Мой ответ' on input >> nth=4
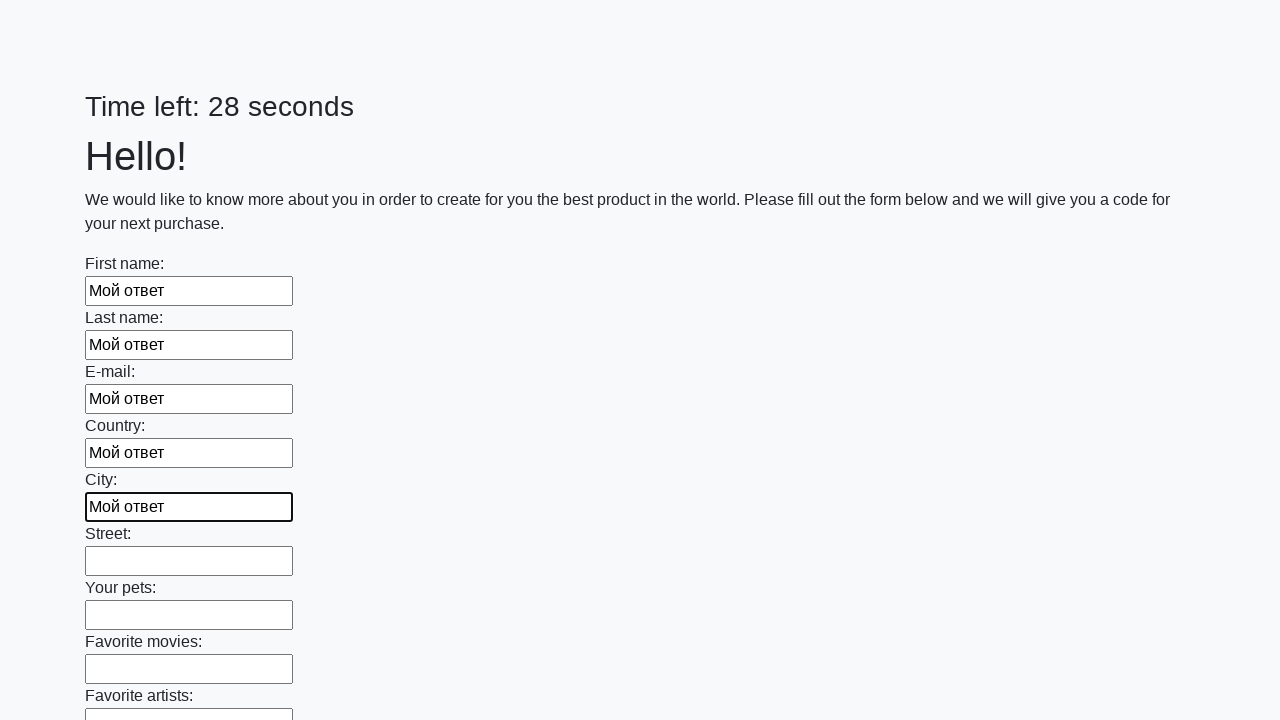

Filled input field with 'Мой ответ' on input >> nth=5
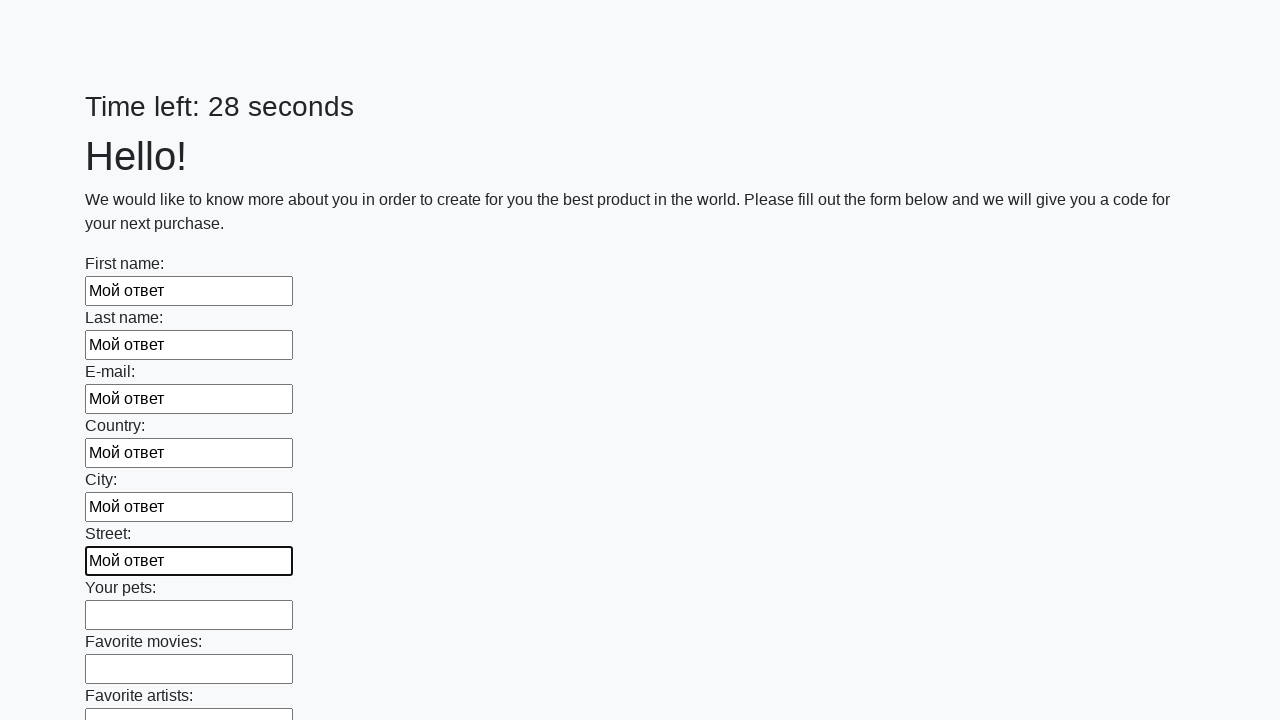

Filled input field with 'Мой ответ' on input >> nth=6
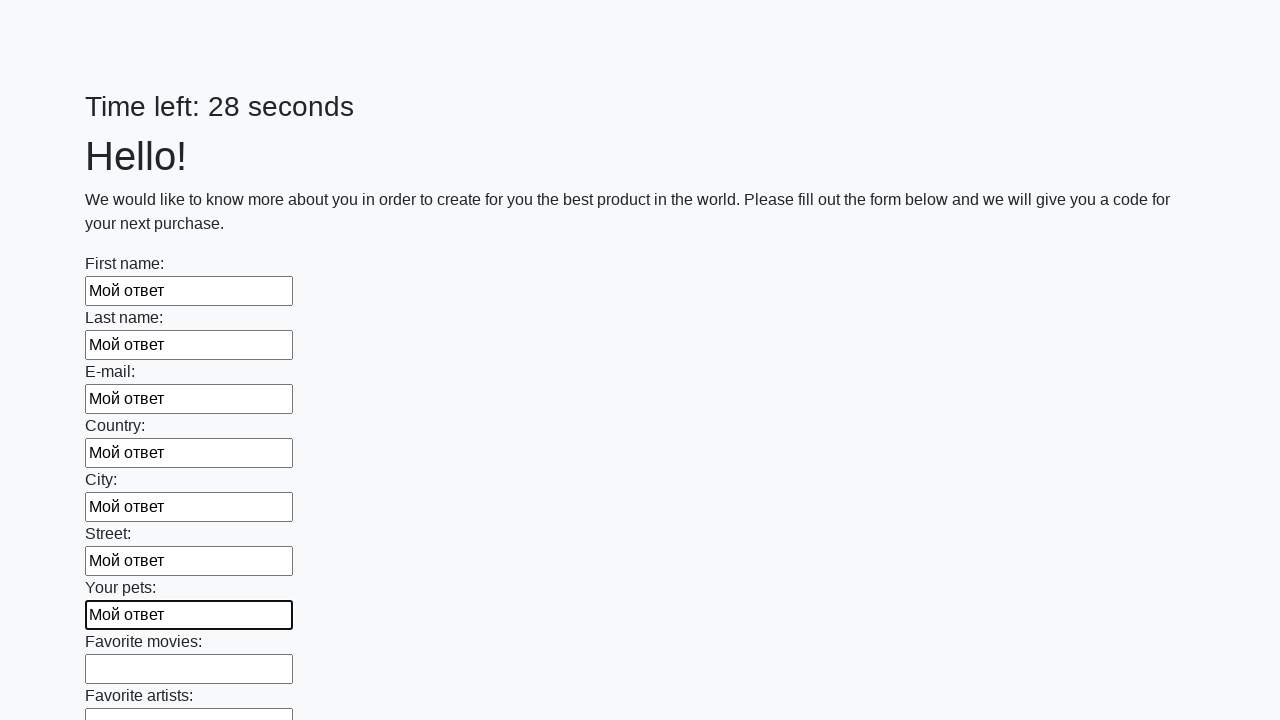

Filled input field with 'Мой ответ' on input >> nth=7
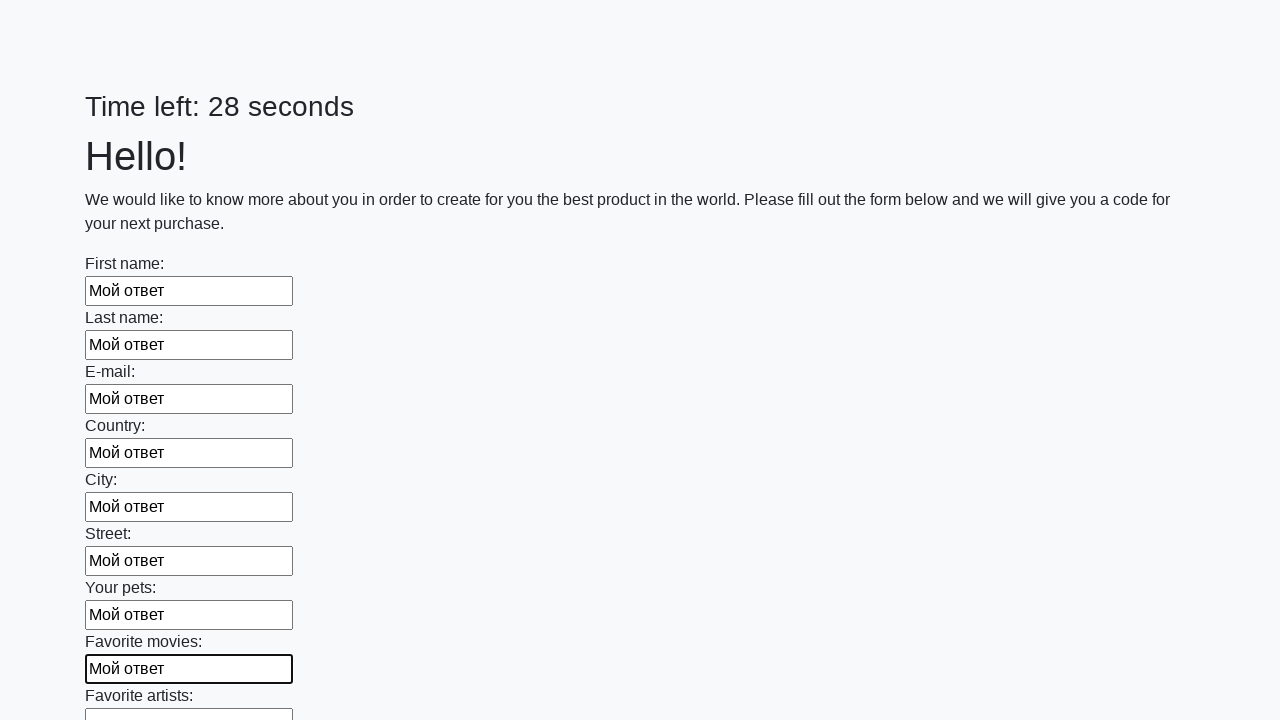

Filled input field with 'Мой ответ' on input >> nth=8
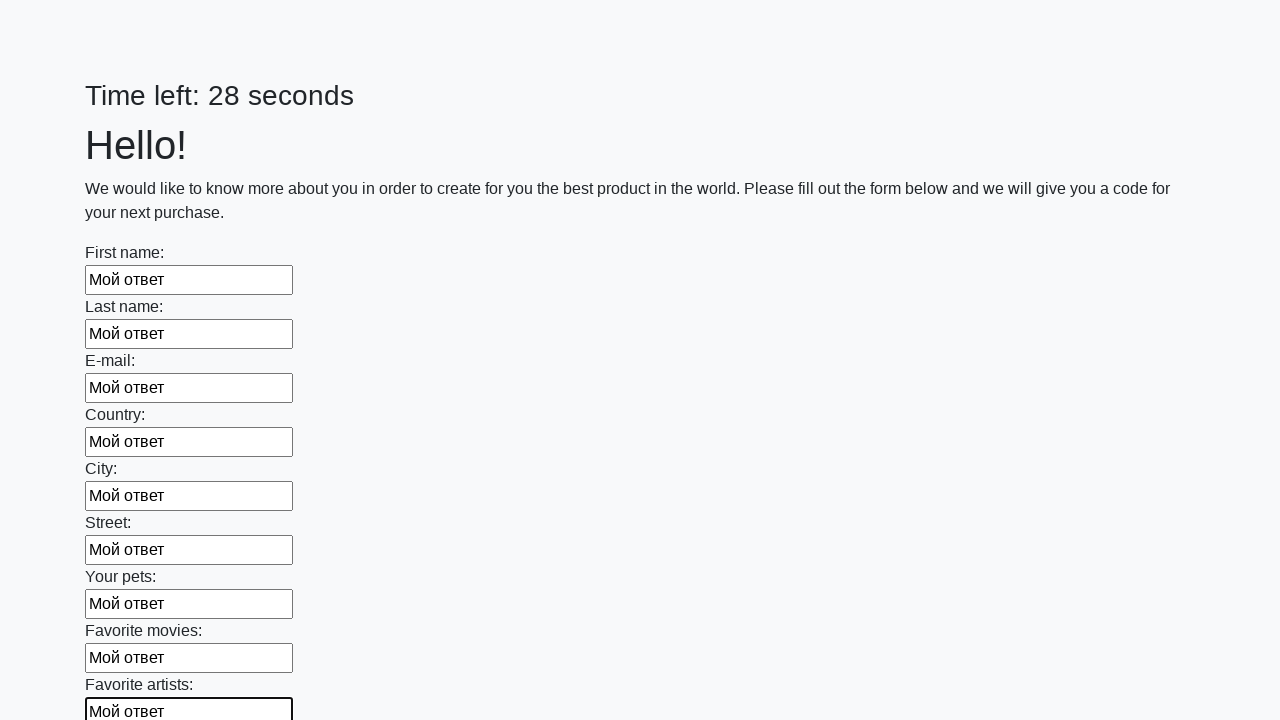

Filled input field with 'Мой ответ' on input >> nth=9
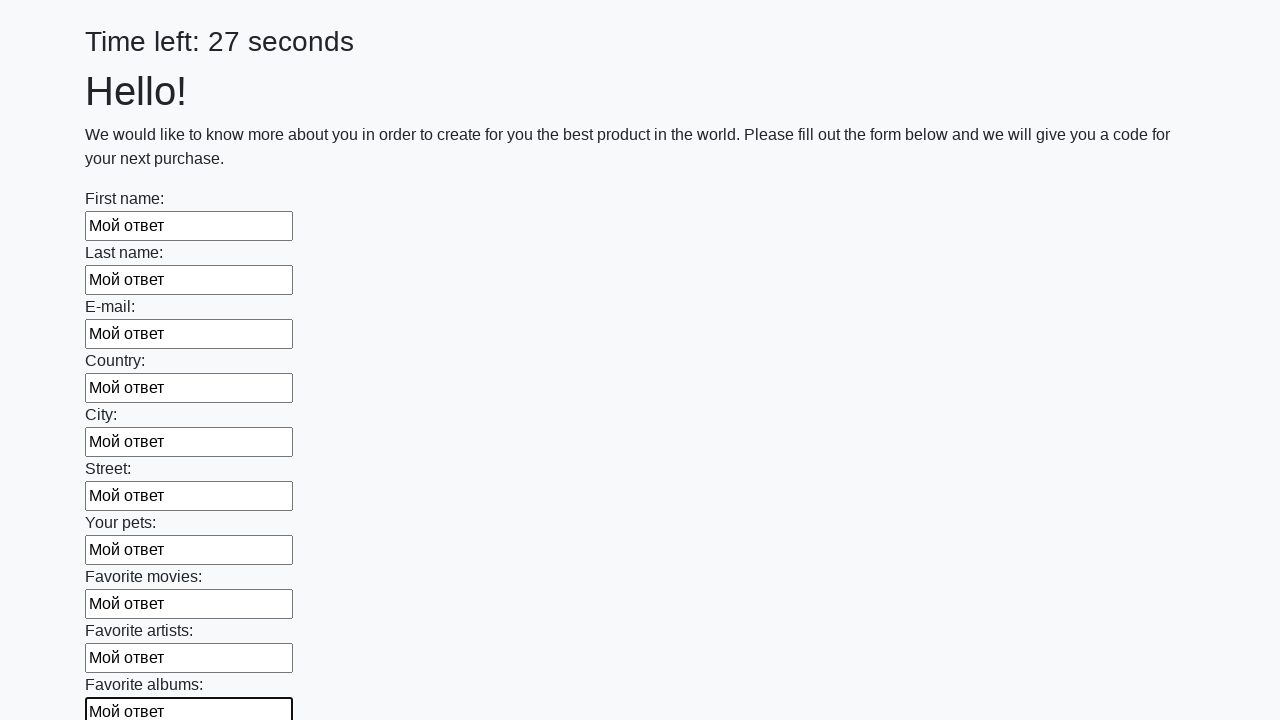

Filled input field with 'Мой ответ' on input >> nth=10
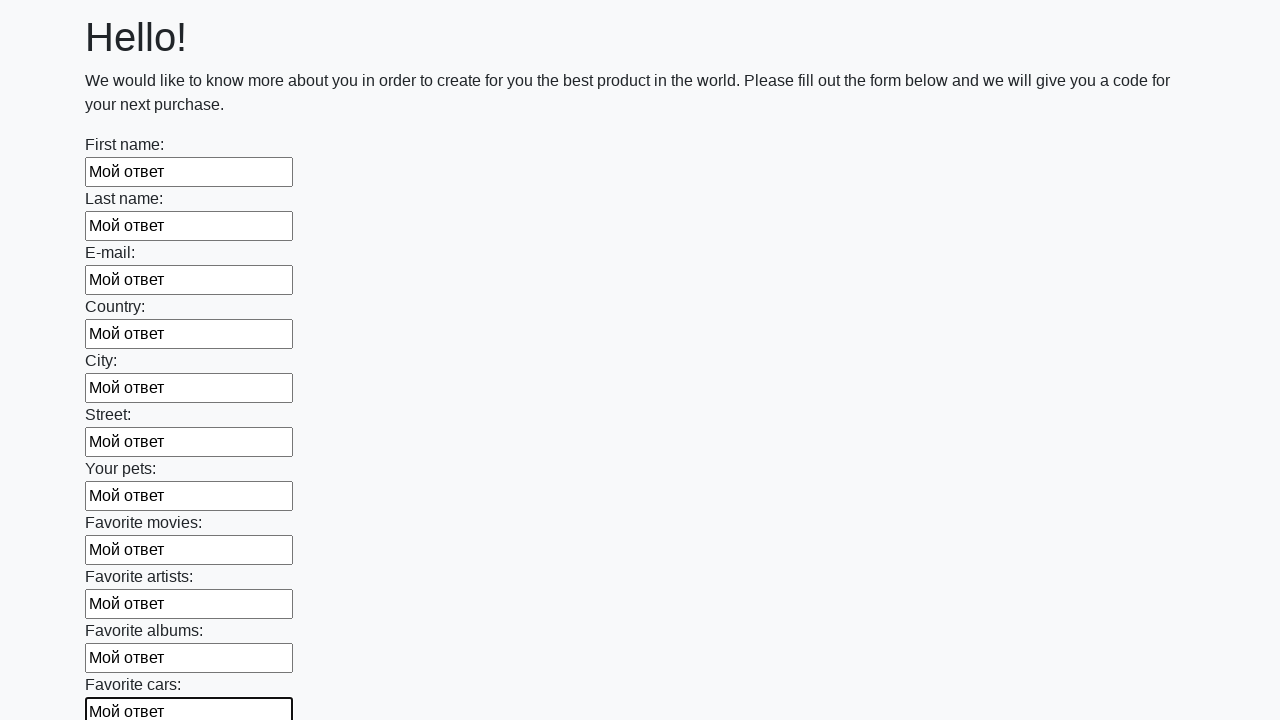

Filled input field with 'Мой ответ' on input >> nth=11
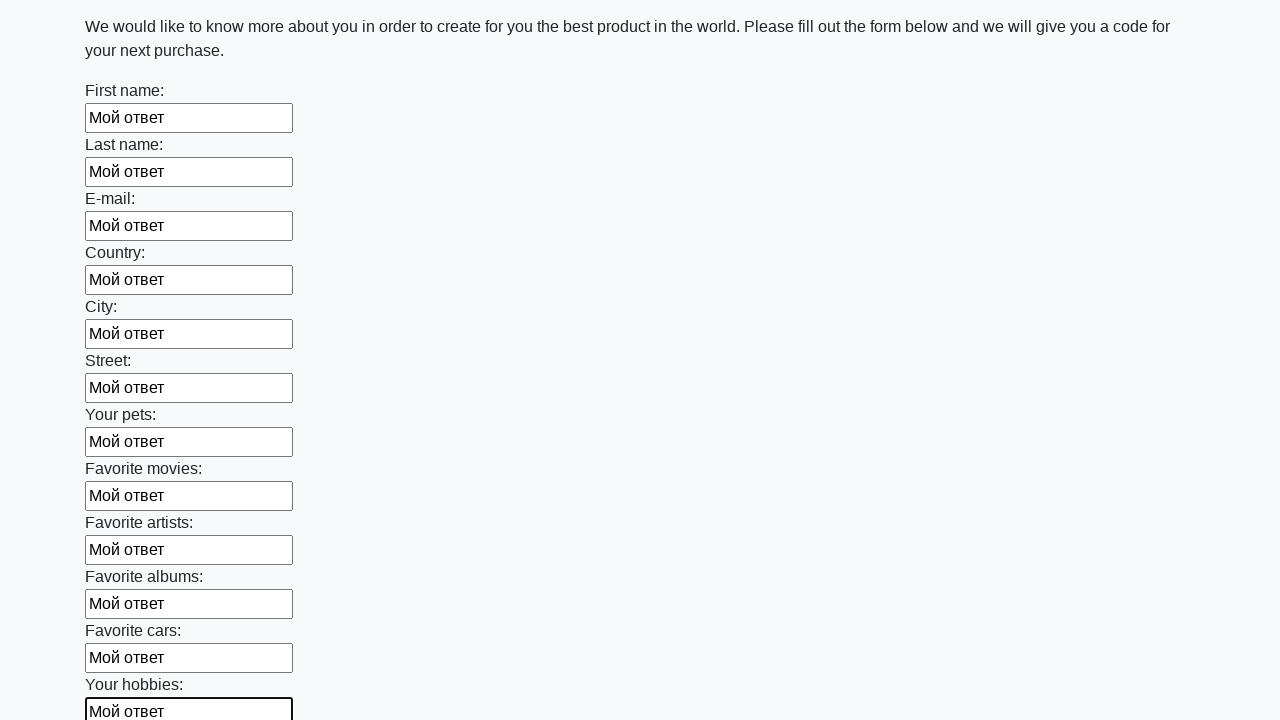

Filled input field with 'Мой ответ' on input >> nth=12
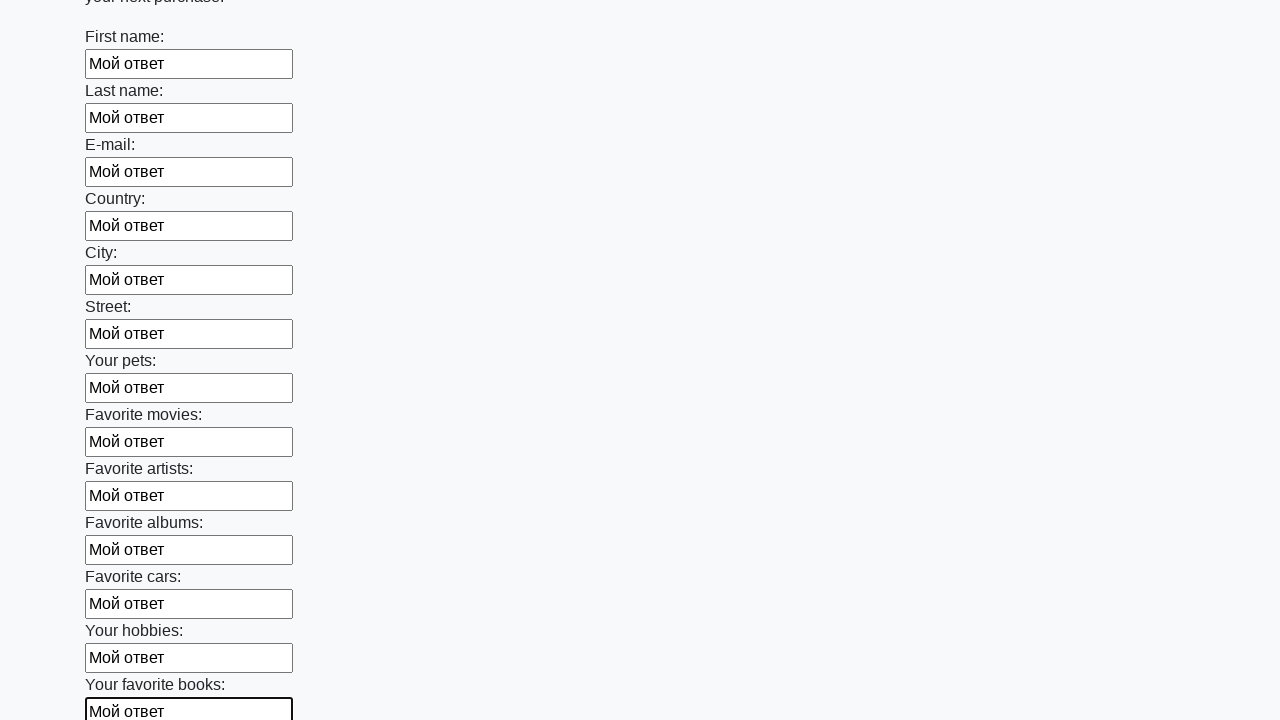

Filled input field with 'Мой ответ' on input >> nth=13
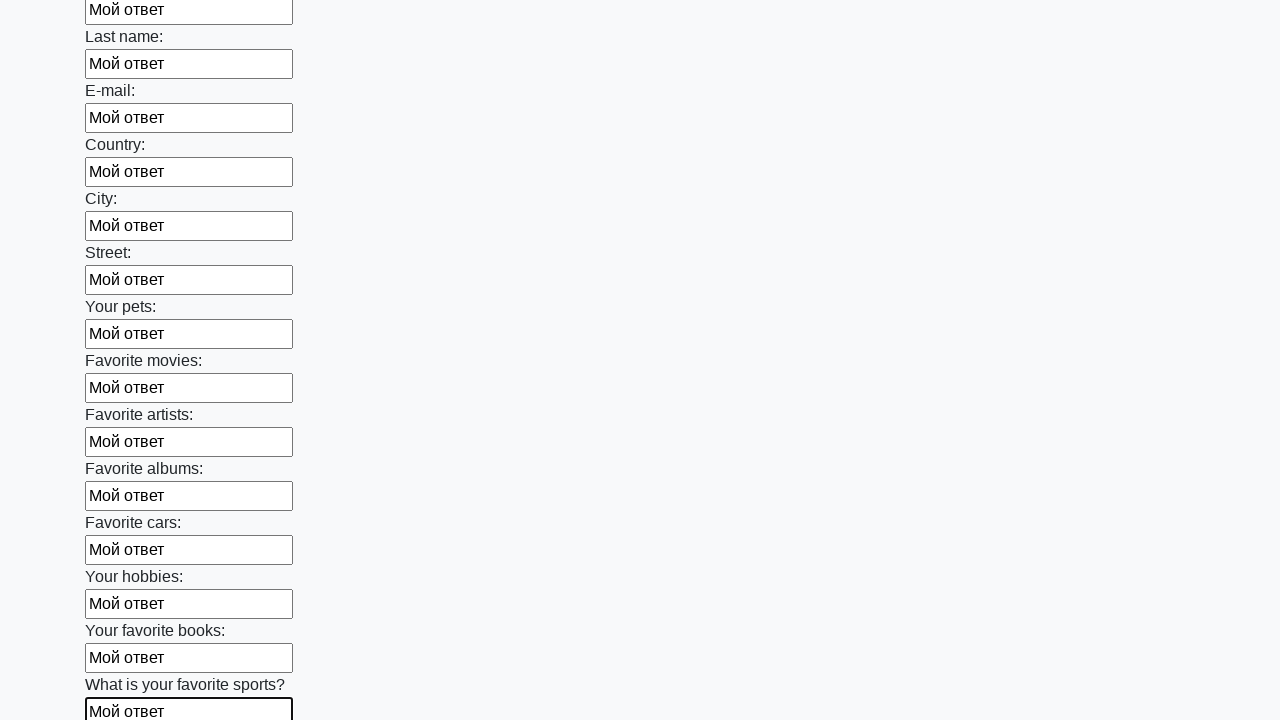

Filled input field with 'Мой ответ' on input >> nth=14
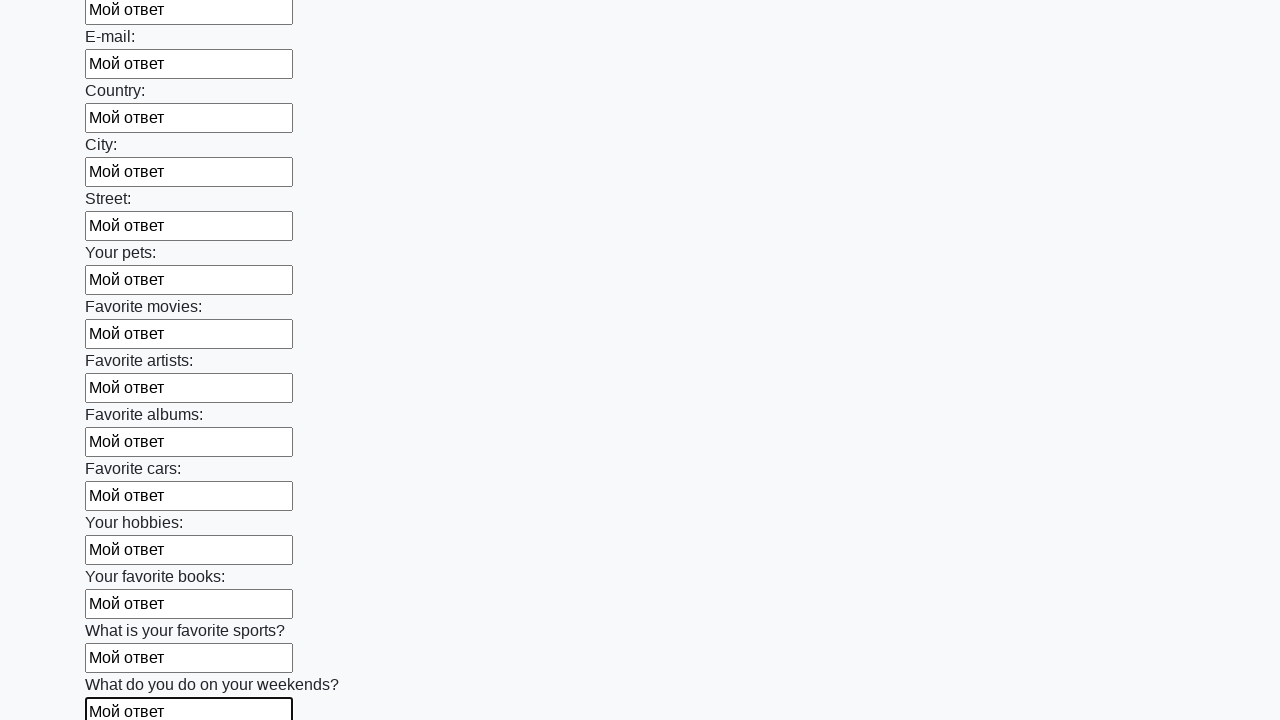

Filled input field with 'Мой ответ' on input >> nth=15
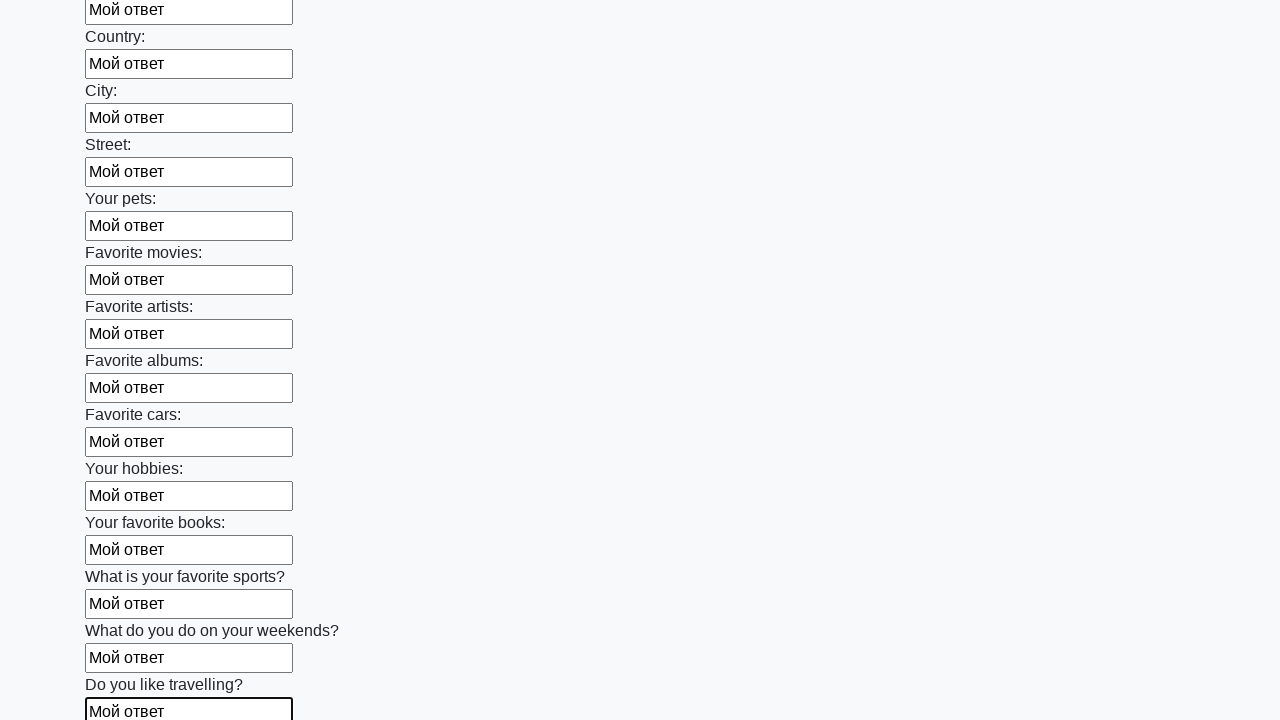

Filled input field with 'Мой ответ' on input >> nth=16
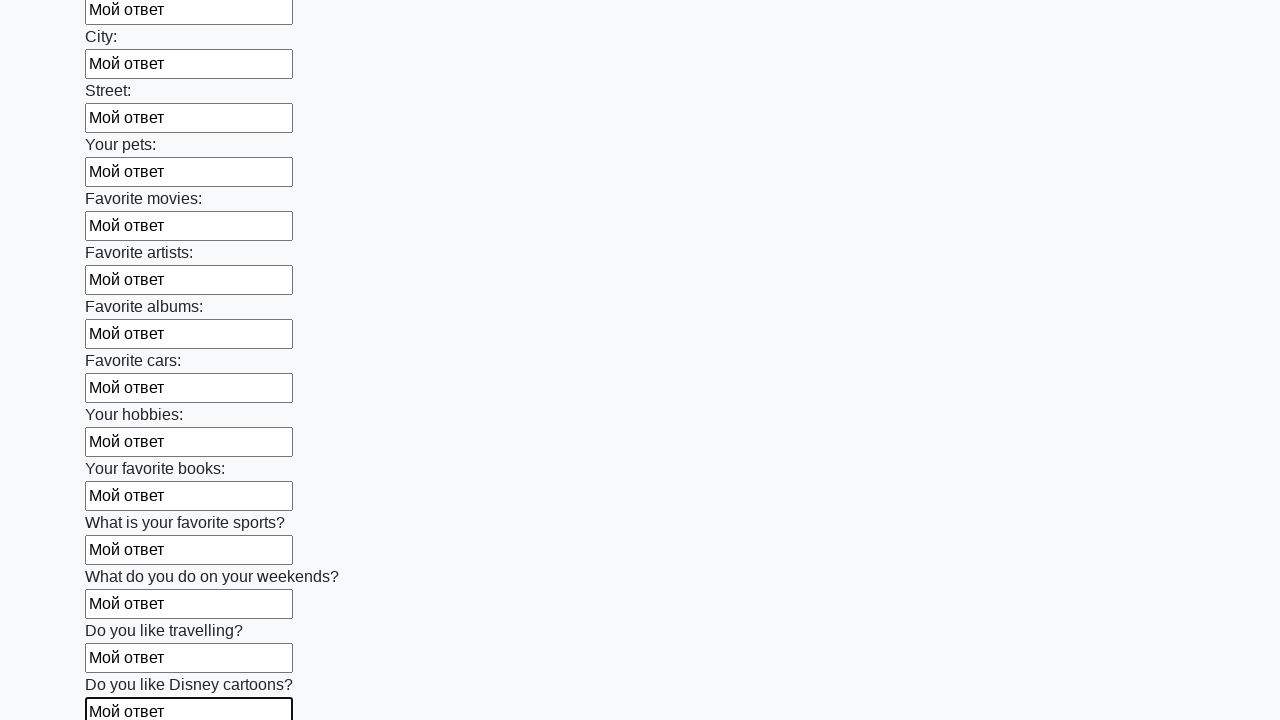

Filled input field with 'Мой ответ' on input >> nth=17
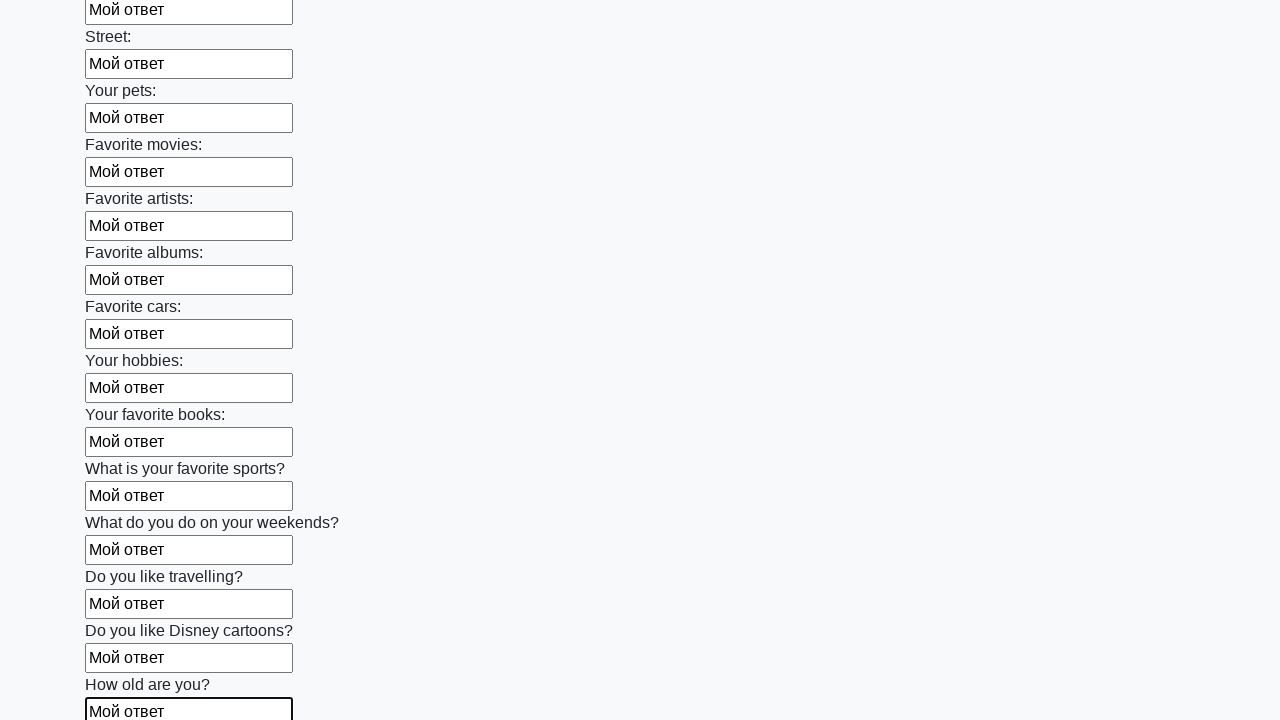

Filled input field with 'Мой ответ' on input >> nth=18
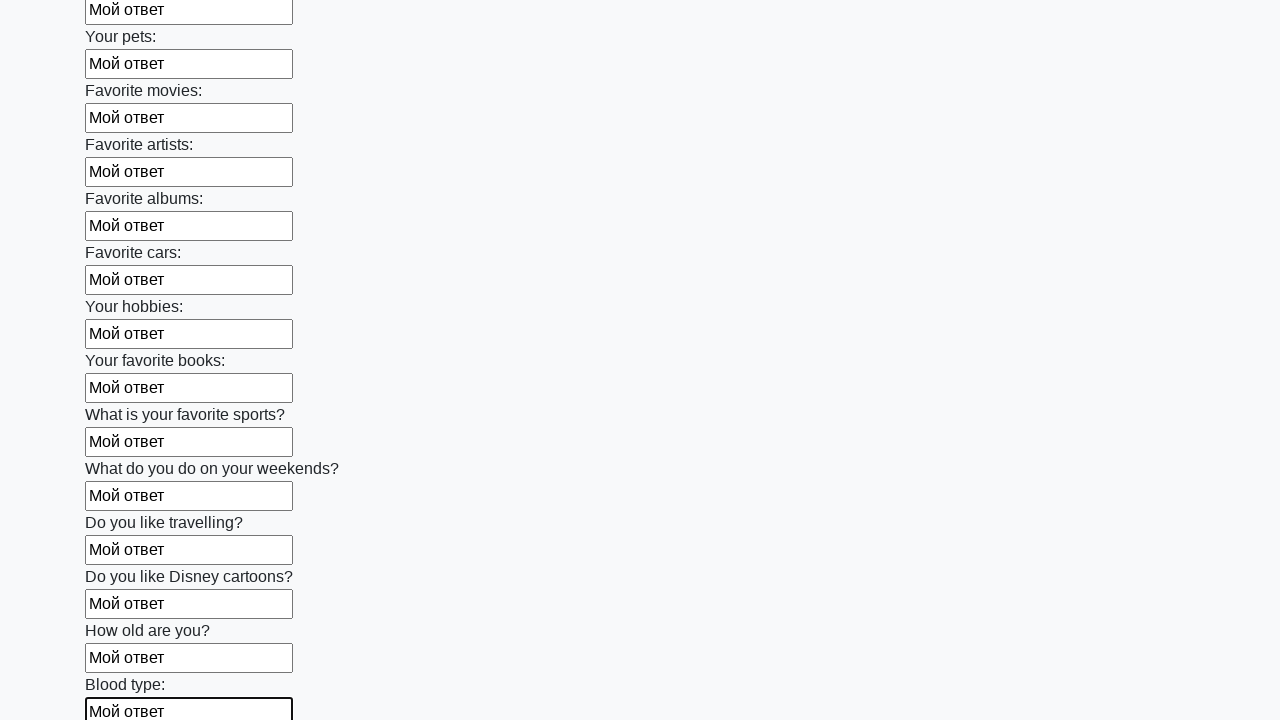

Filled input field with 'Мой ответ' on input >> nth=19
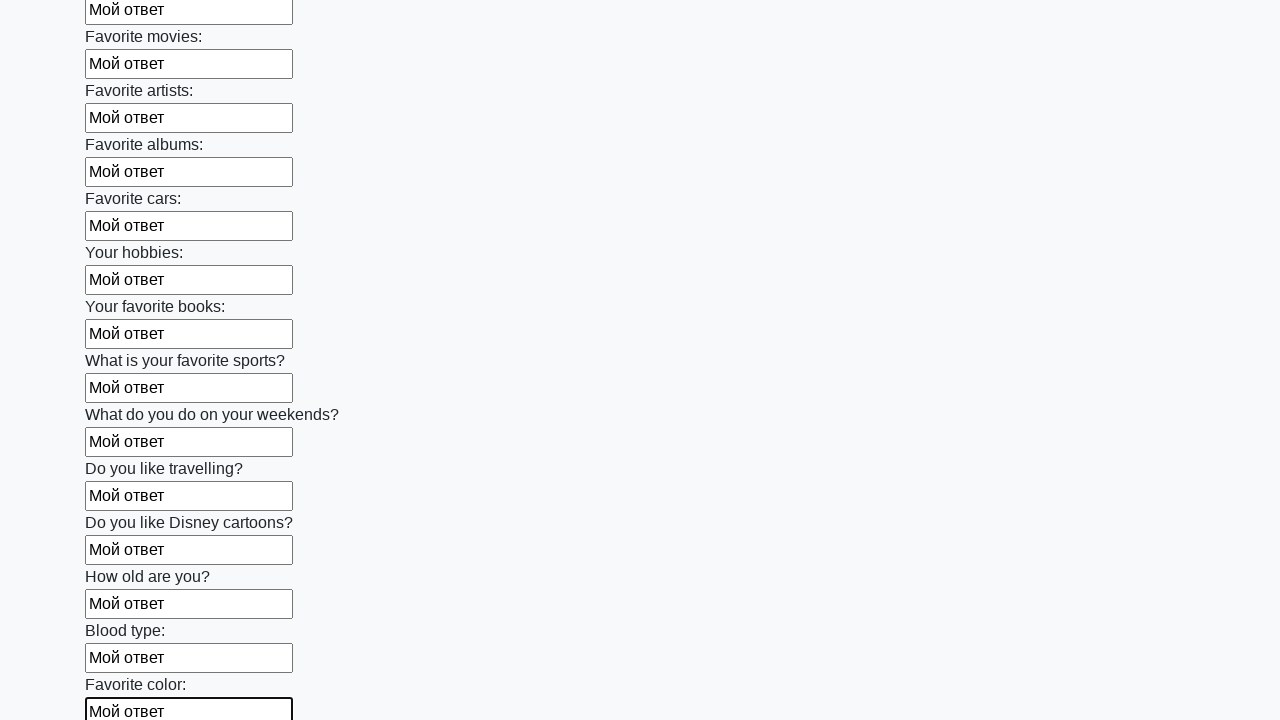

Filled input field with 'Мой ответ' on input >> nth=20
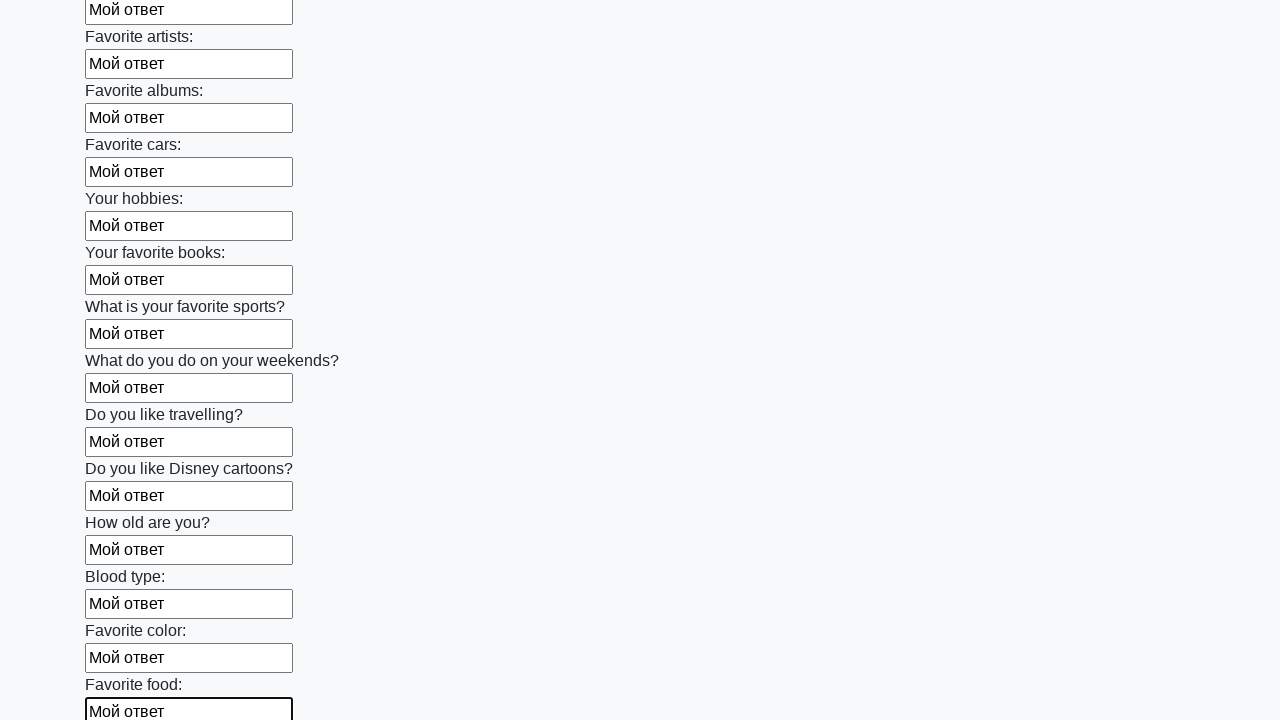

Filled input field with 'Мой ответ' on input >> nth=21
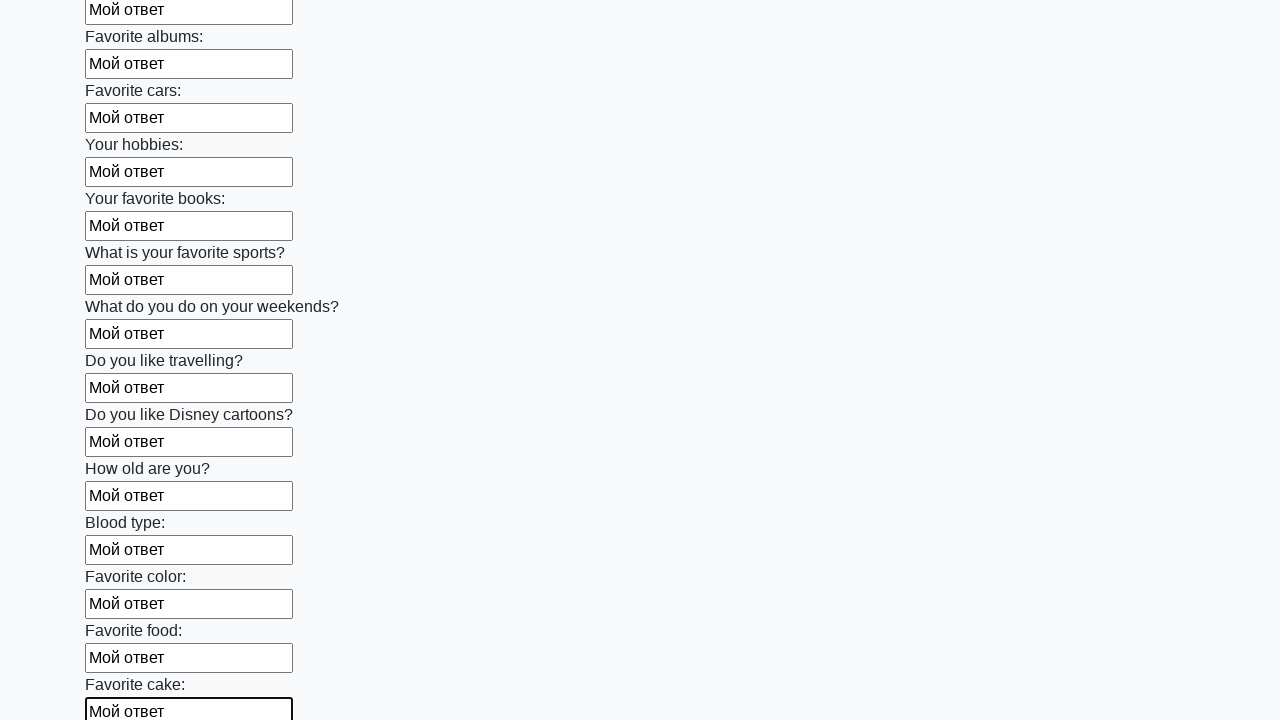

Filled input field with 'Мой ответ' on input >> nth=22
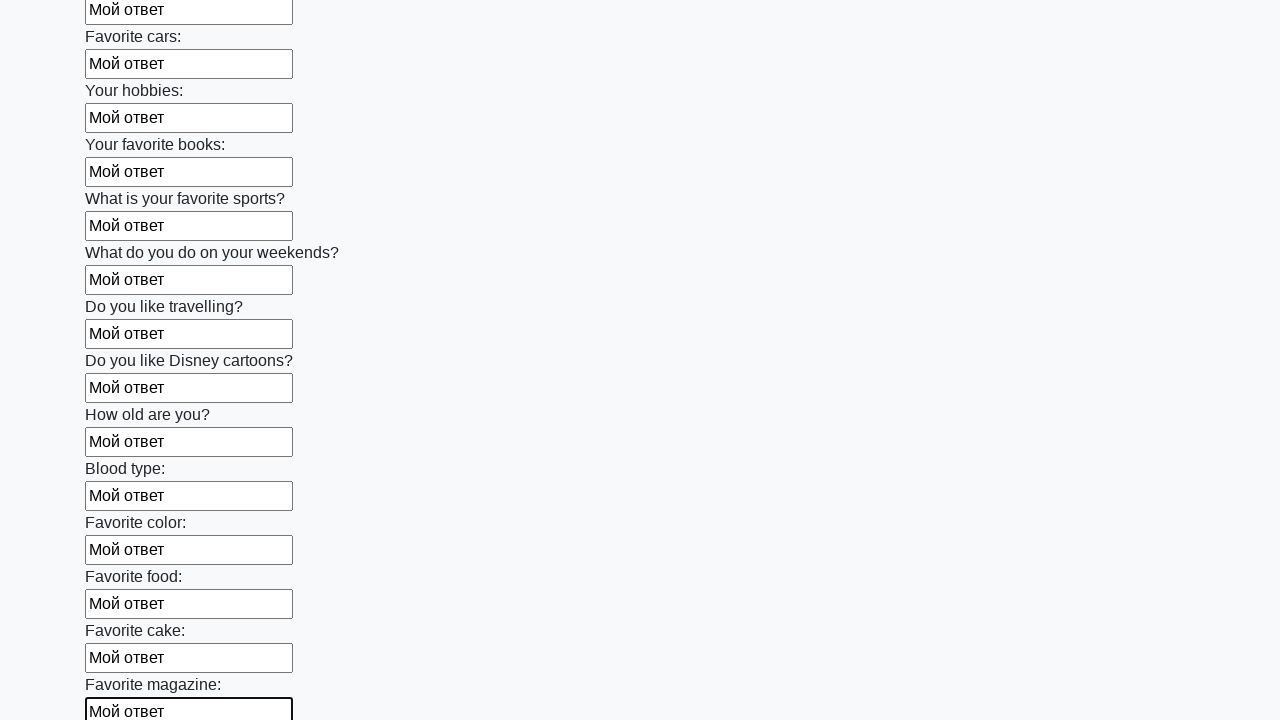

Filled input field with 'Мой ответ' on input >> nth=23
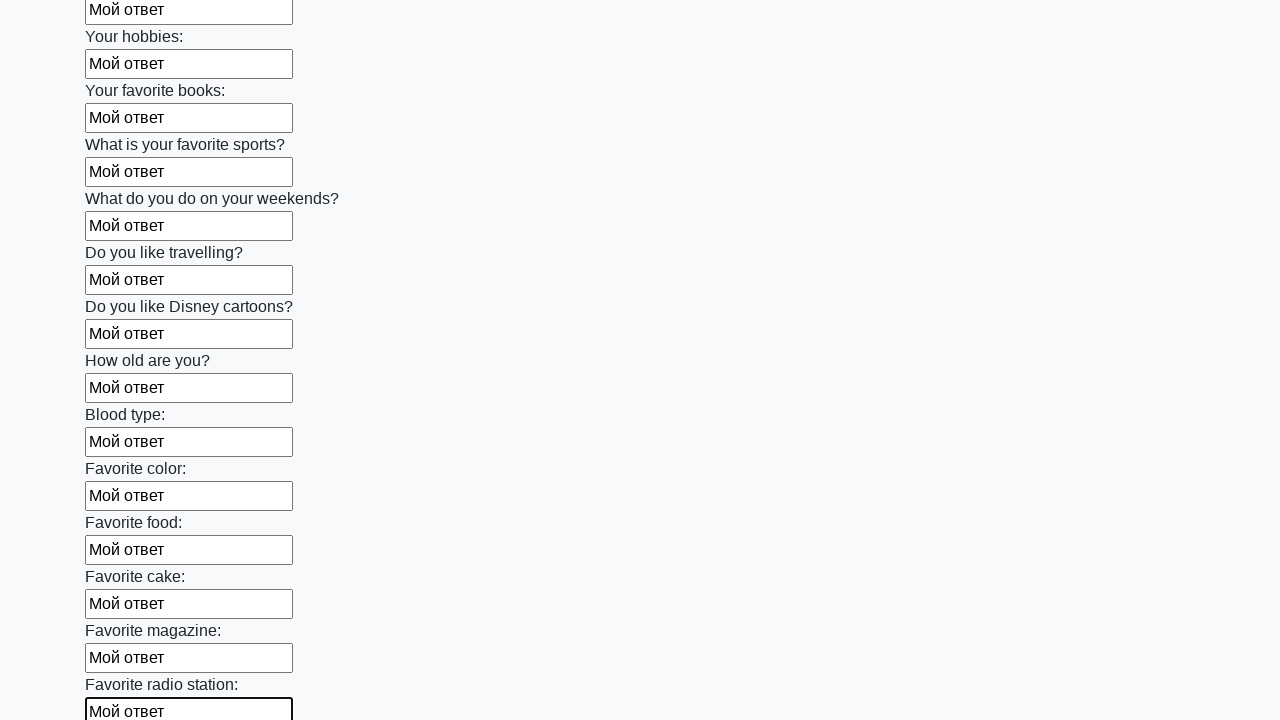

Filled input field with 'Мой ответ' on input >> nth=24
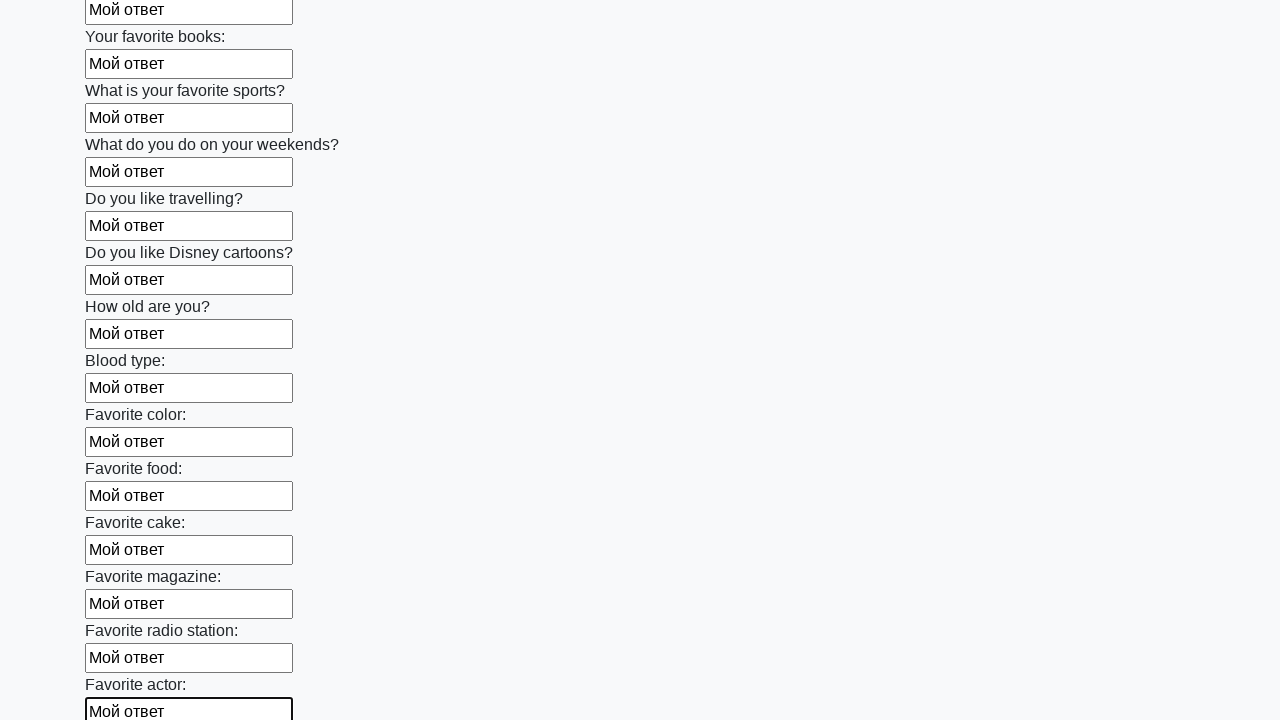

Filled input field with 'Мой ответ' on input >> nth=25
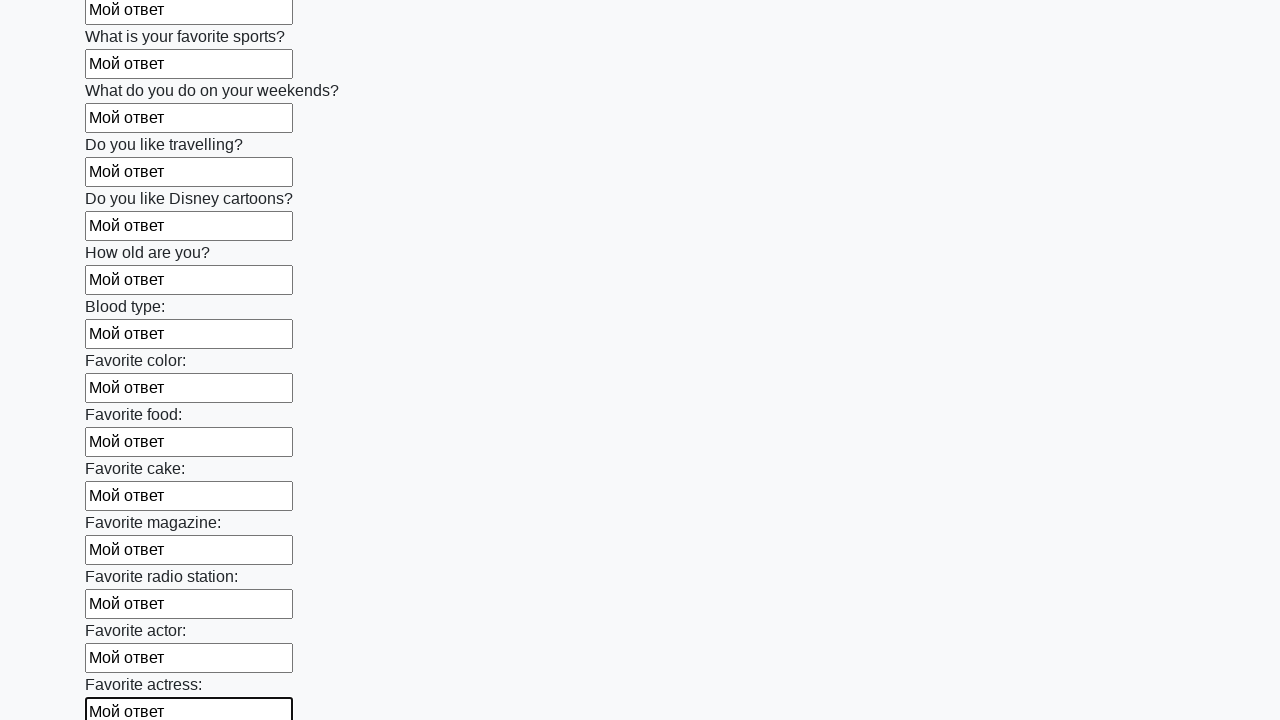

Filled input field with 'Мой ответ' on input >> nth=26
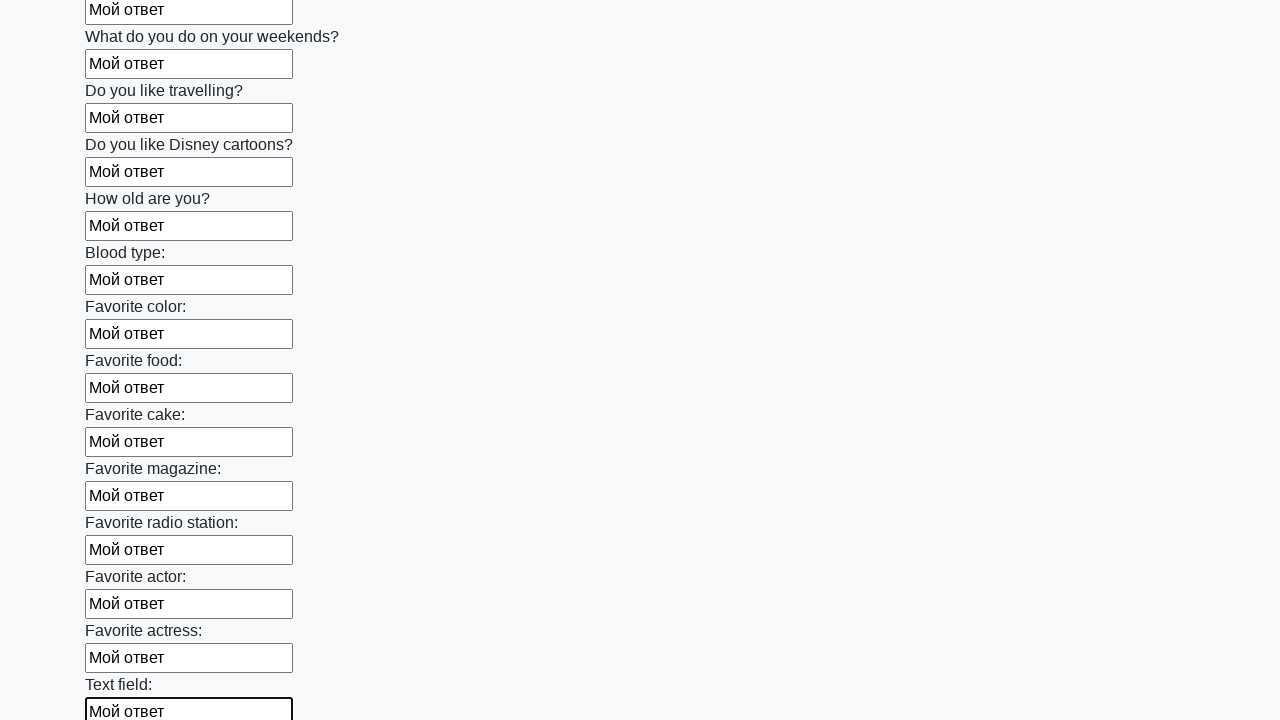

Filled input field with 'Мой ответ' on input >> nth=27
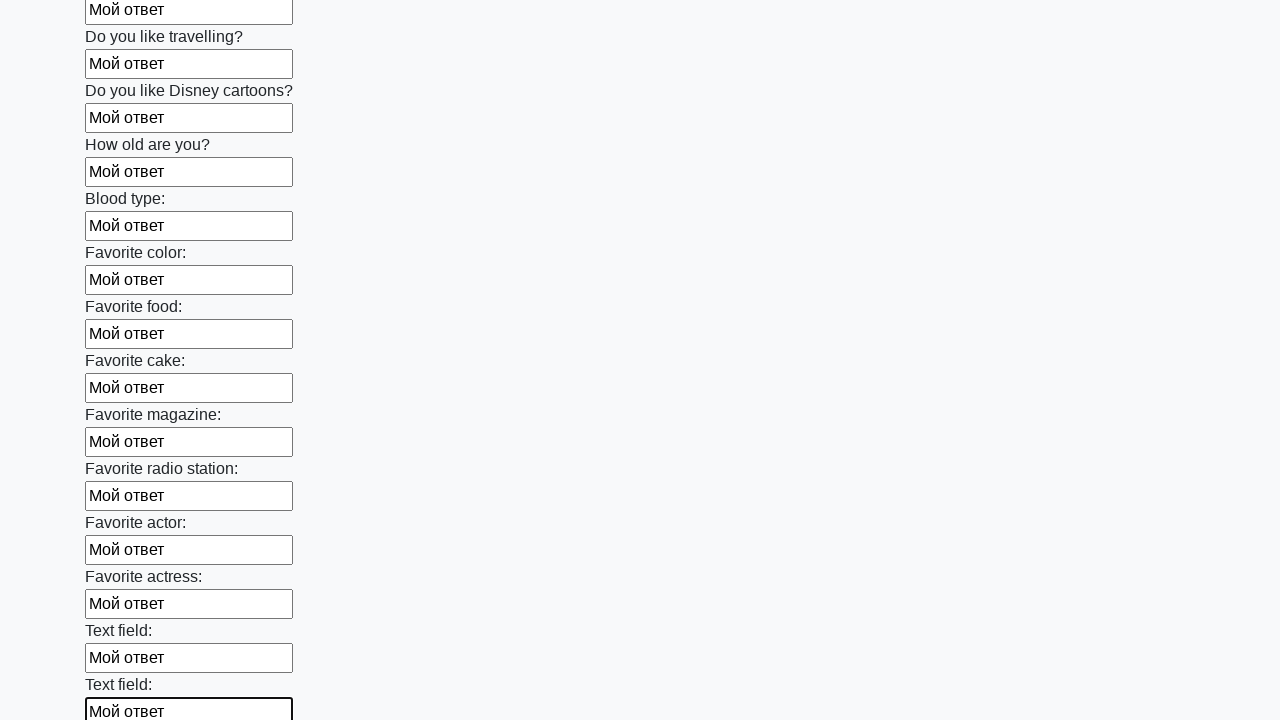

Filled input field with 'Мой ответ' on input >> nth=28
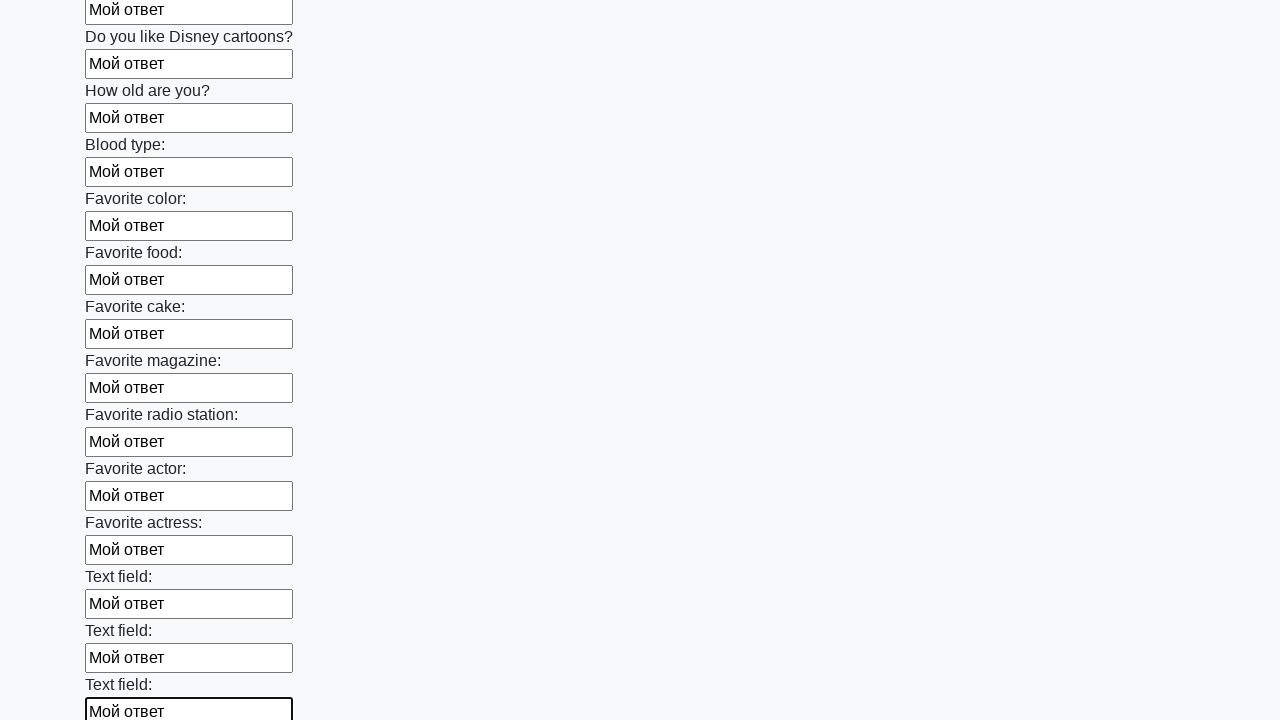

Filled input field with 'Мой ответ' on input >> nth=29
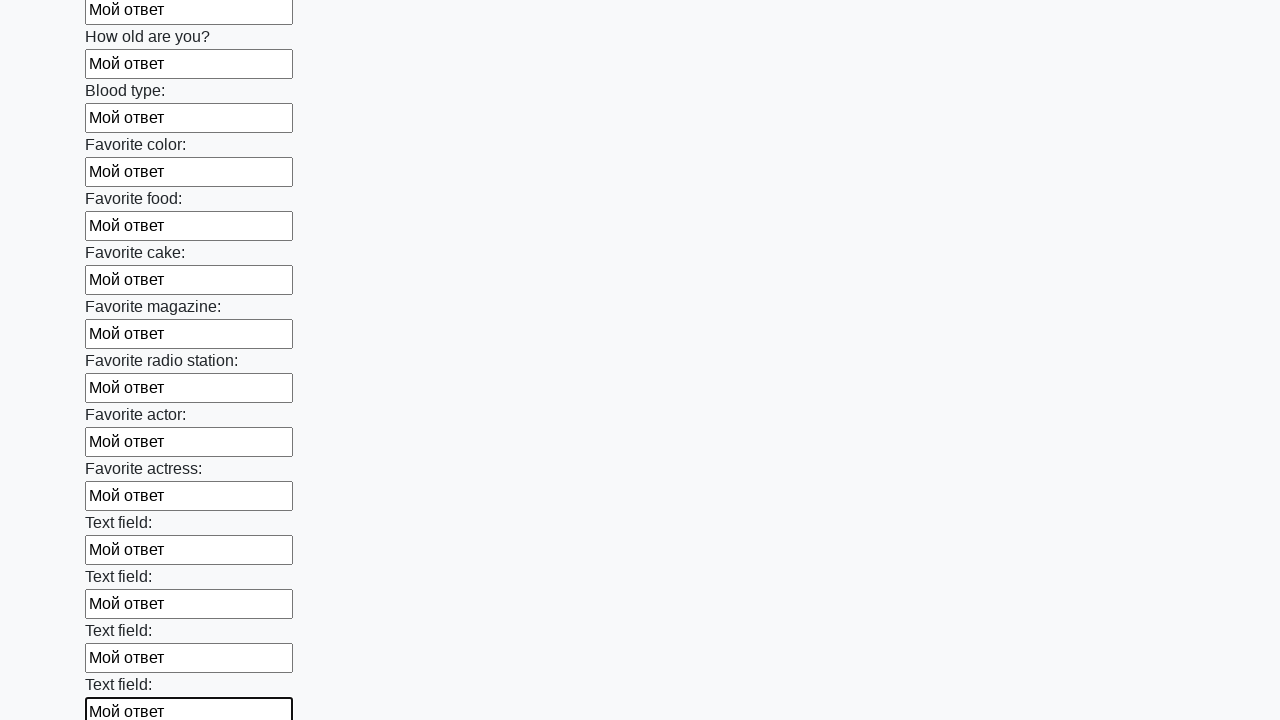

Filled input field with 'Мой ответ' on input >> nth=30
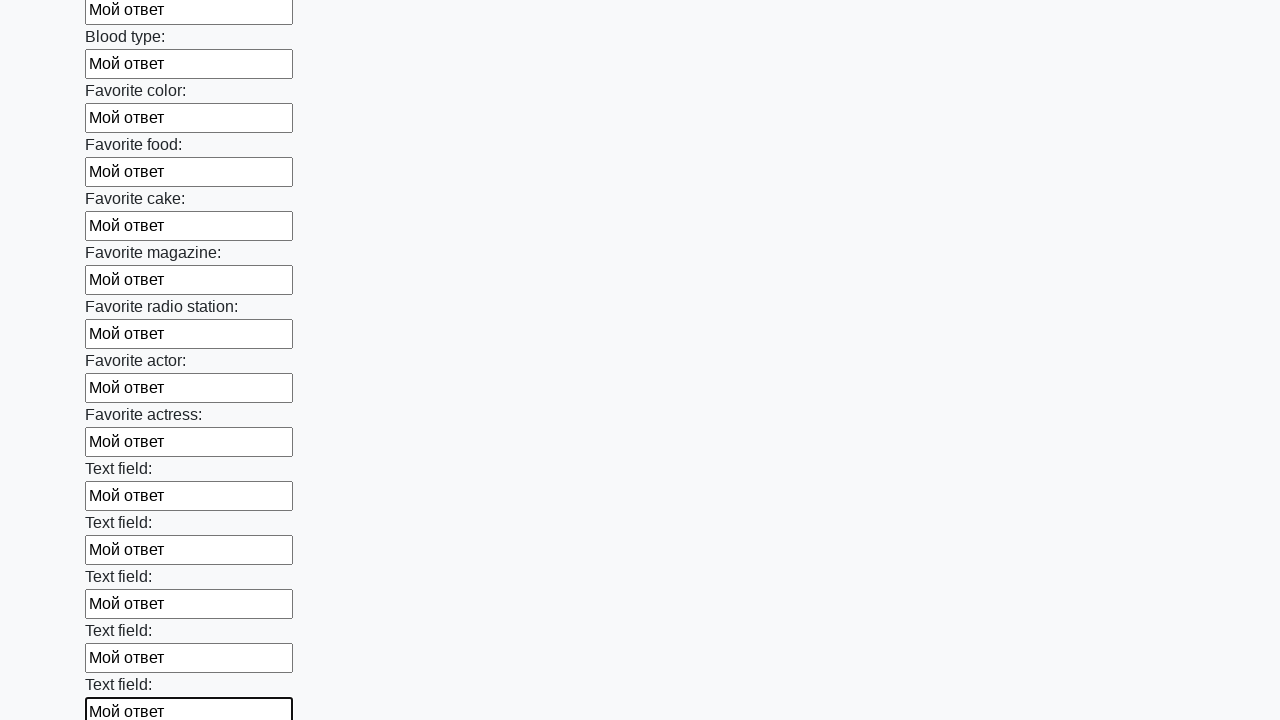

Filled input field with 'Мой ответ' on input >> nth=31
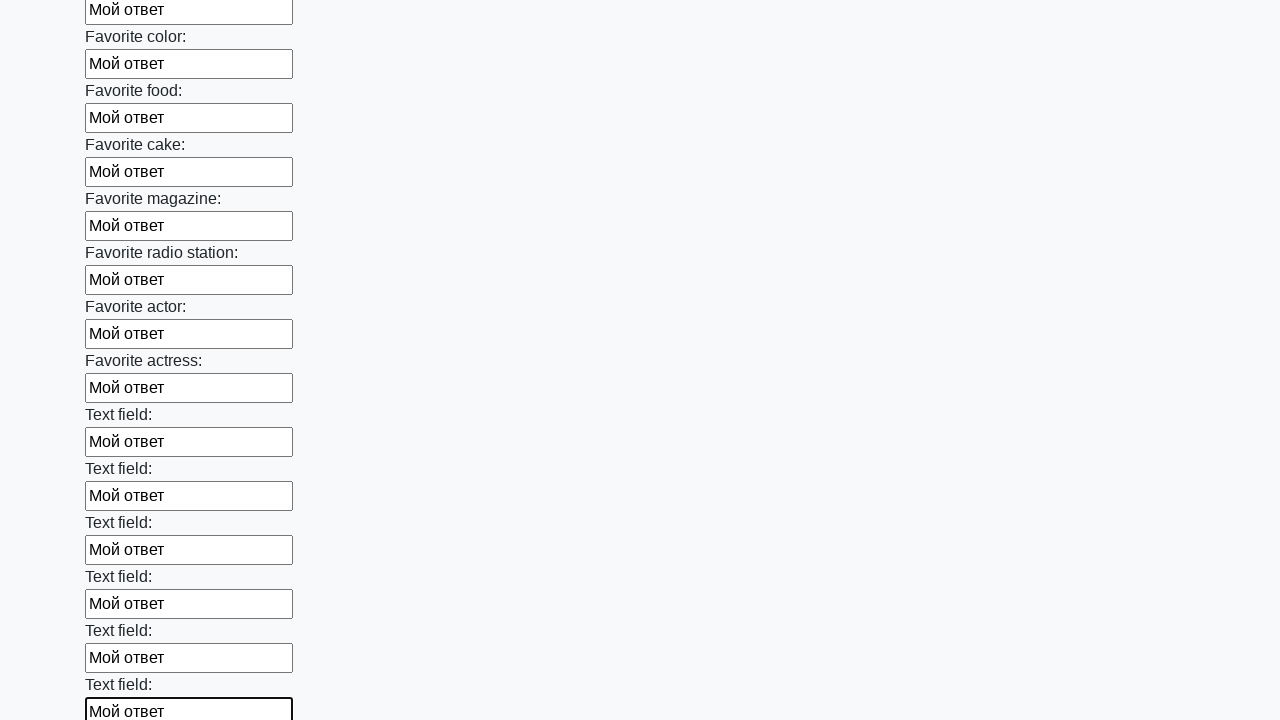

Filled input field with 'Мой ответ' on input >> nth=32
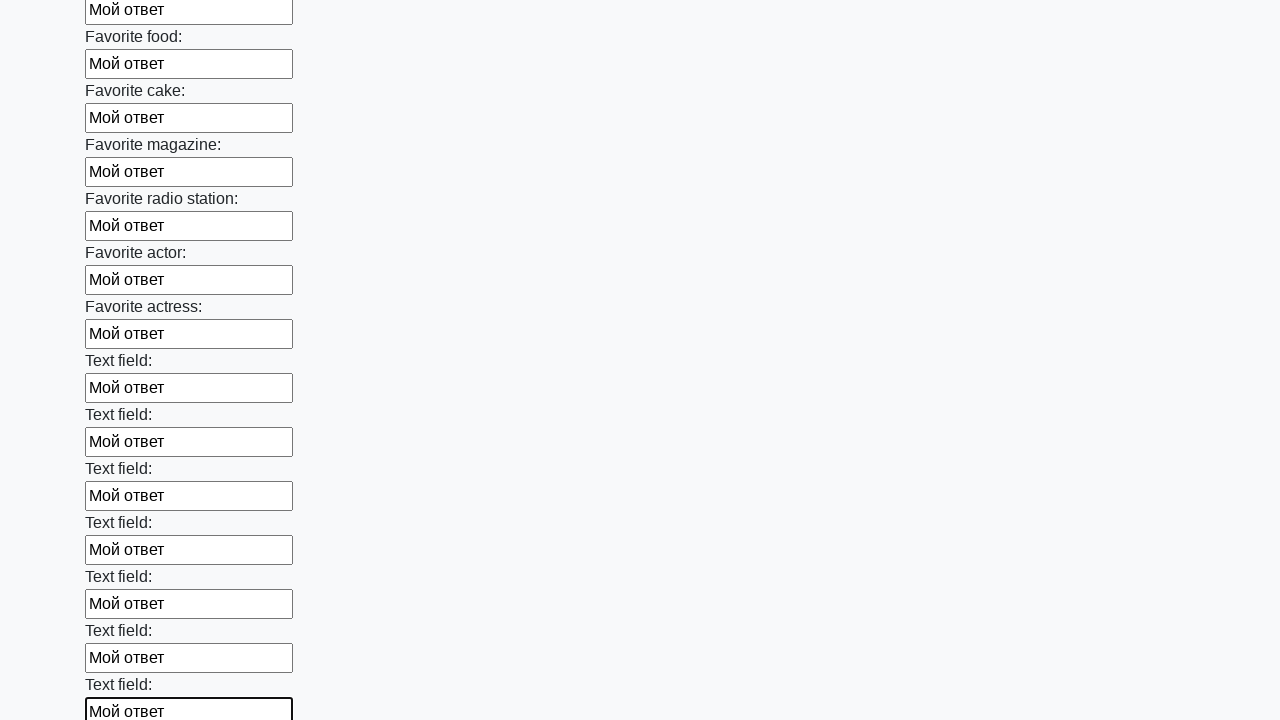

Filled input field with 'Мой ответ' on input >> nth=33
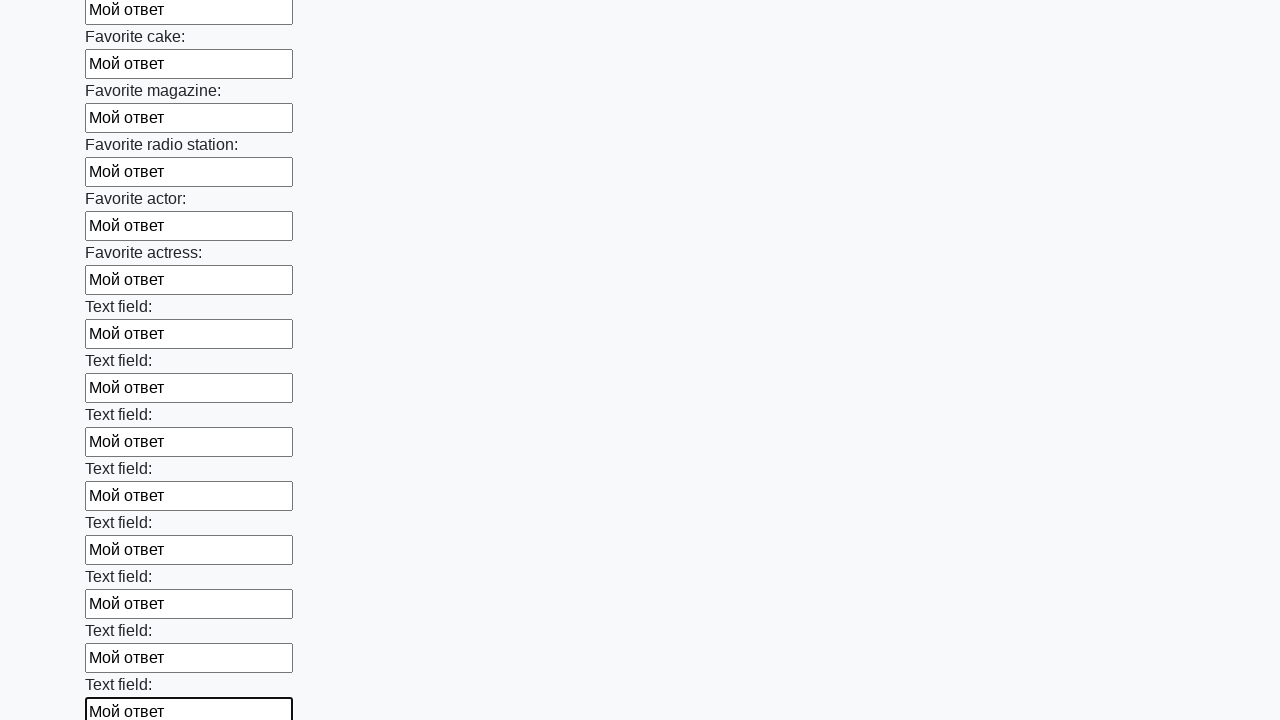

Filled input field with 'Мой ответ' on input >> nth=34
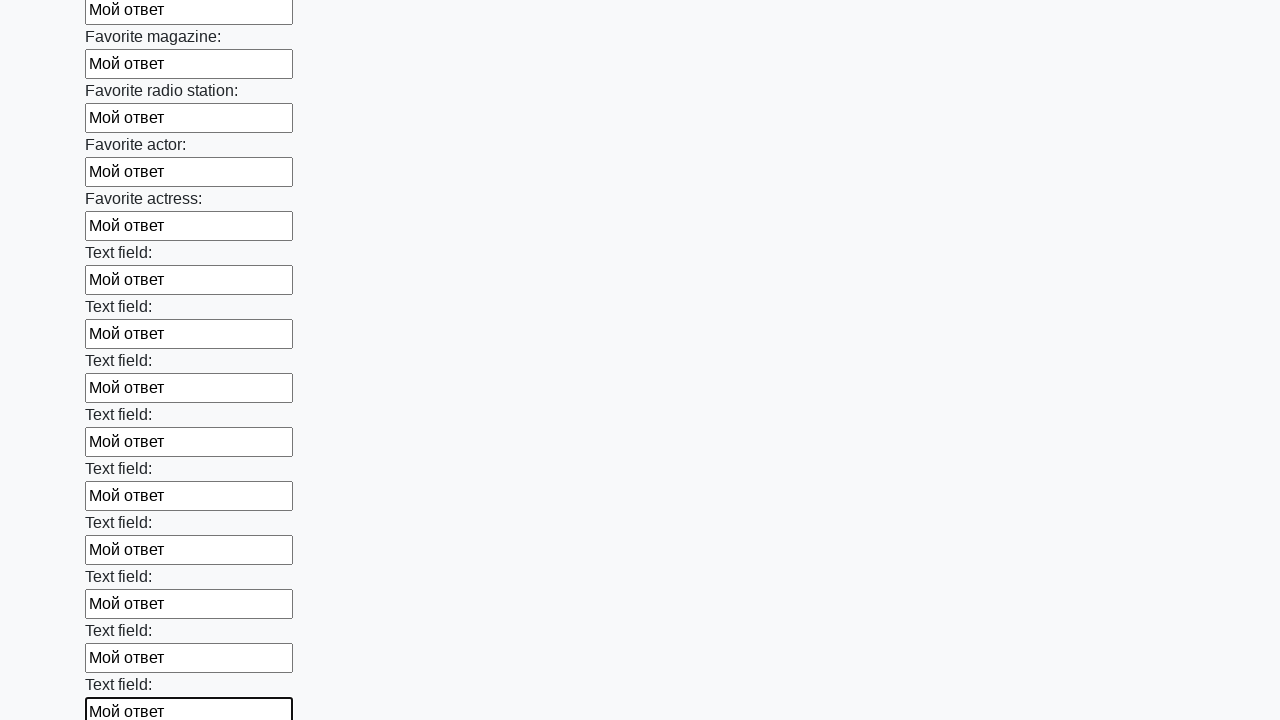

Filled input field with 'Мой ответ' on input >> nth=35
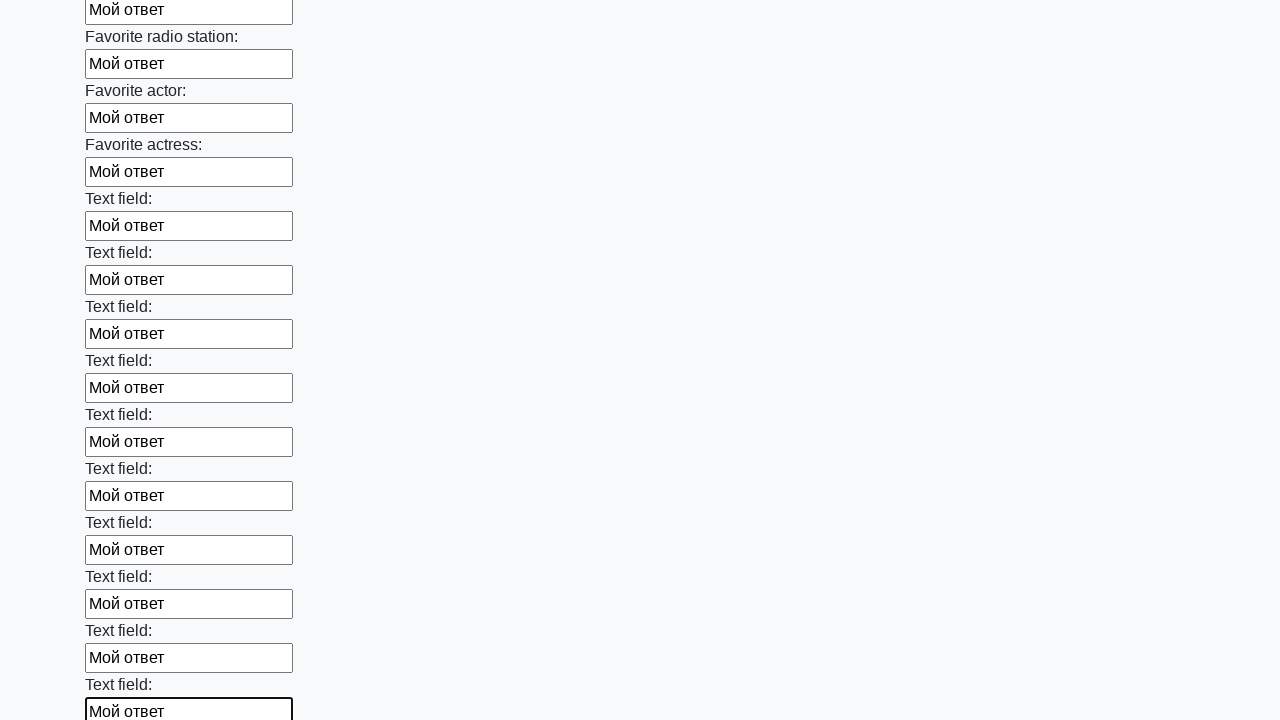

Filled input field with 'Мой ответ' on input >> nth=36
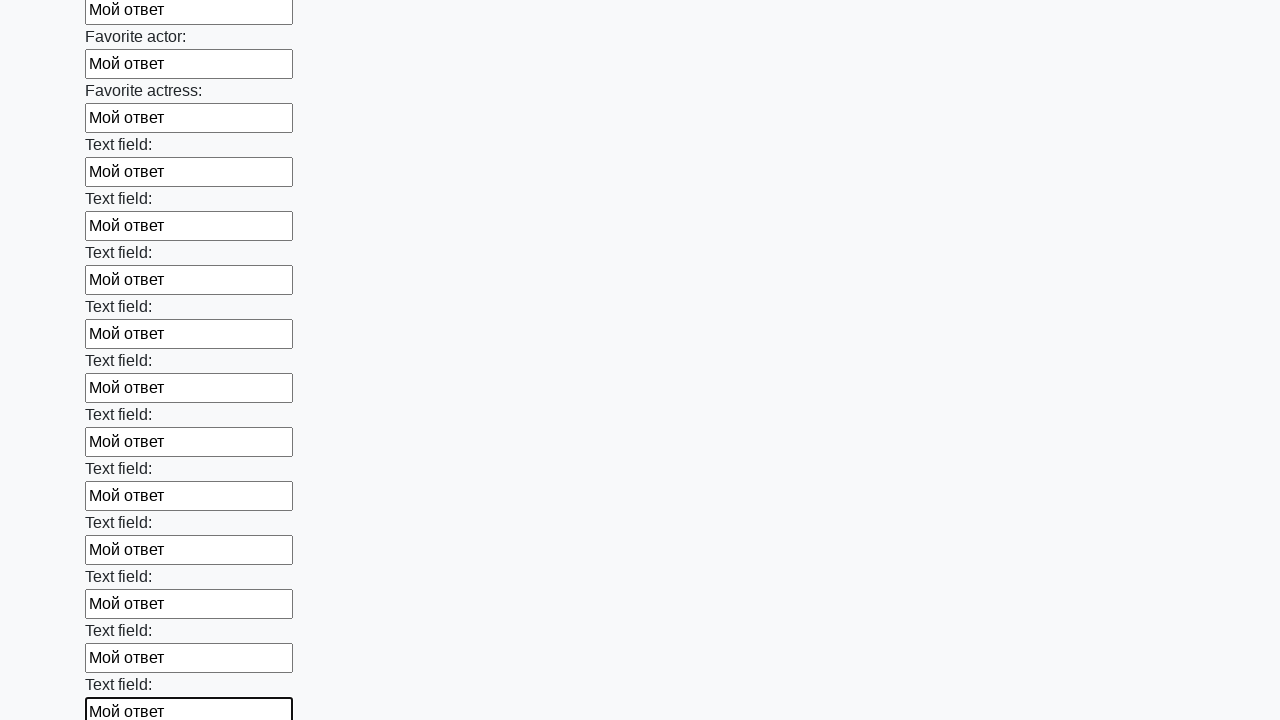

Filled input field with 'Мой ответ' on input >> nth=37
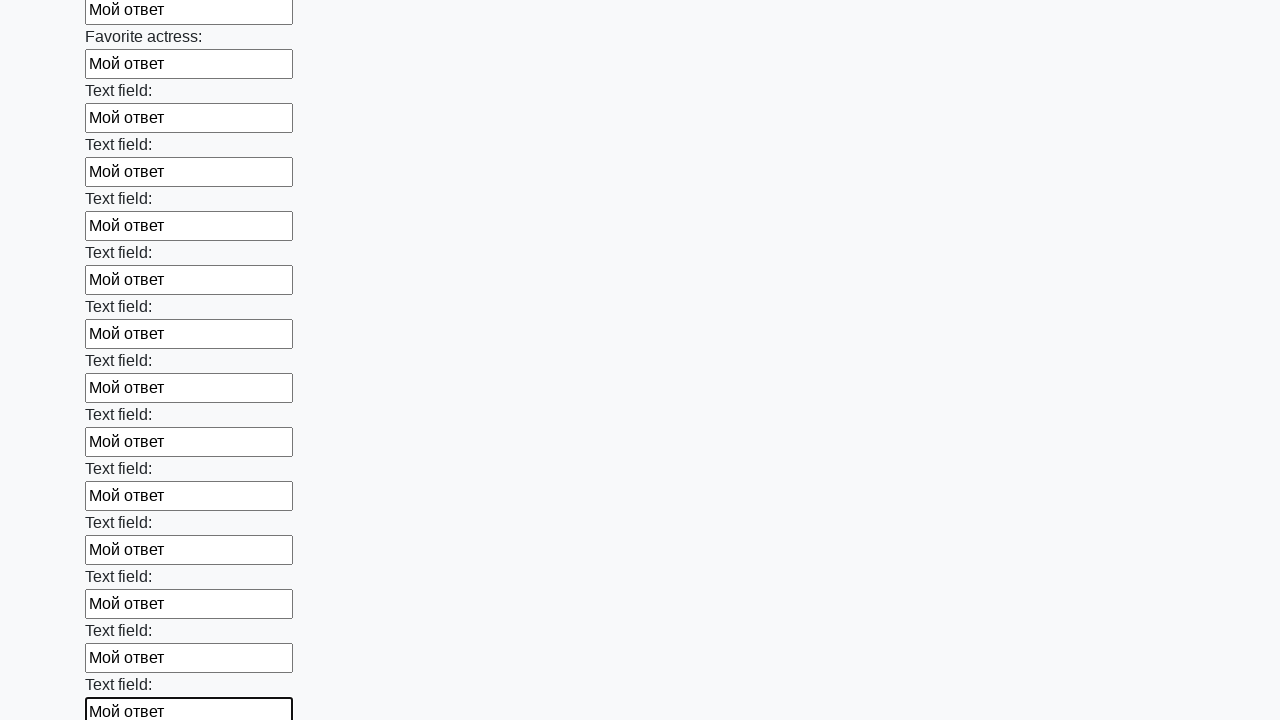

Filled input field with 'Мой ответ' on input >> nth=38
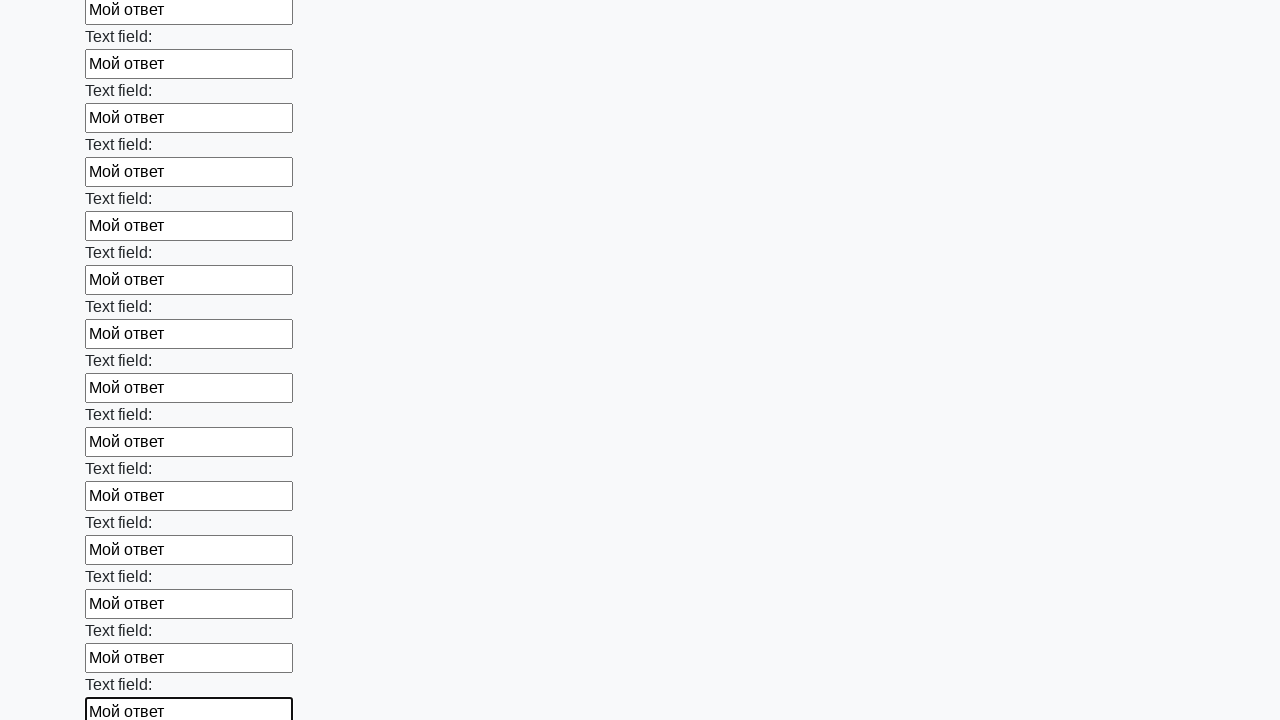

Filled input field with 'Мой ответ' on input >> nth=39
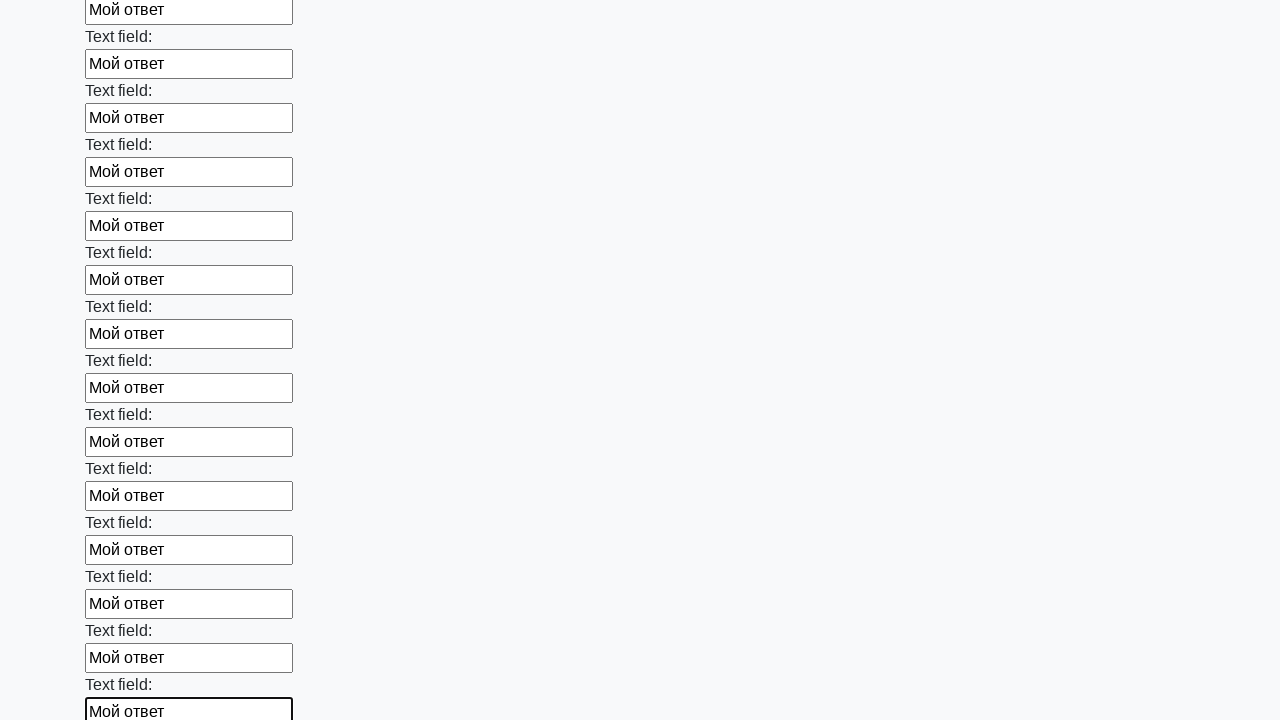

Filled input field with 'Мой ответ' on input >> nth=40
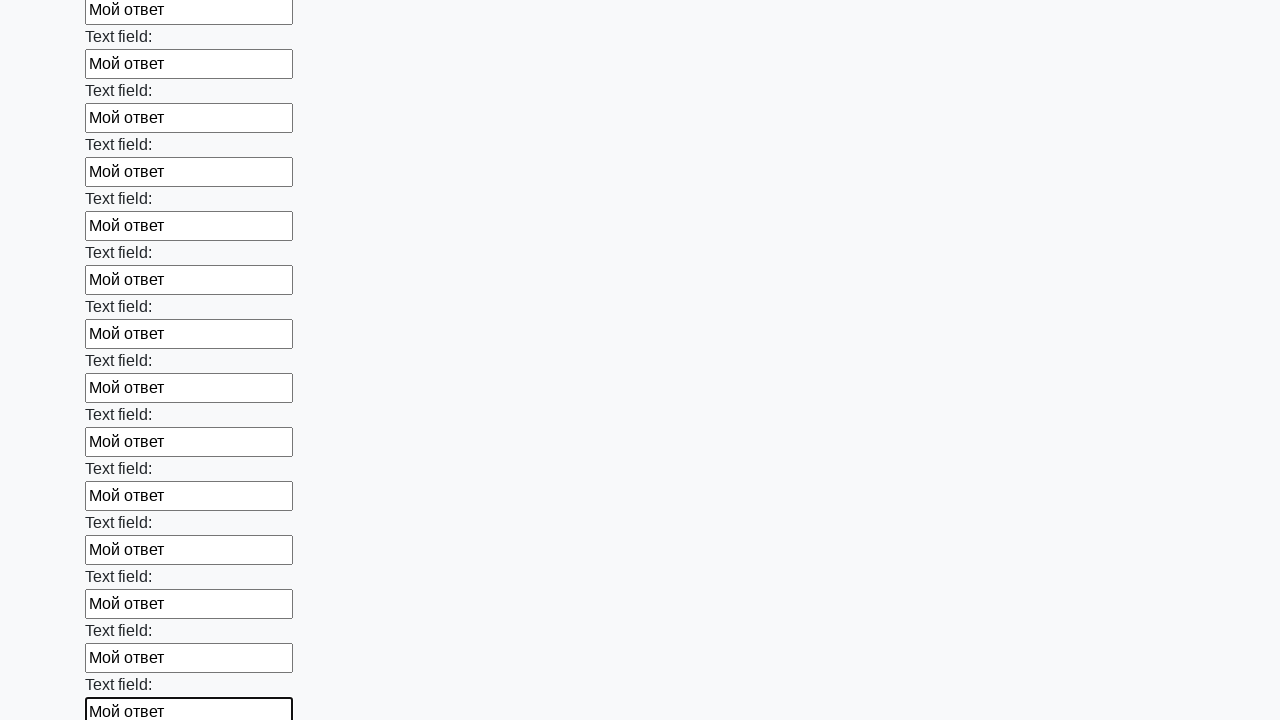

Filled input field with 'Мой ответ' on input >> nth=41
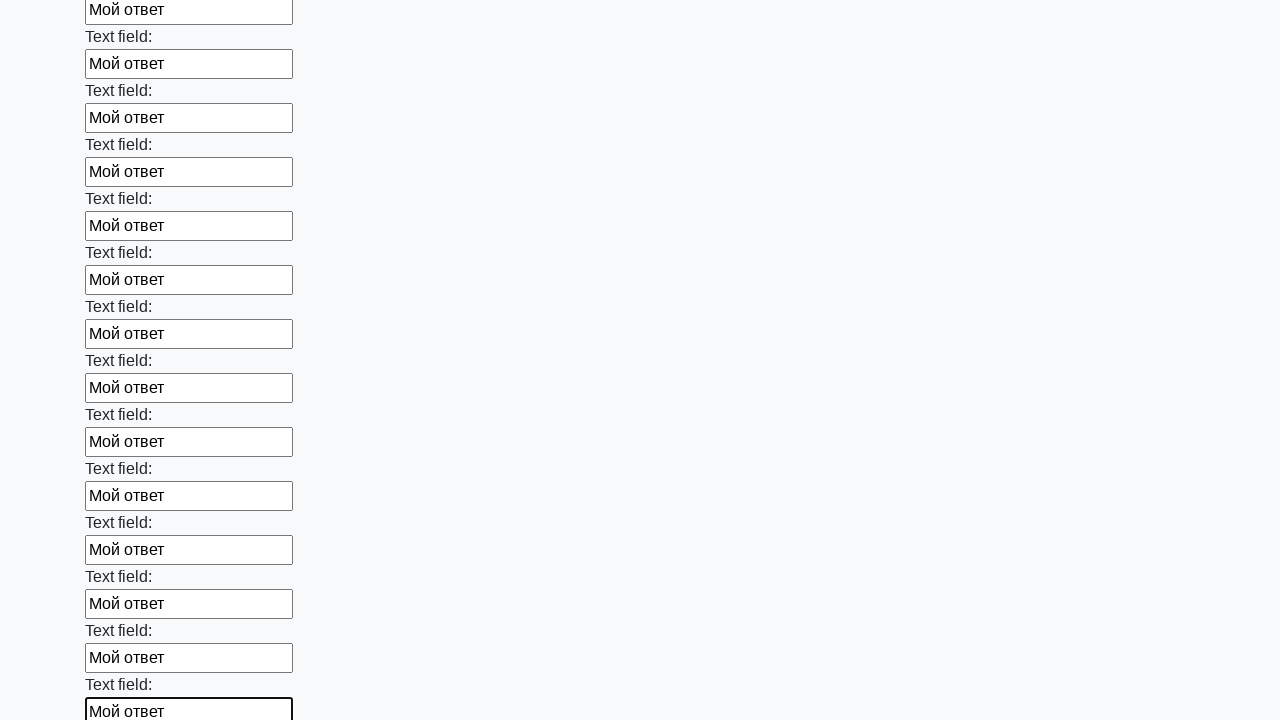

Filled input field with 'Мой ответ' on input >> nth=42
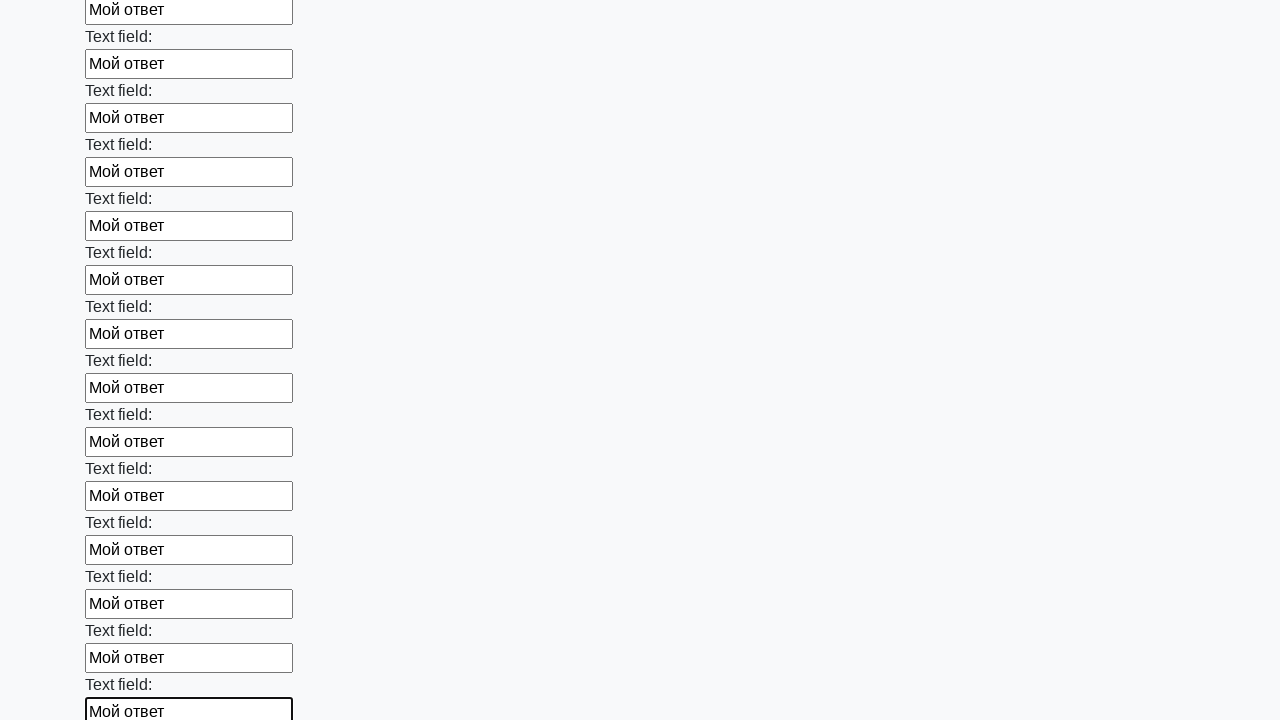

Filled input field with 'Мой ответ' on input >> nth=43
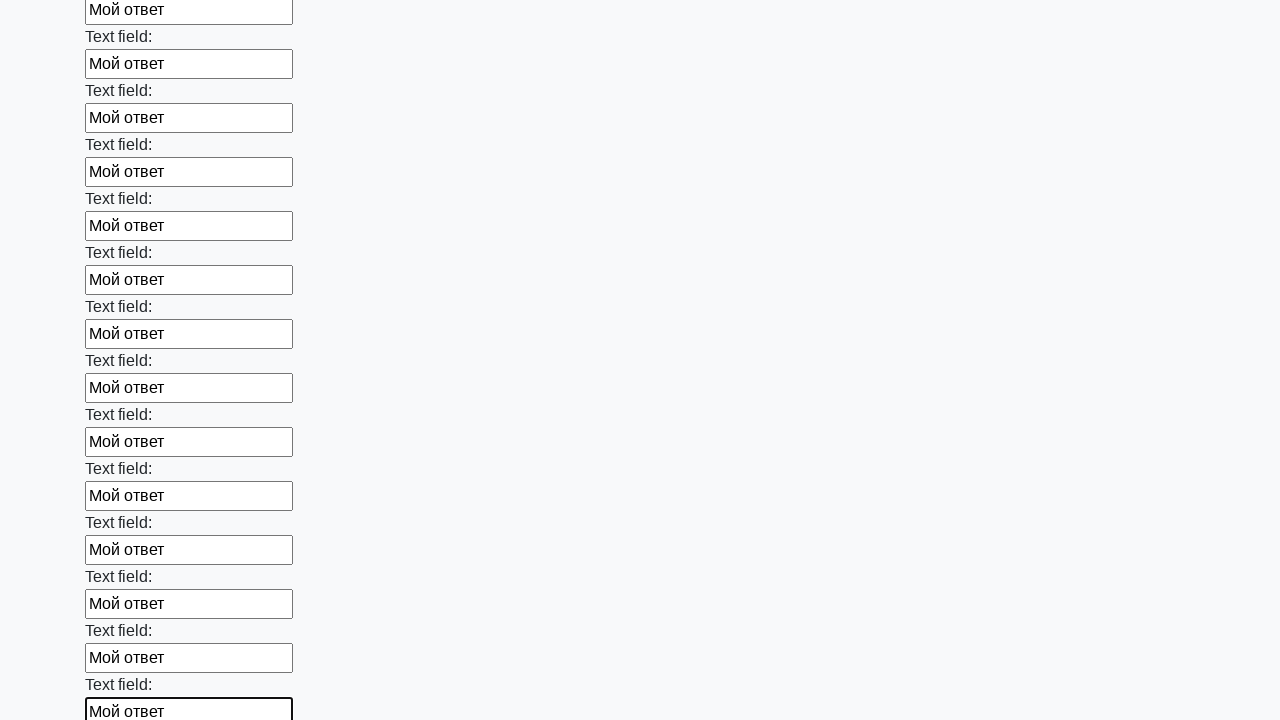

Filled input field with 'Мой ответ' on input >> nth=44
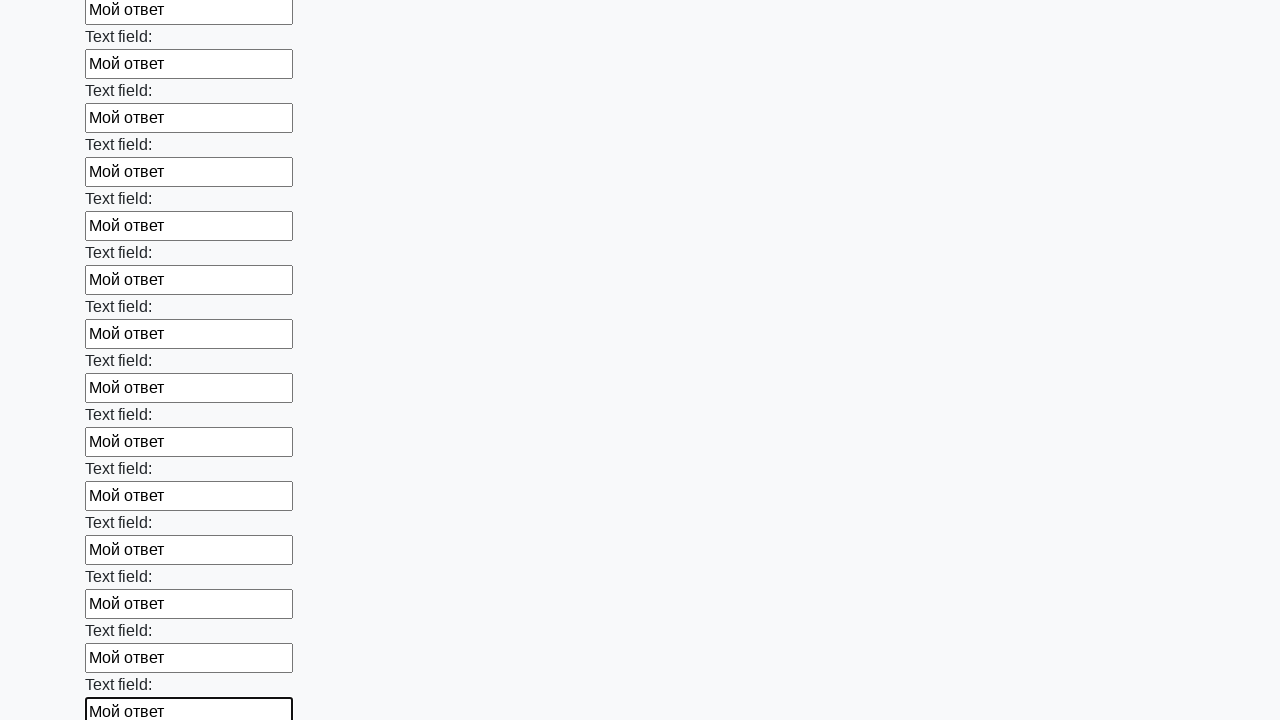

Filled input field with 'Мой ответ' on input >> nth=45
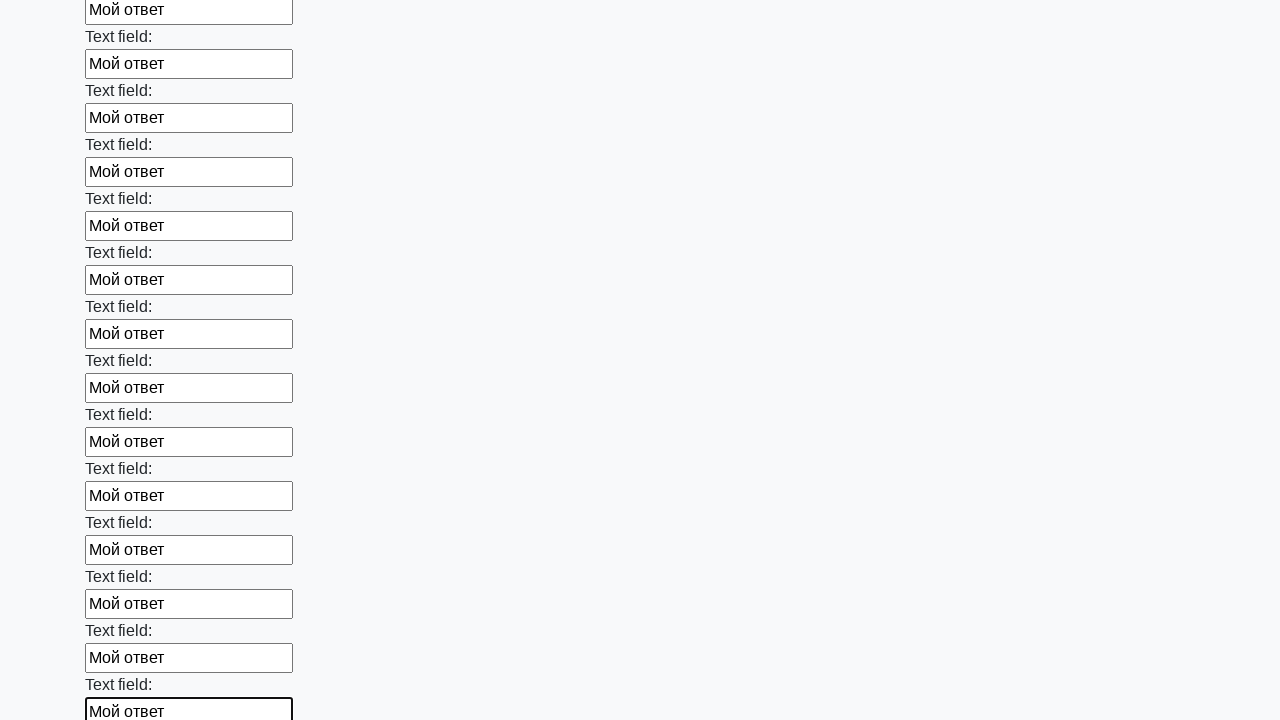

Filled input field with 'Мой ответ' on input >> nth=46
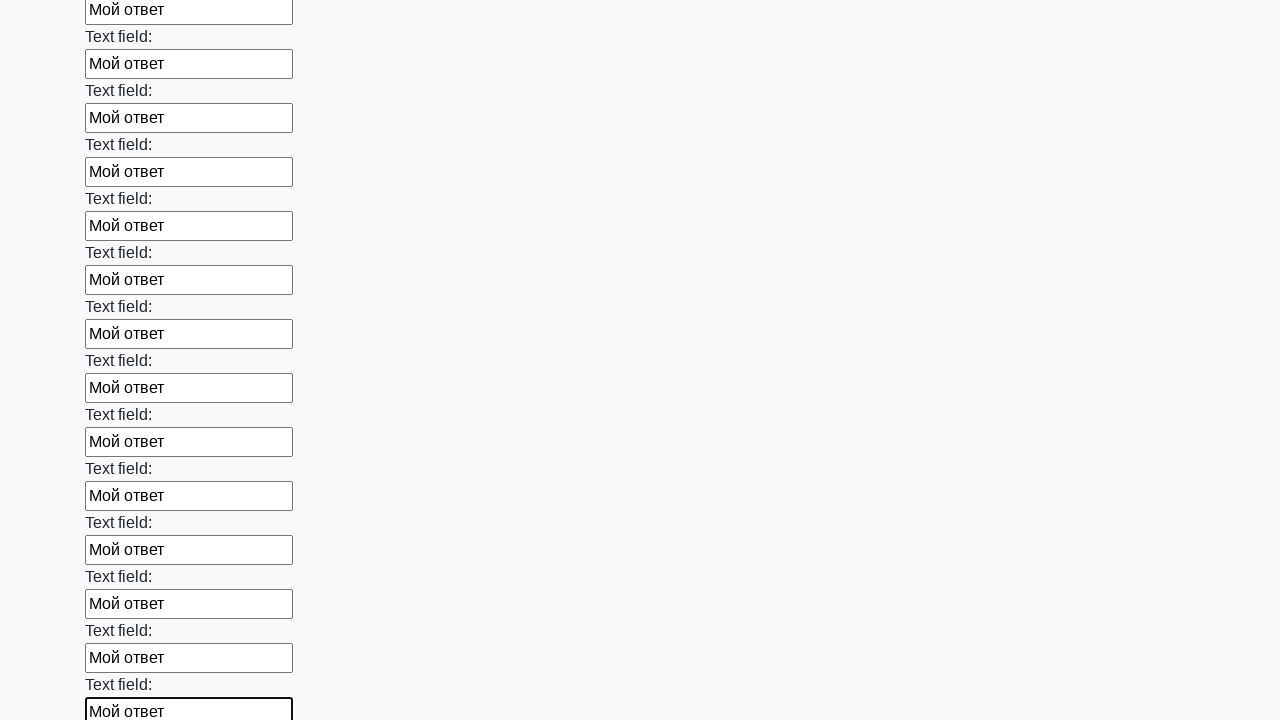

Filled input field with 'Мой ответ' on input >> nth=47
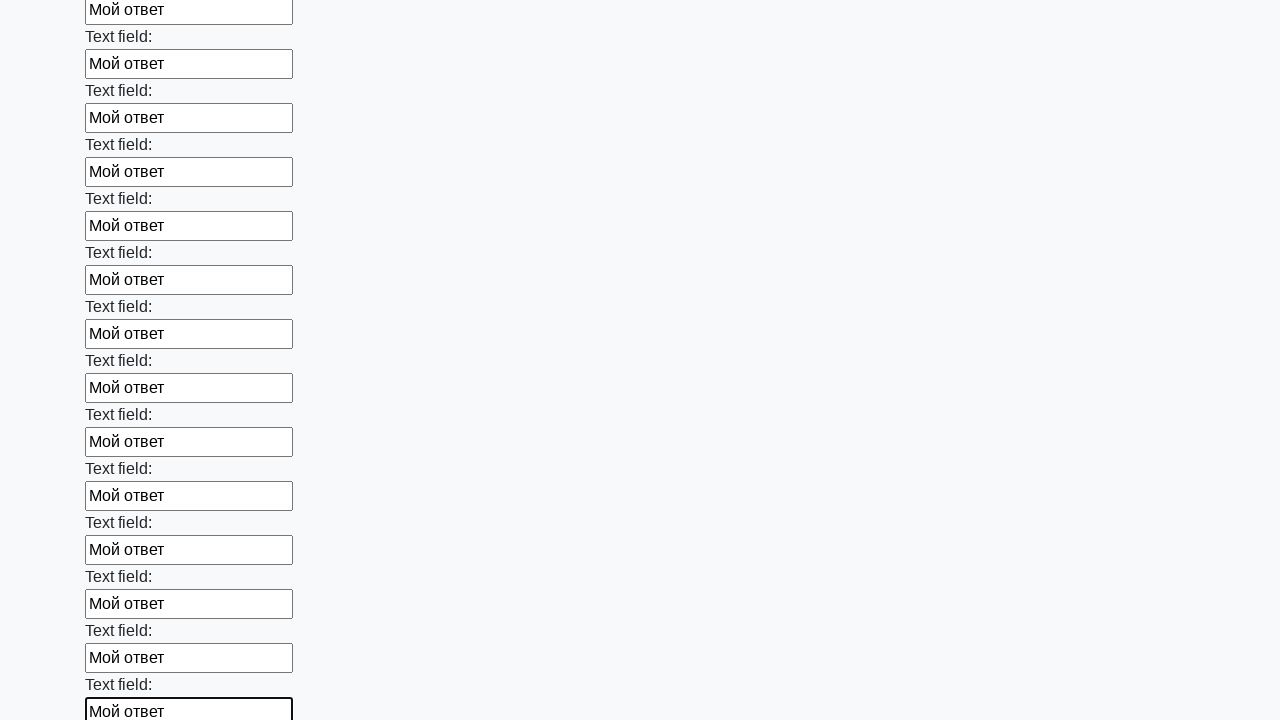

Filled input field with 'Мой ответ' on input >> nth=48
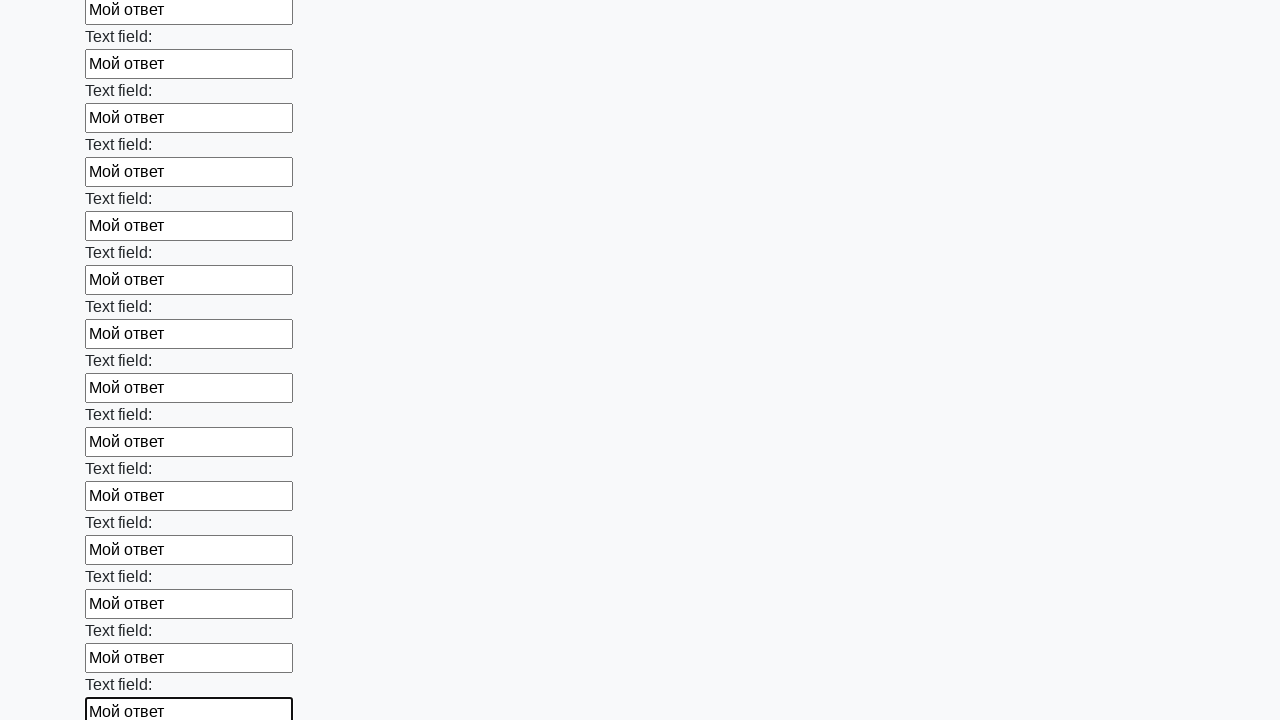

Filled input field with 'Мой ответ' on input >> nth=49
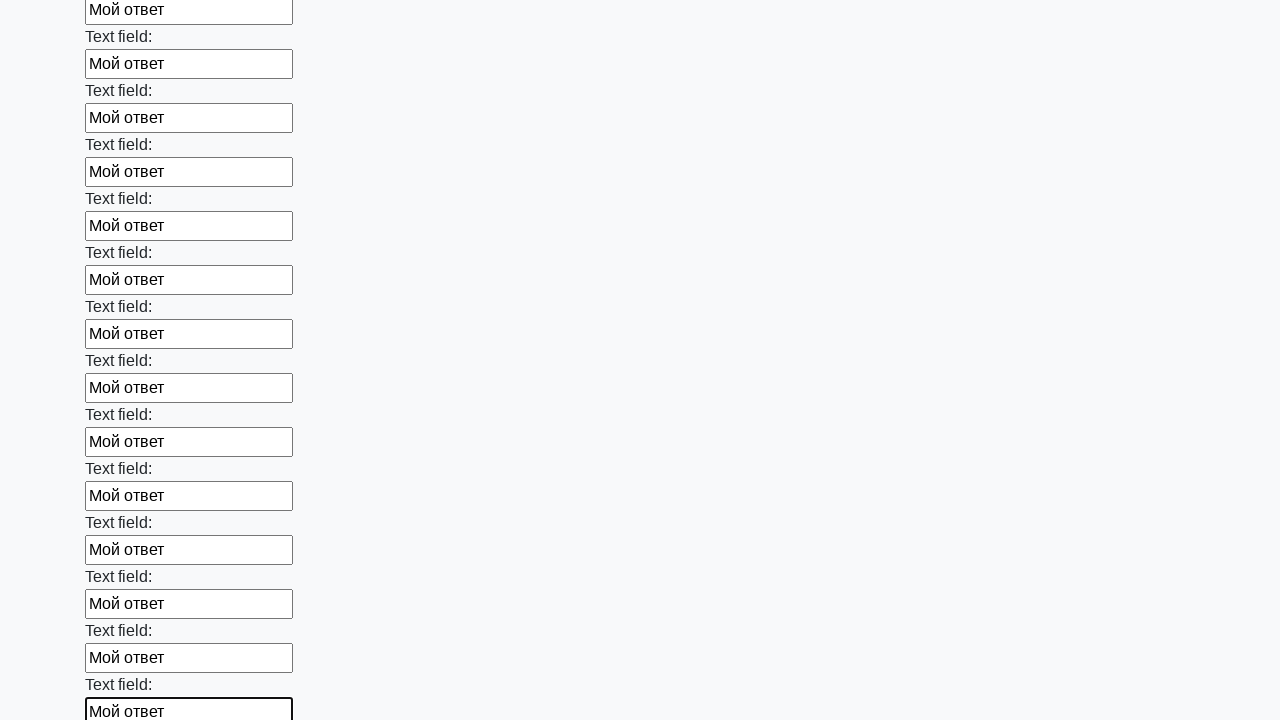

Filled input field with 'Мой ответ' on input >> nth=50
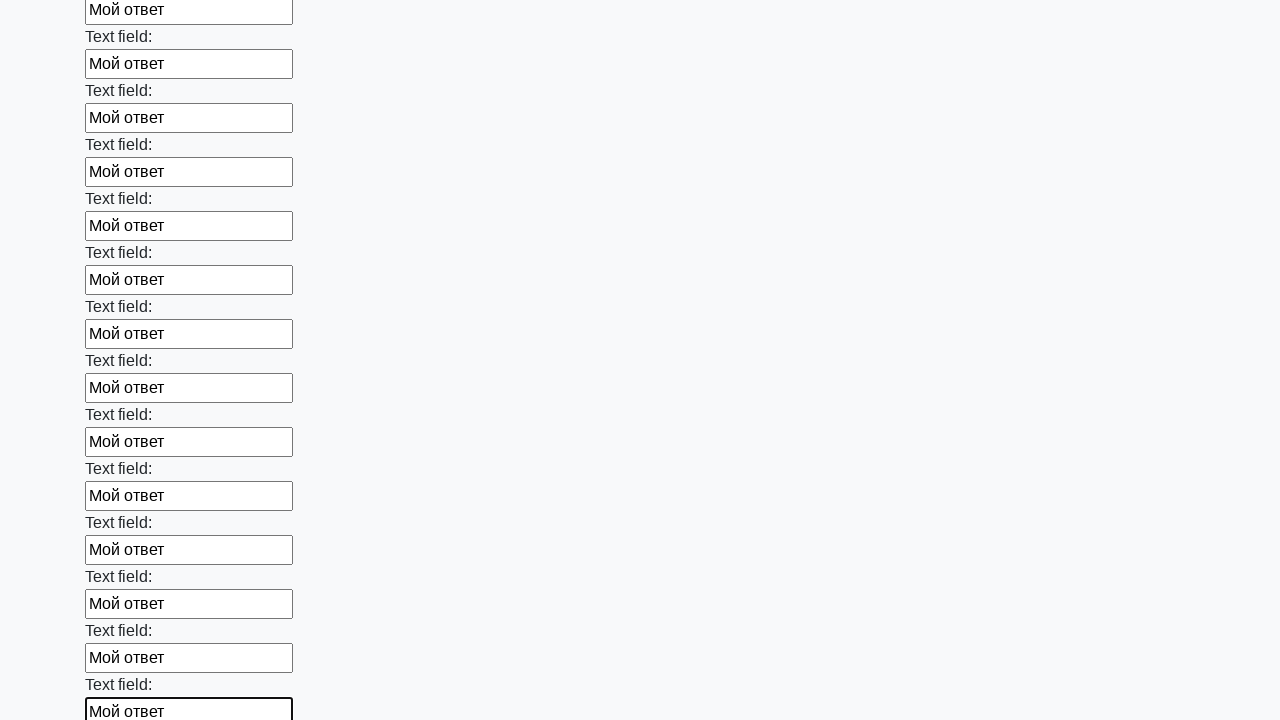

Filled input field with 'Мой ответ' on input >> nth=51
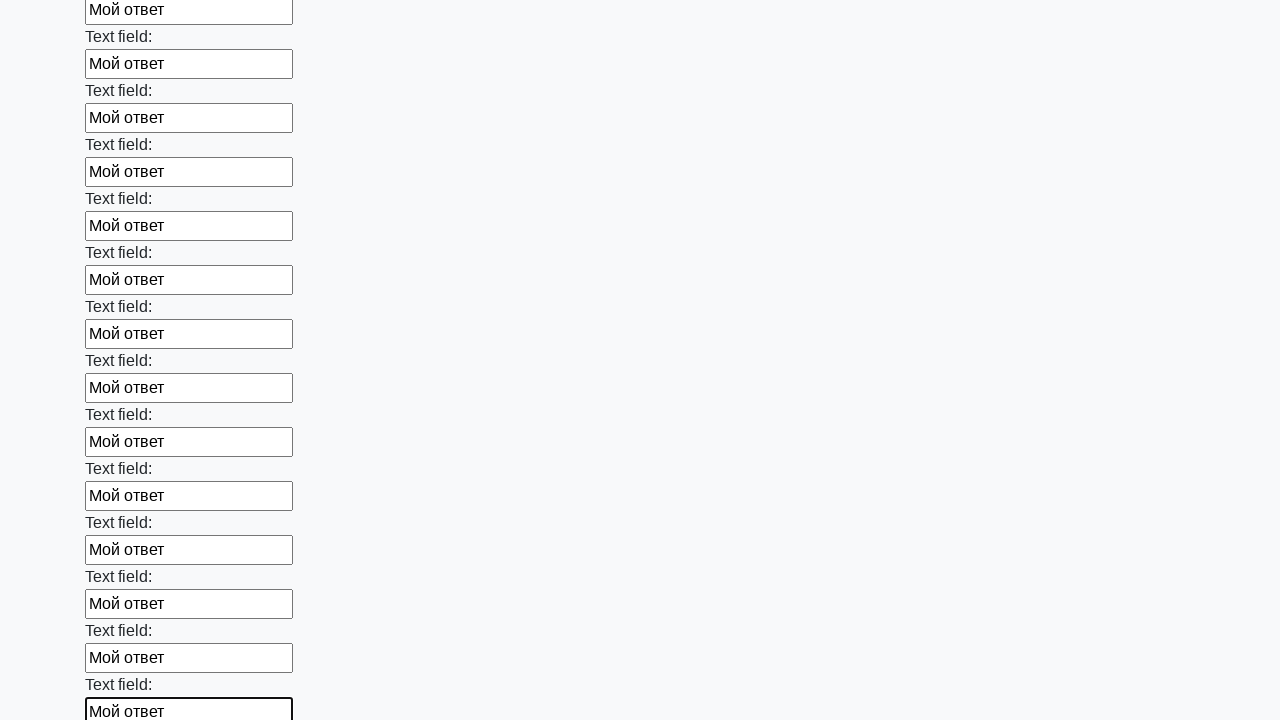

Filled input field with 'Мой ответ' on input >> nth=52
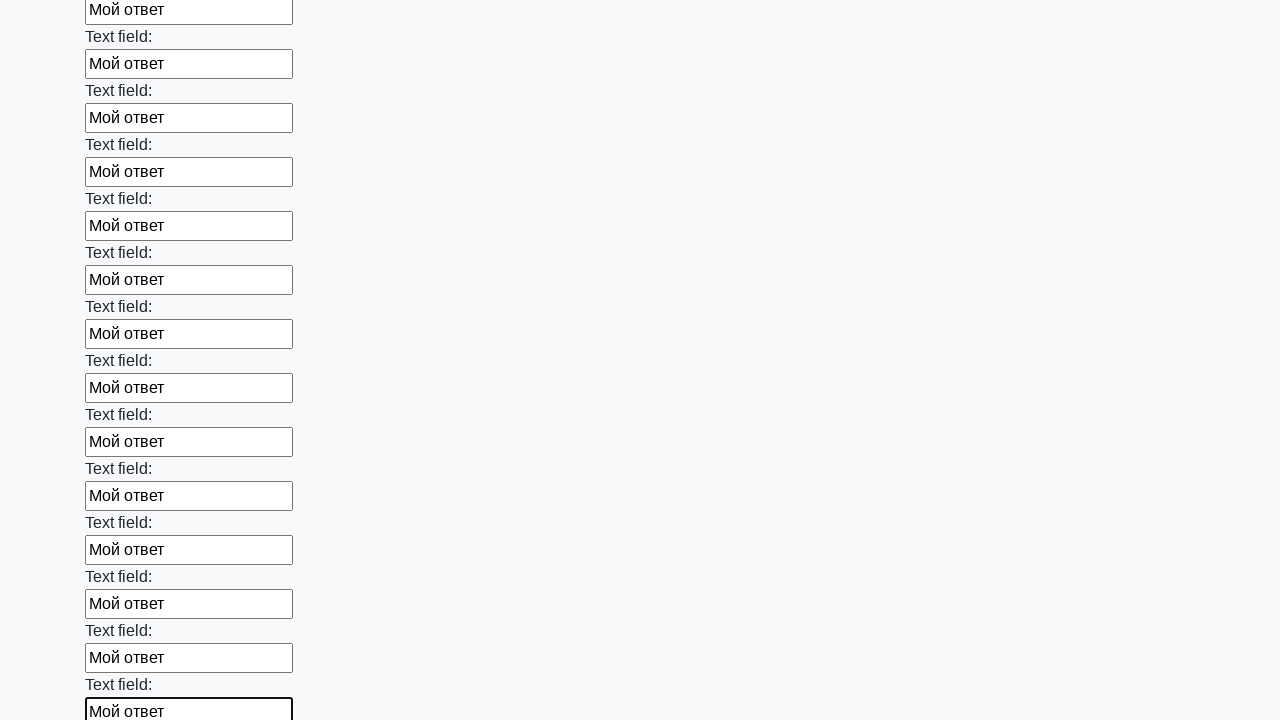

Filled input field with 'Мой ответ' on input >> nth=53
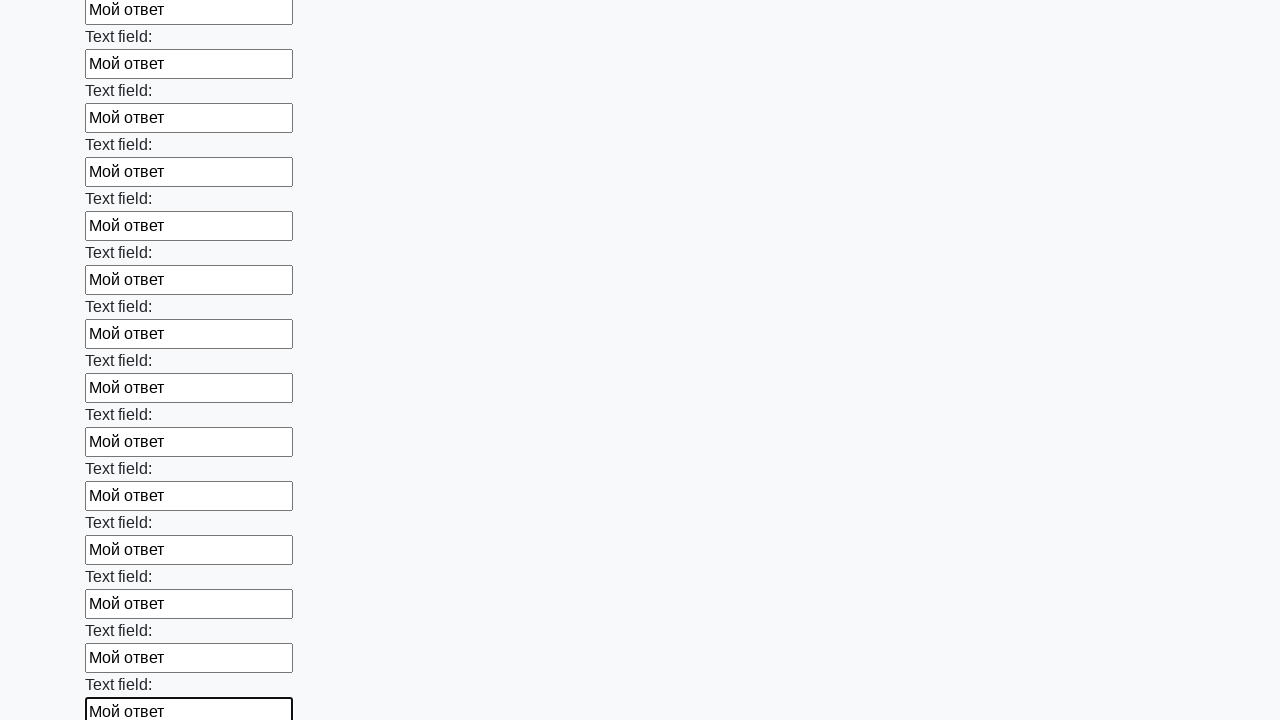

Filled input field with 'Мой ответ' on input >> nth=54
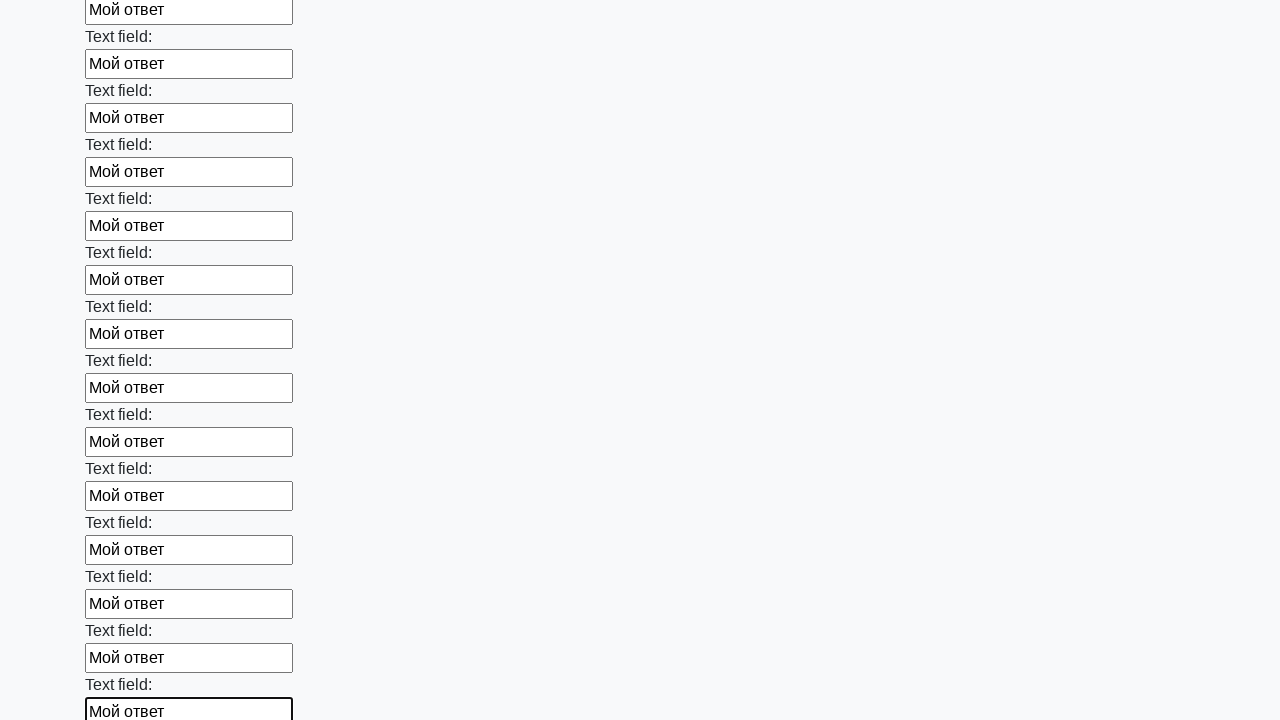

Filled input field with 'Мой ответ' on input >> nth=55
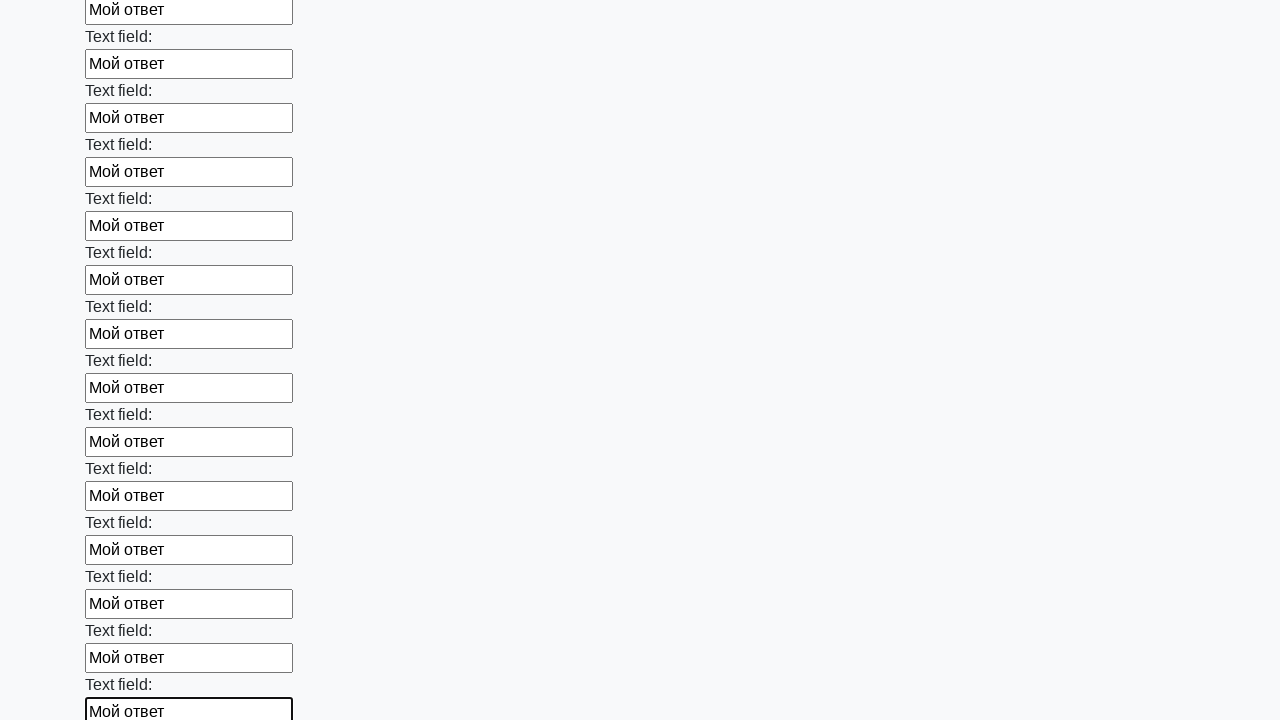

Filled input field with 'Мой ответ' on input >> nth=56
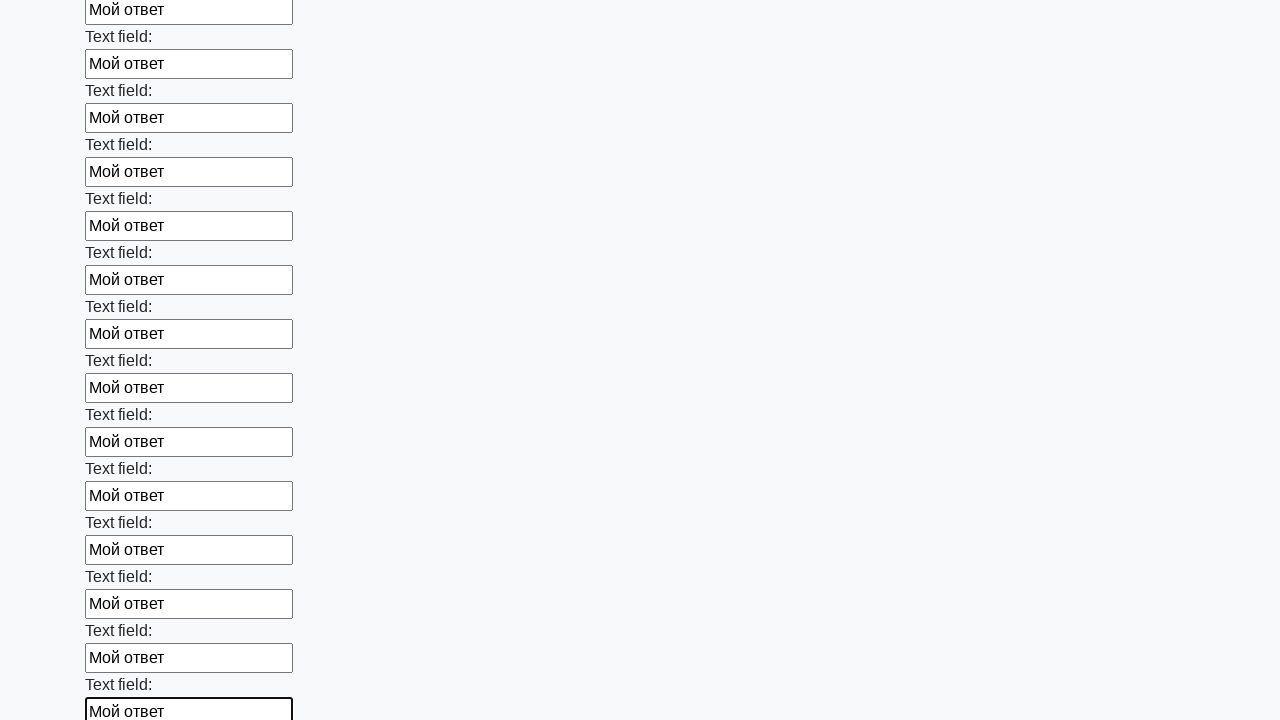

Filled input field with 'Мой ответ' on input >> nth=57
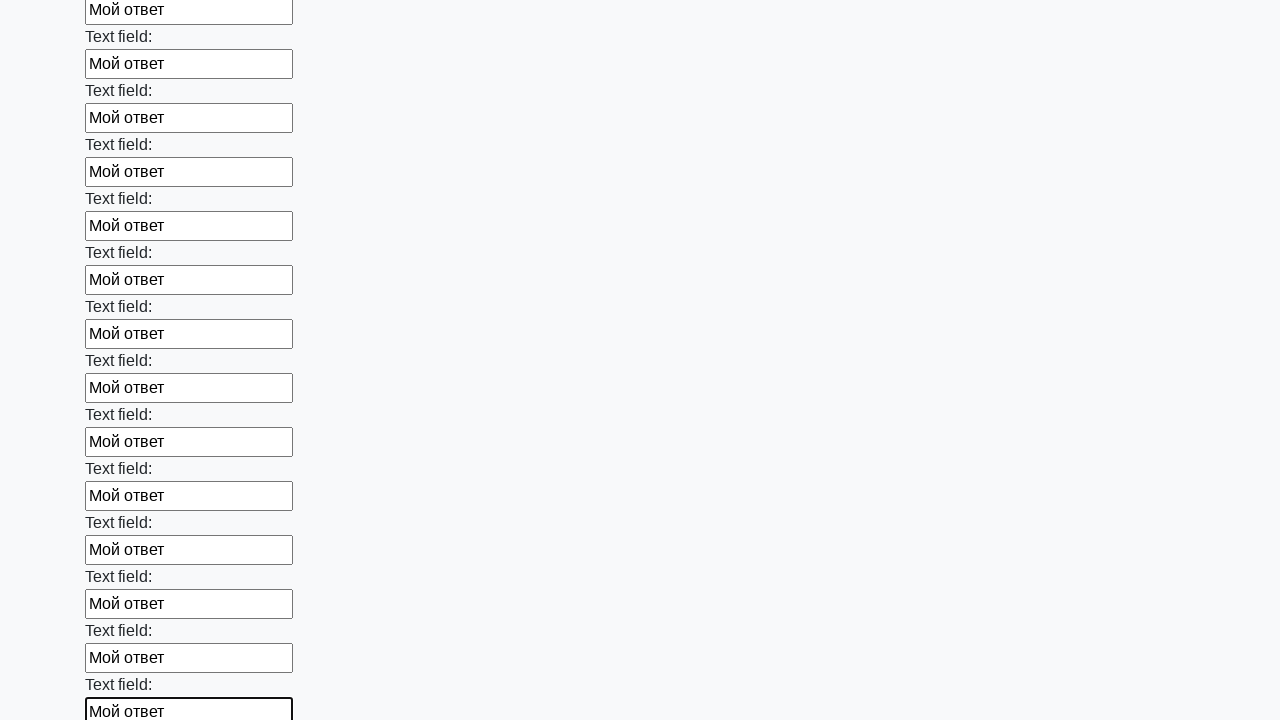

Filled input field with 'Мой ответ' on input >> nth=58
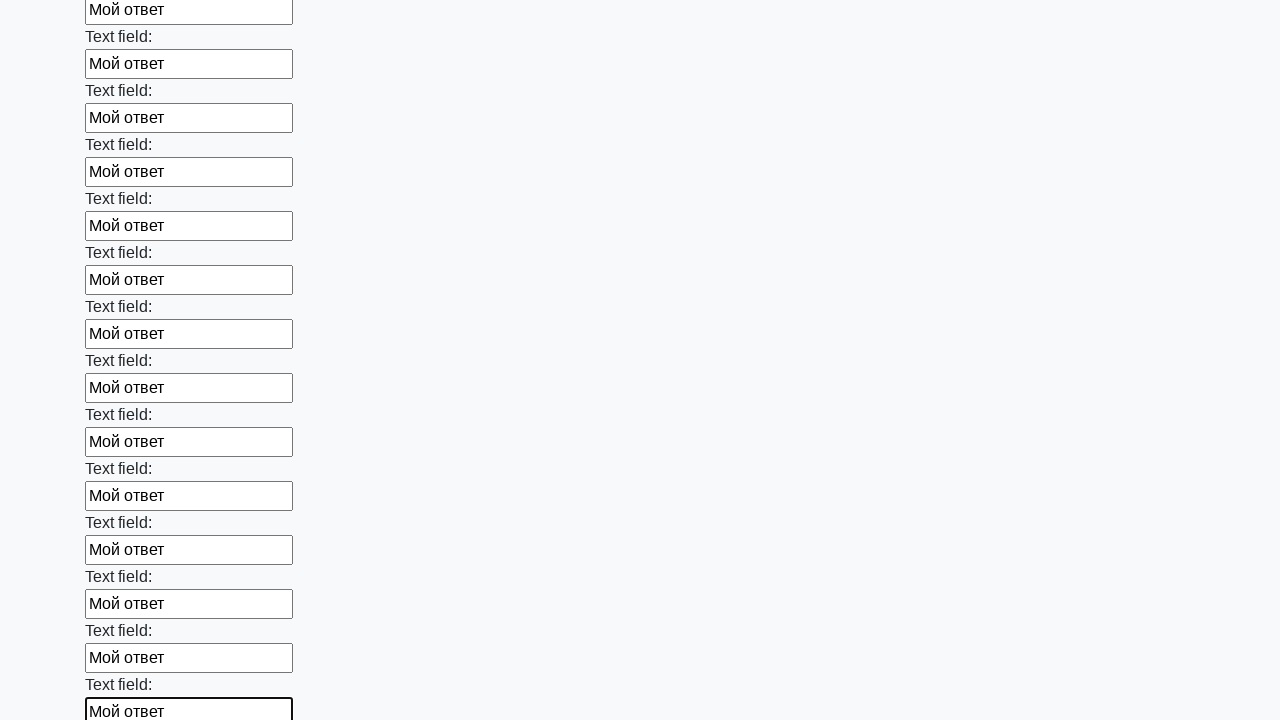

Filled input field with 'Мой ответ' on input >> nth=59
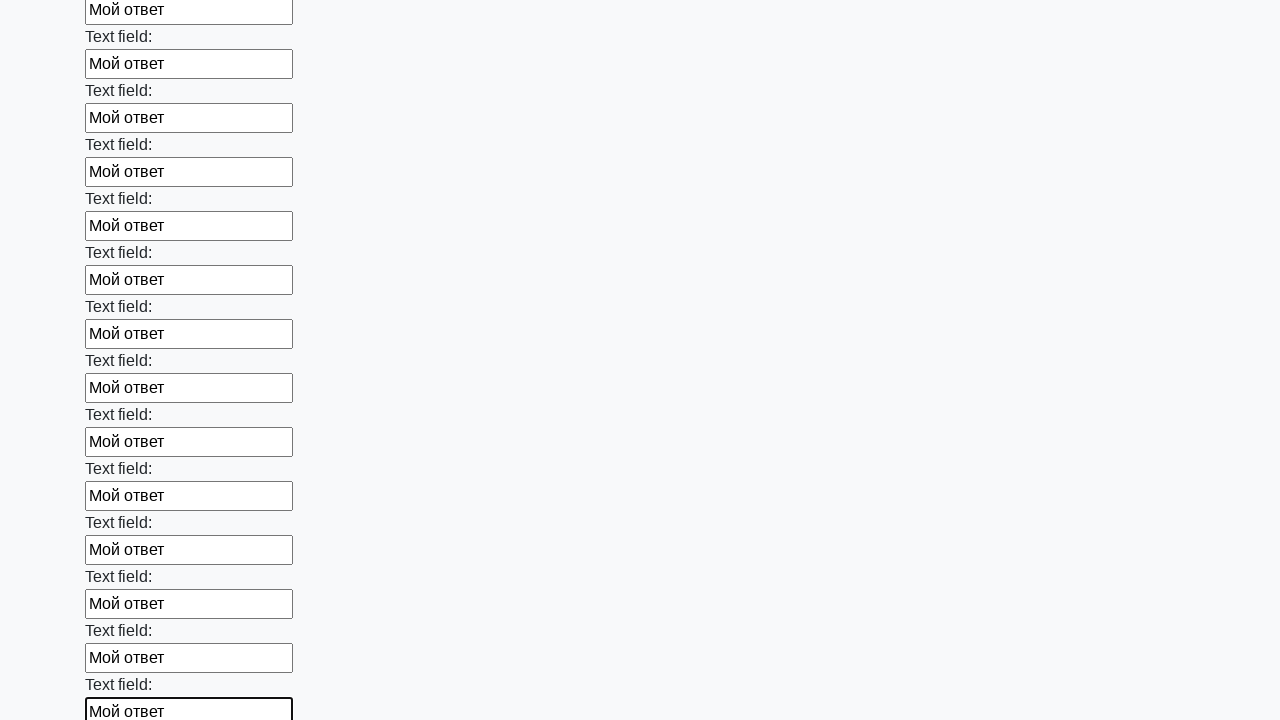

Filled input field with 'Мой ответ' on input >> nth=60
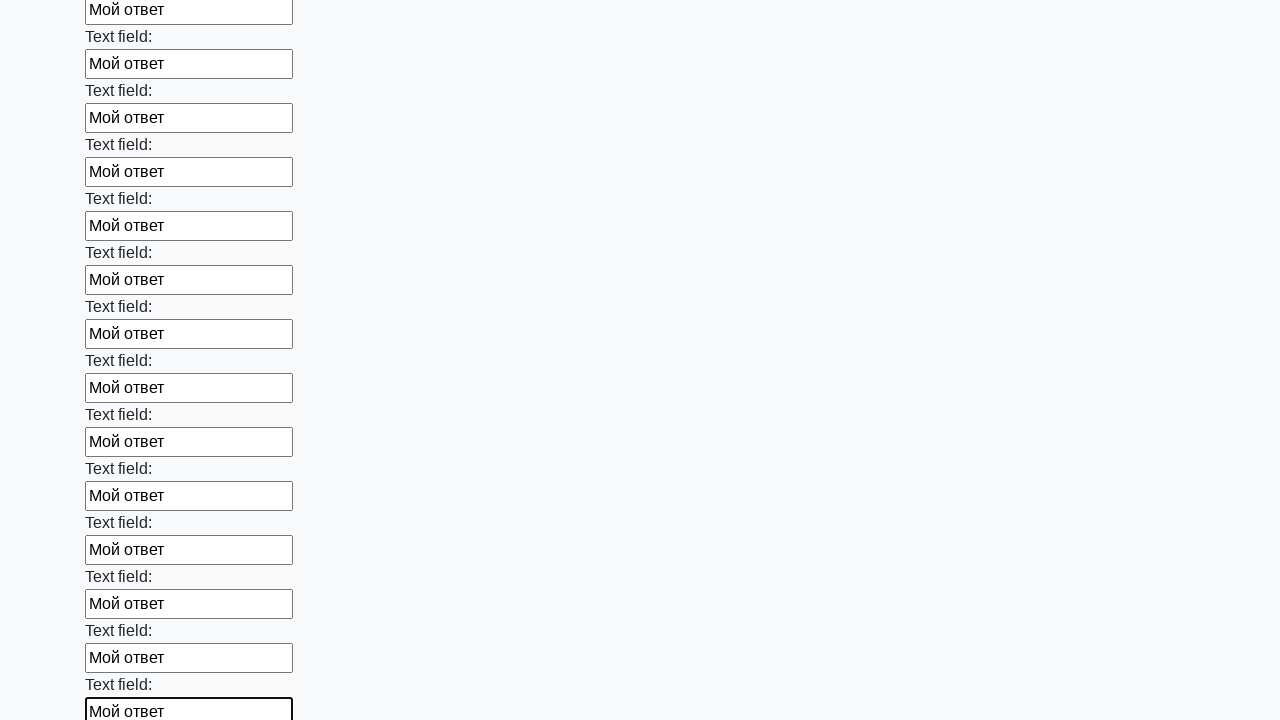

Filled input field with 'Мой ответ' on input >> nth=61
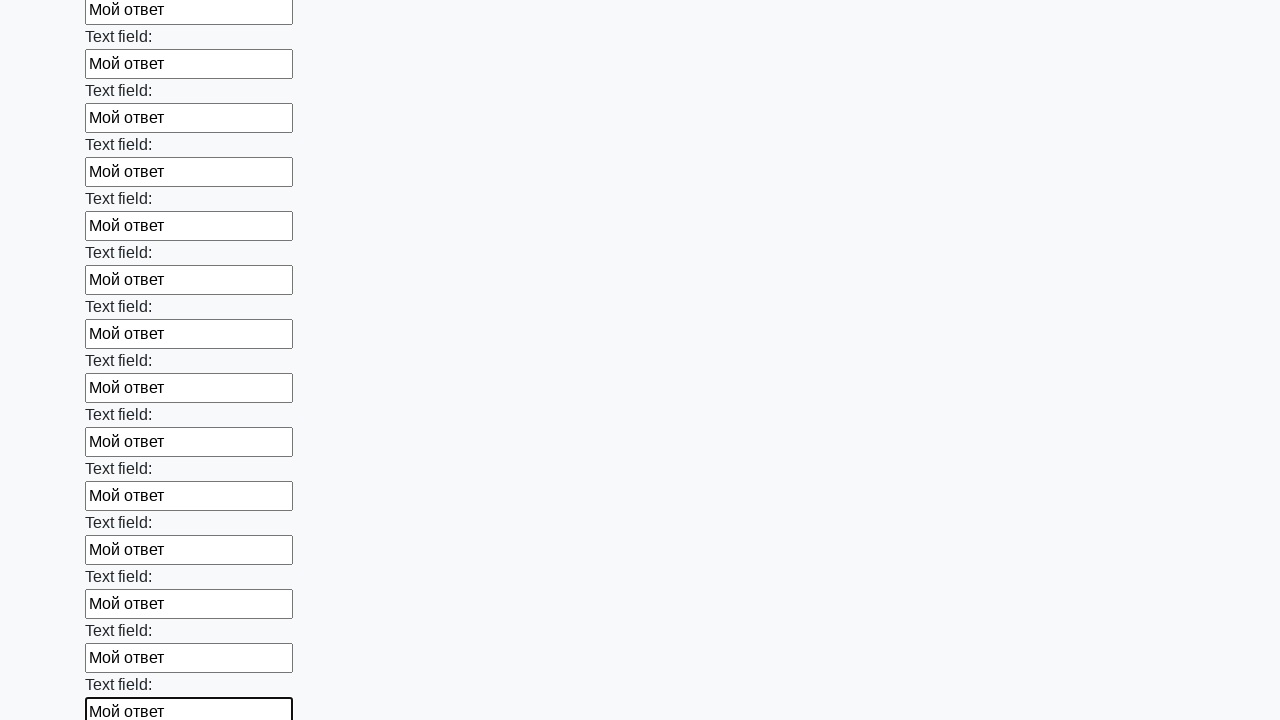

Filled input field with 'Мой ответ' on input >> nth=62
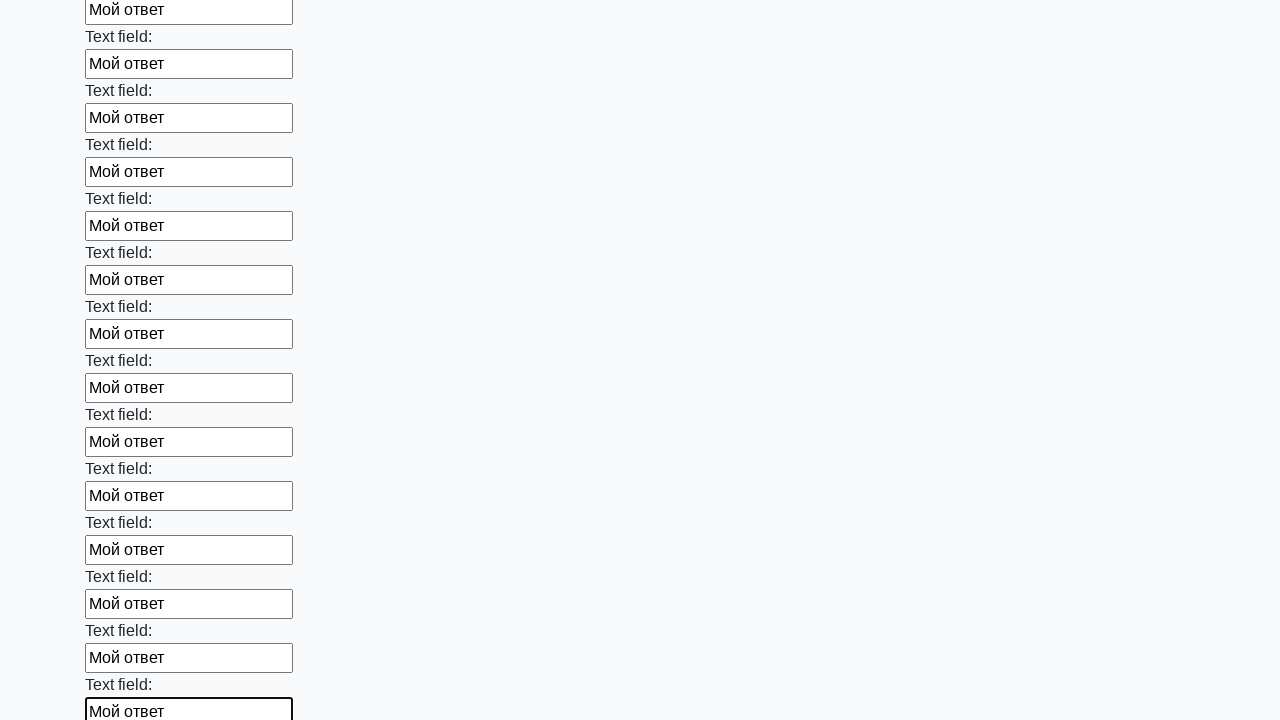

Filled input field with 'Мой ответ' on input >> nth=63
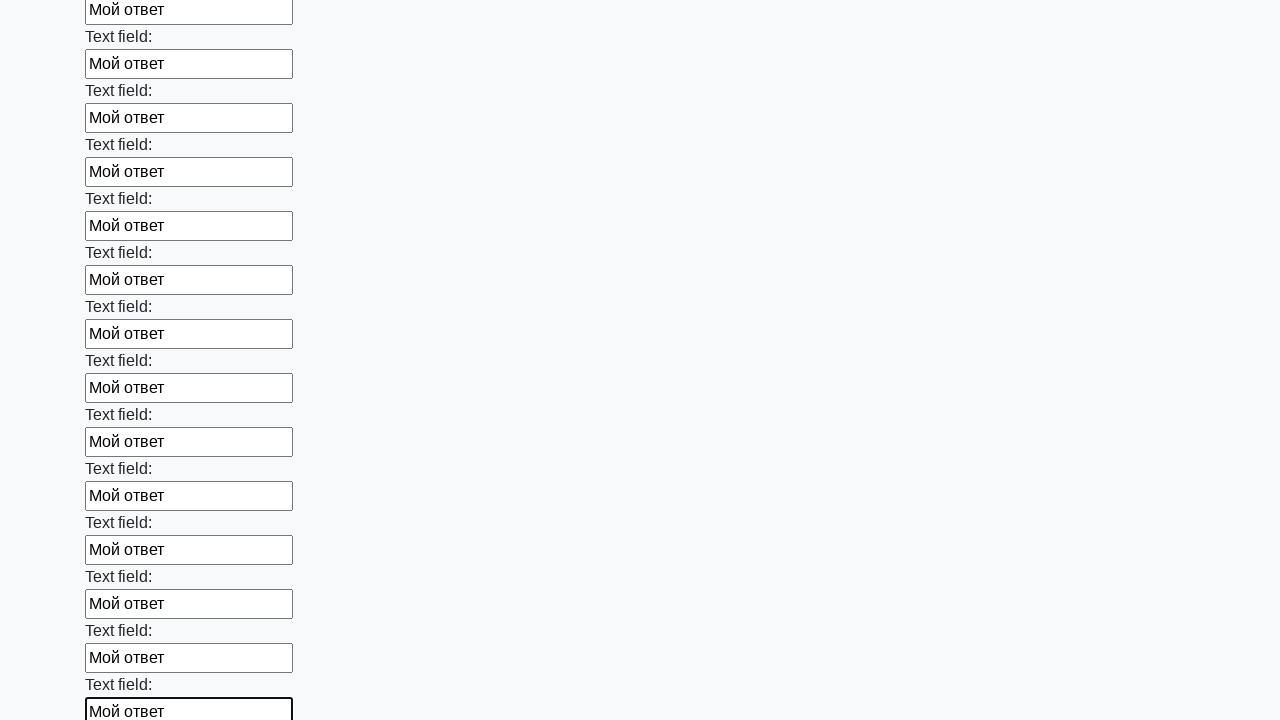

Filled input field with 'Мой ответ' on input >> nth=64
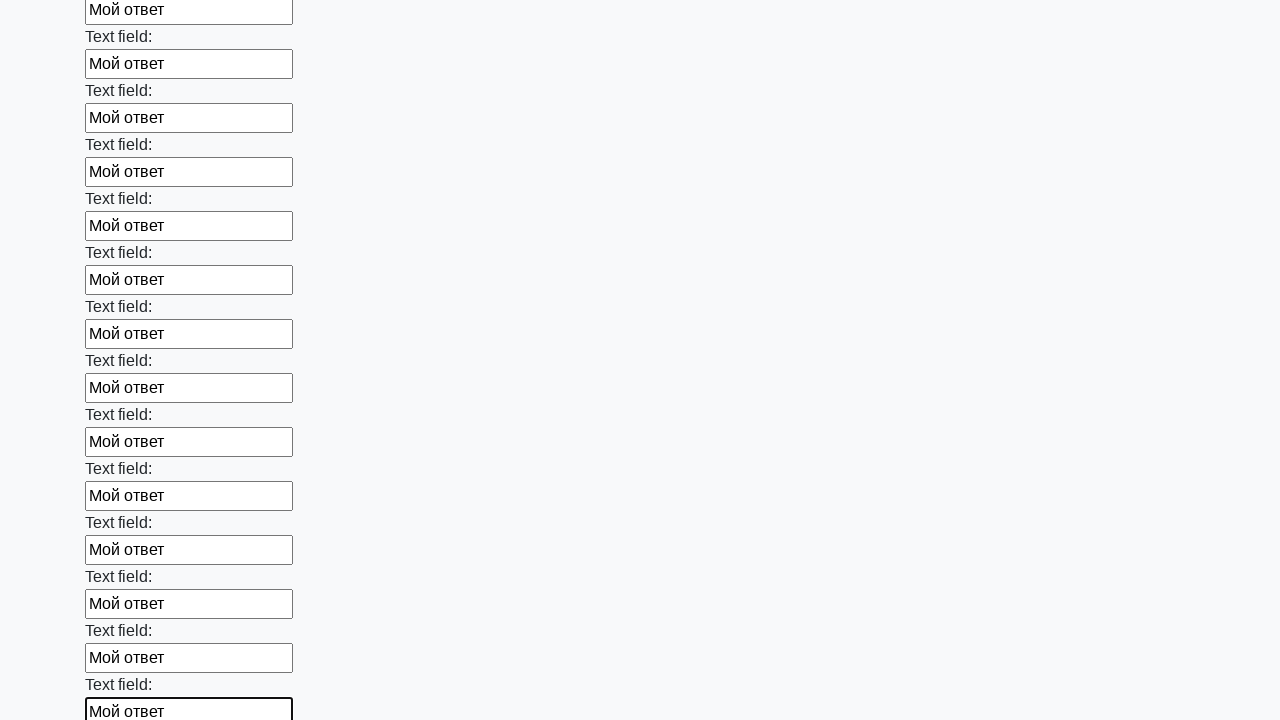

Filled input field with 'Мой ответ' on input >> nth=65
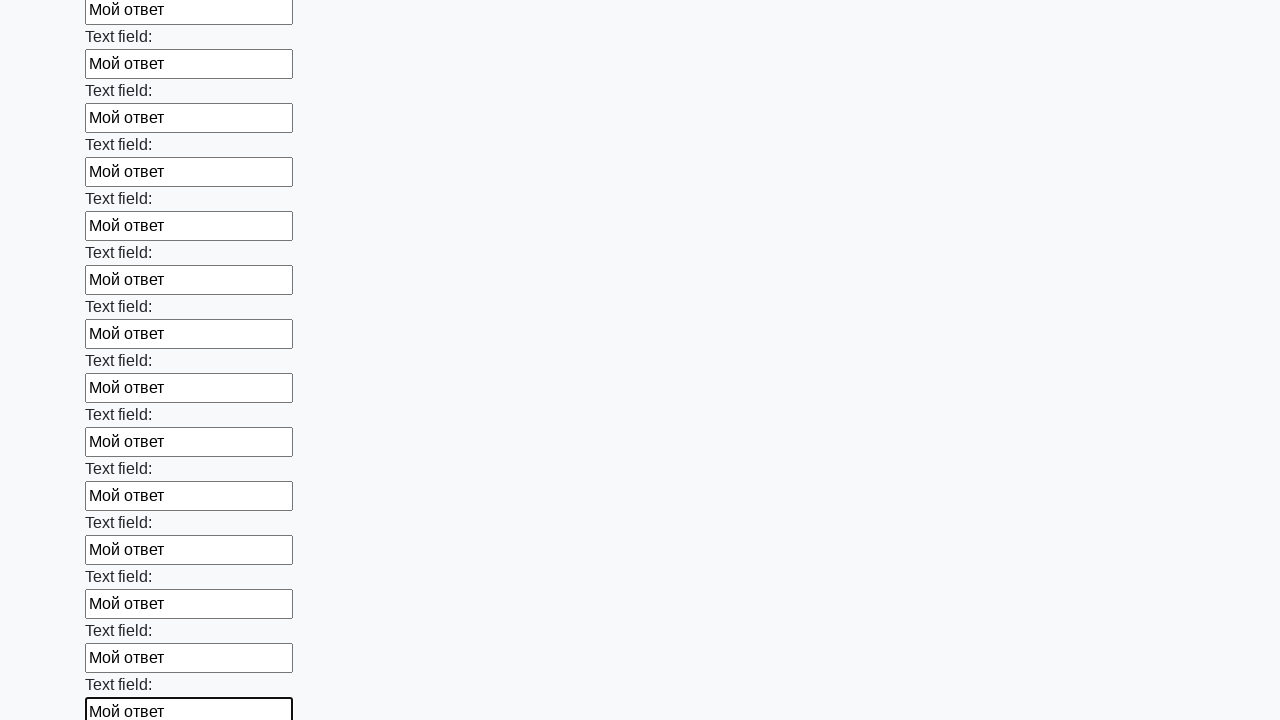

Filled input field with 'Мой ответ' on input >> nth=66
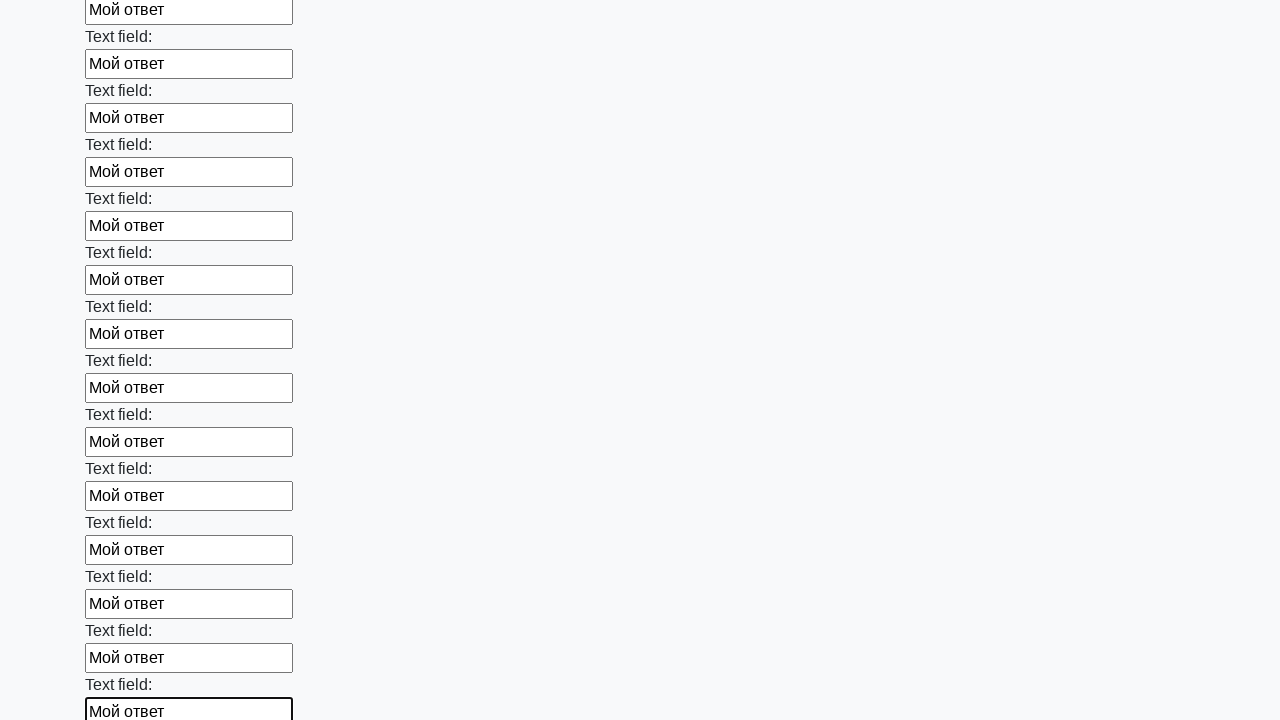

Filled input field with 'Мой ответ' on input >> nth=67
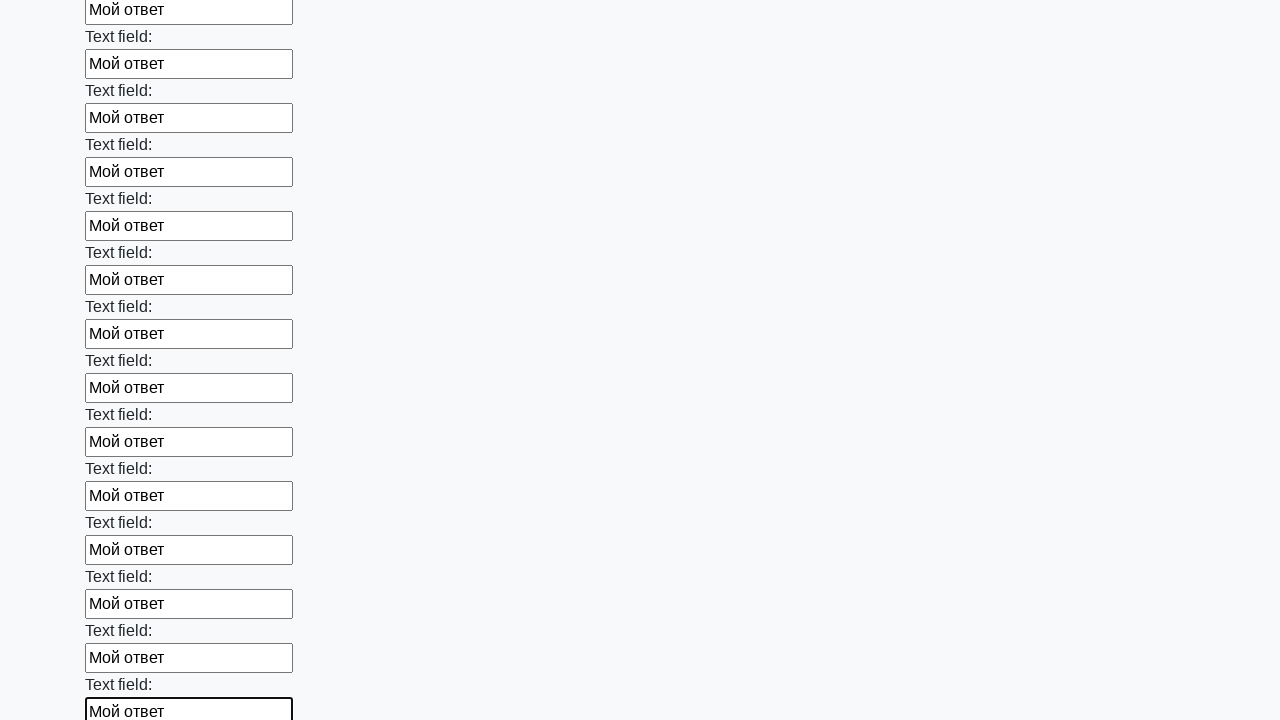

Filled input field with 'Мой ответ' on input >> nth=68
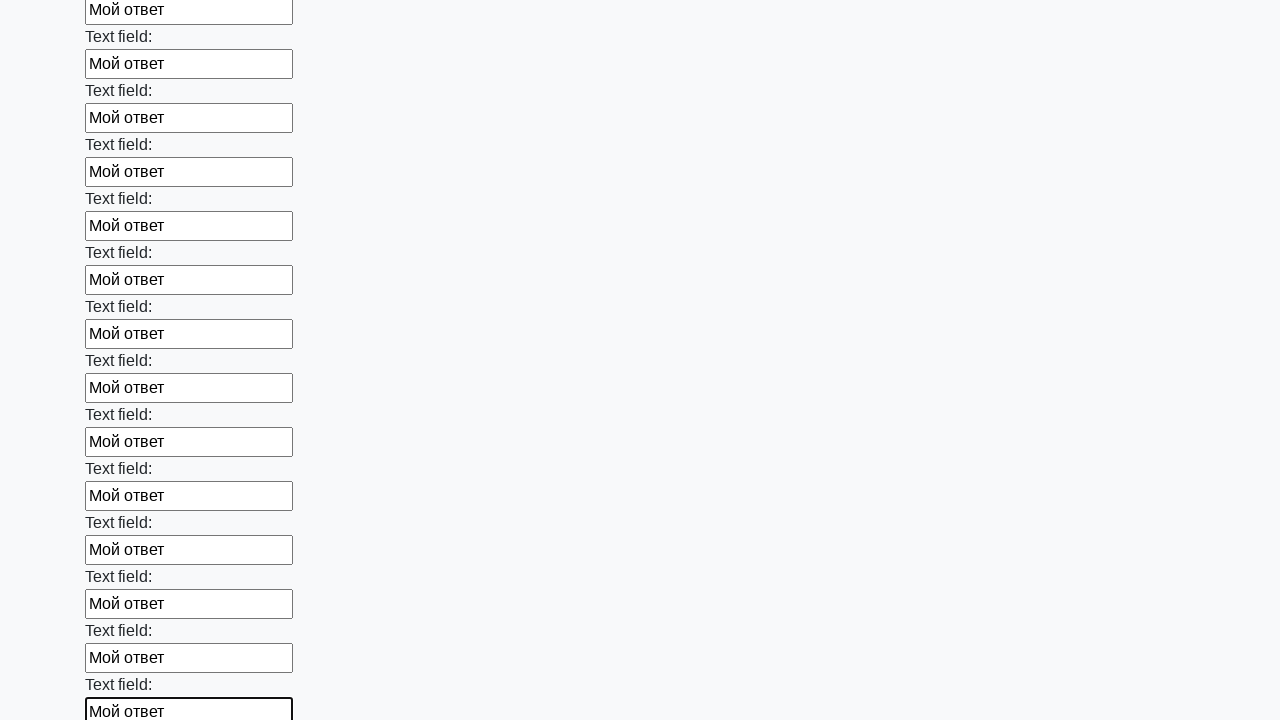

Filled input field with 'Мой ответ' on input >> nth=69
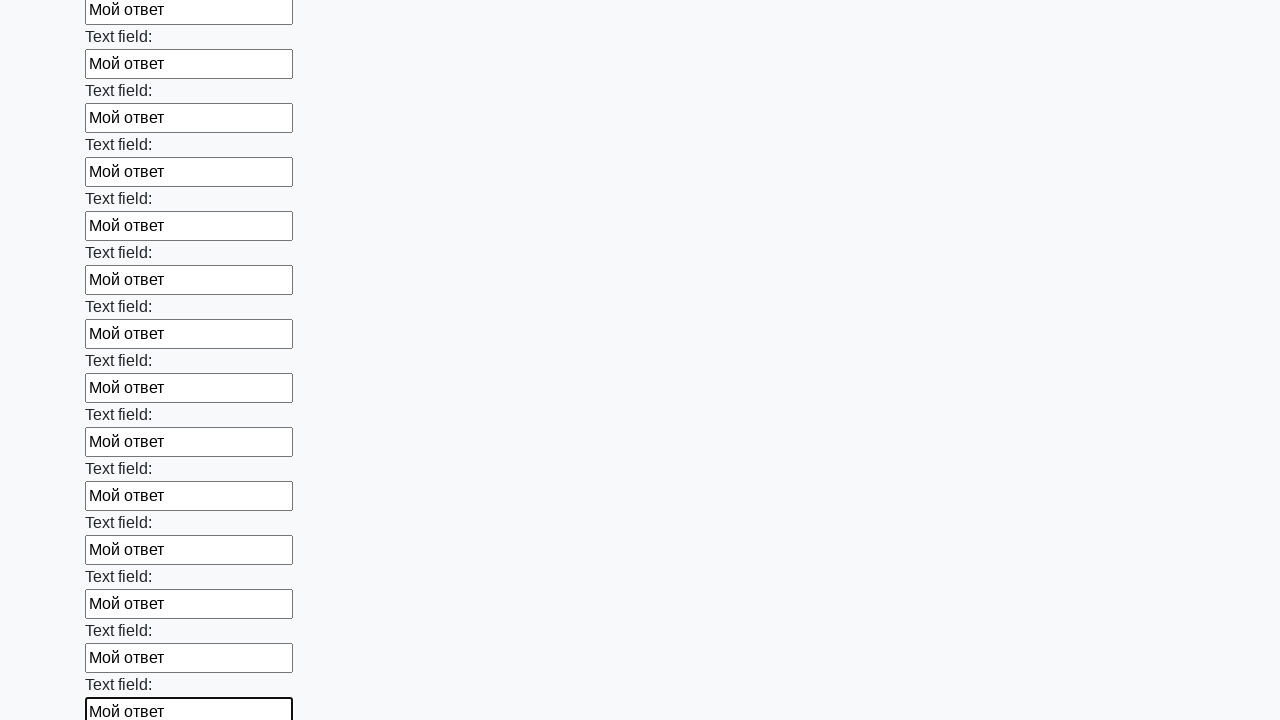

Filled input field with 'Мой ответ' on input >> nth=70
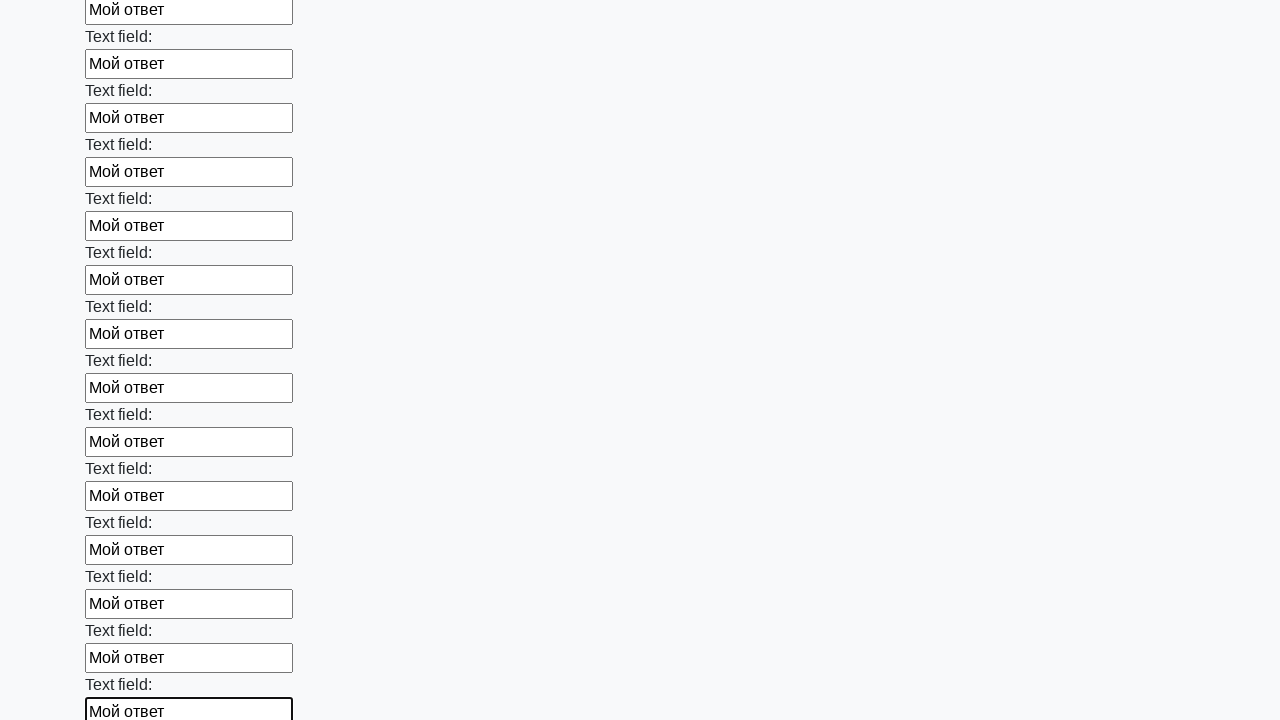

Filled input field with 'Мой ответ' on input >> nth=71
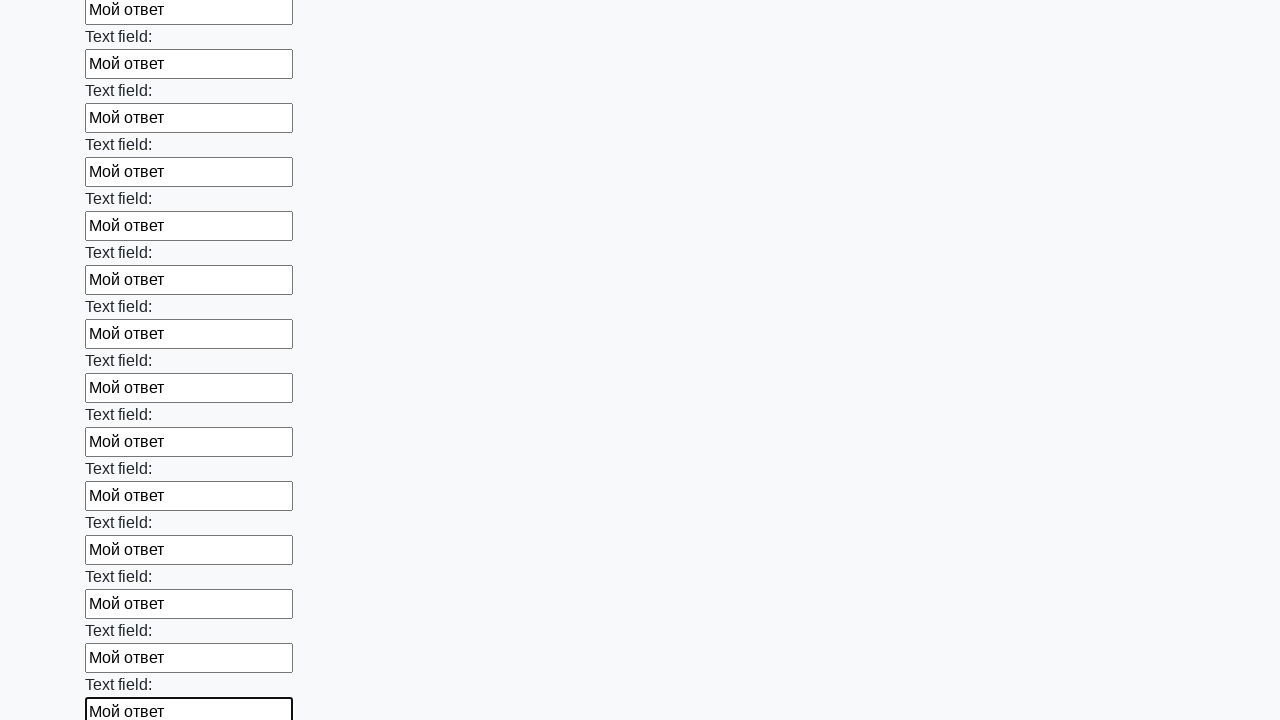

Filled input field with 'Мой ответ' on input >> nth=72
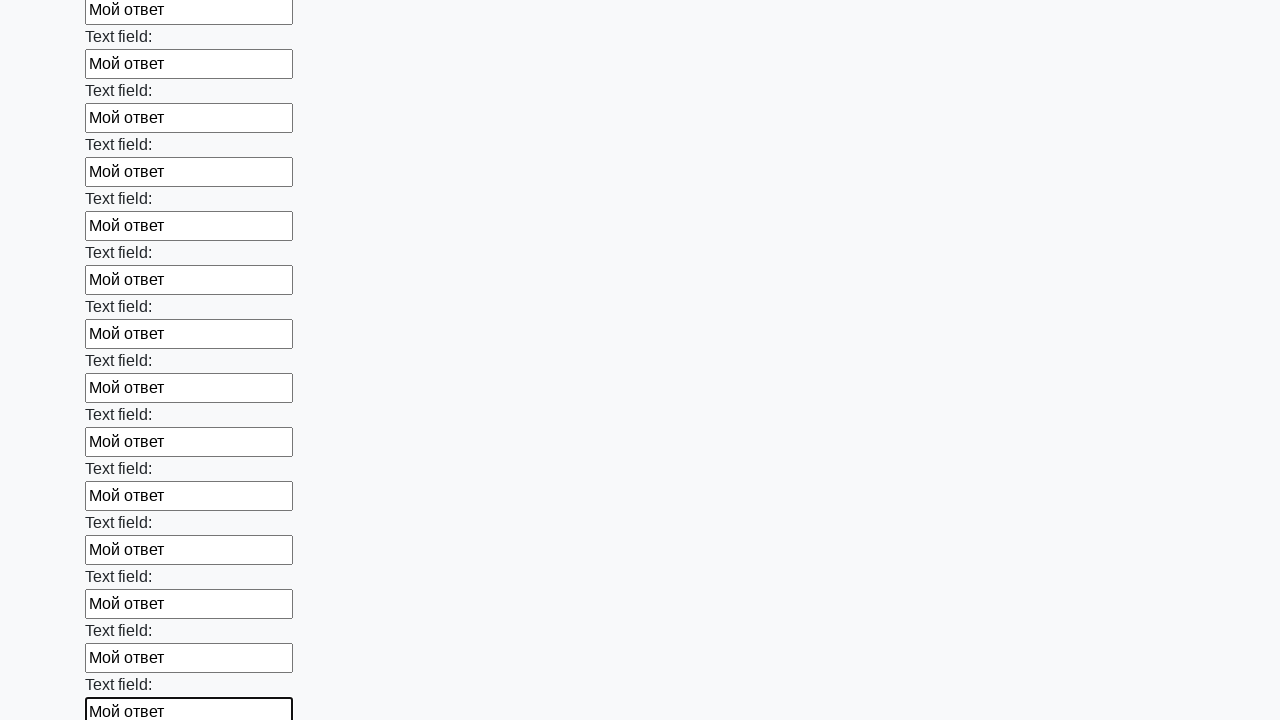

Filled input field with 'Мой ответ' on input >> nth=73
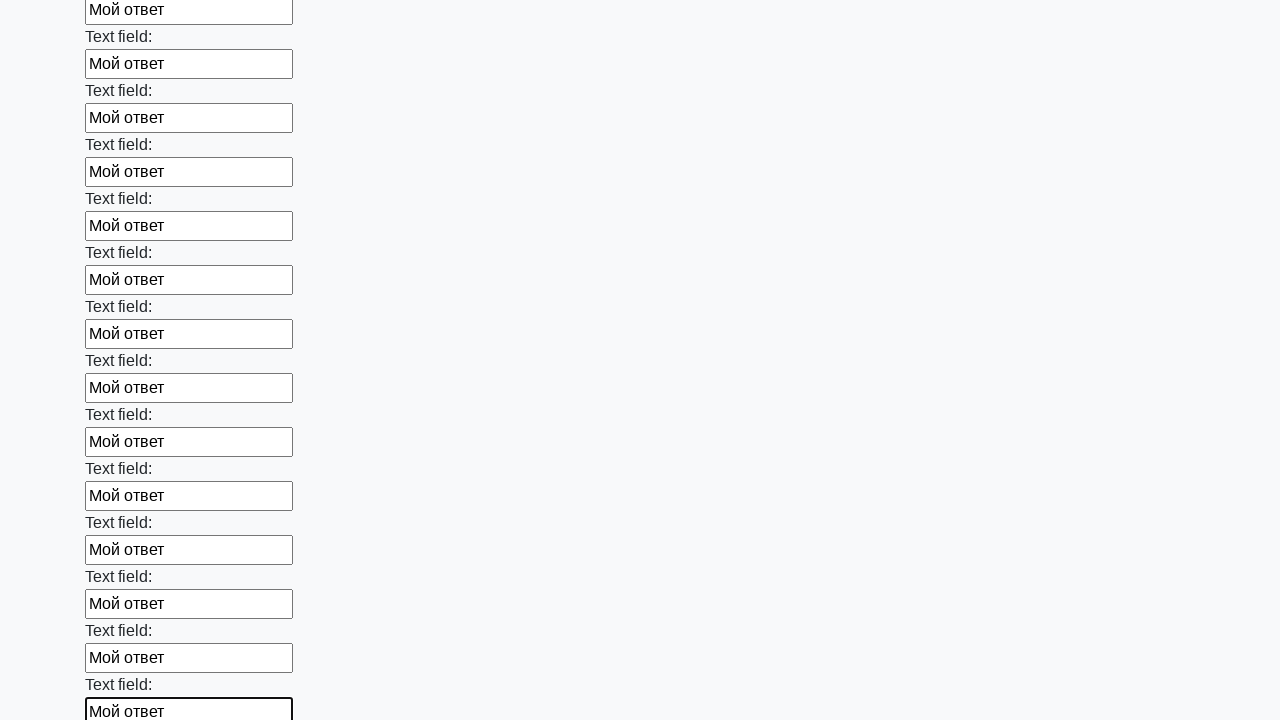

Filled input field with 'Мой ответ' on input >> nth=74
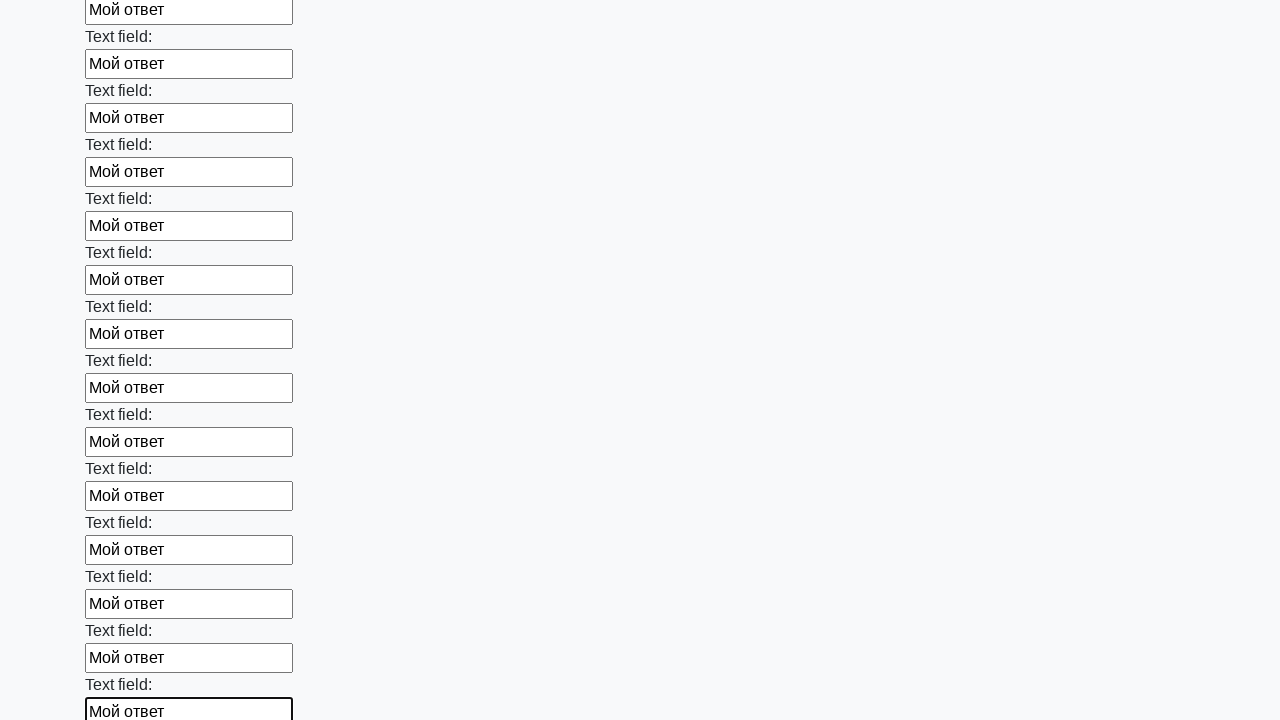

Filled input field with 'Мой ответ' on input >> nth=75
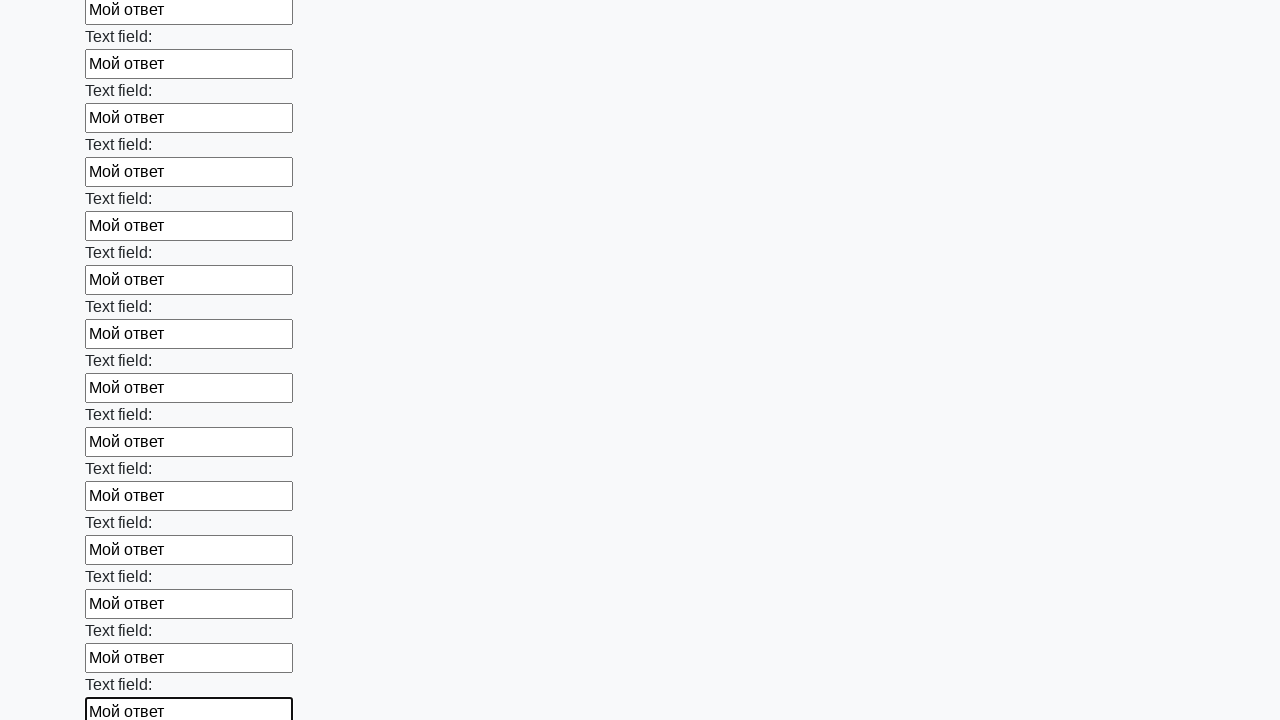

Filled input field with 'Мой ответ' on input >> nth=76
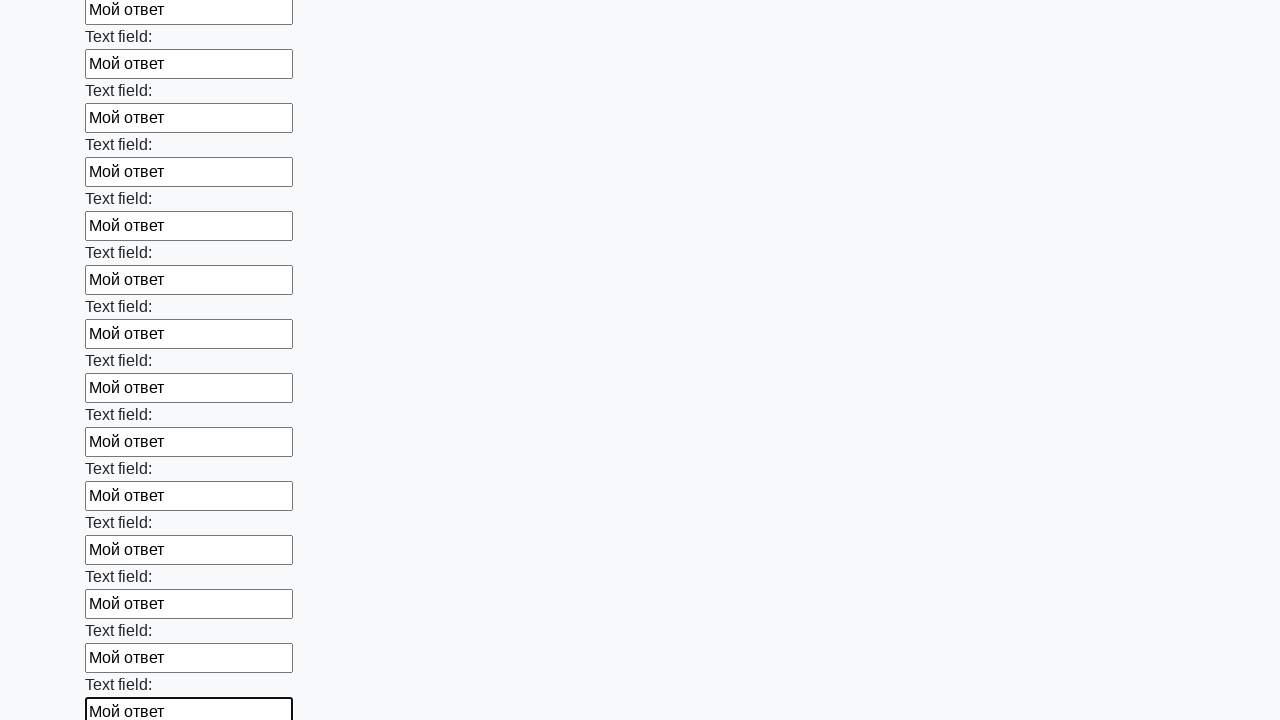

Filled input field with 'Мой ответ' on input >> nth=77
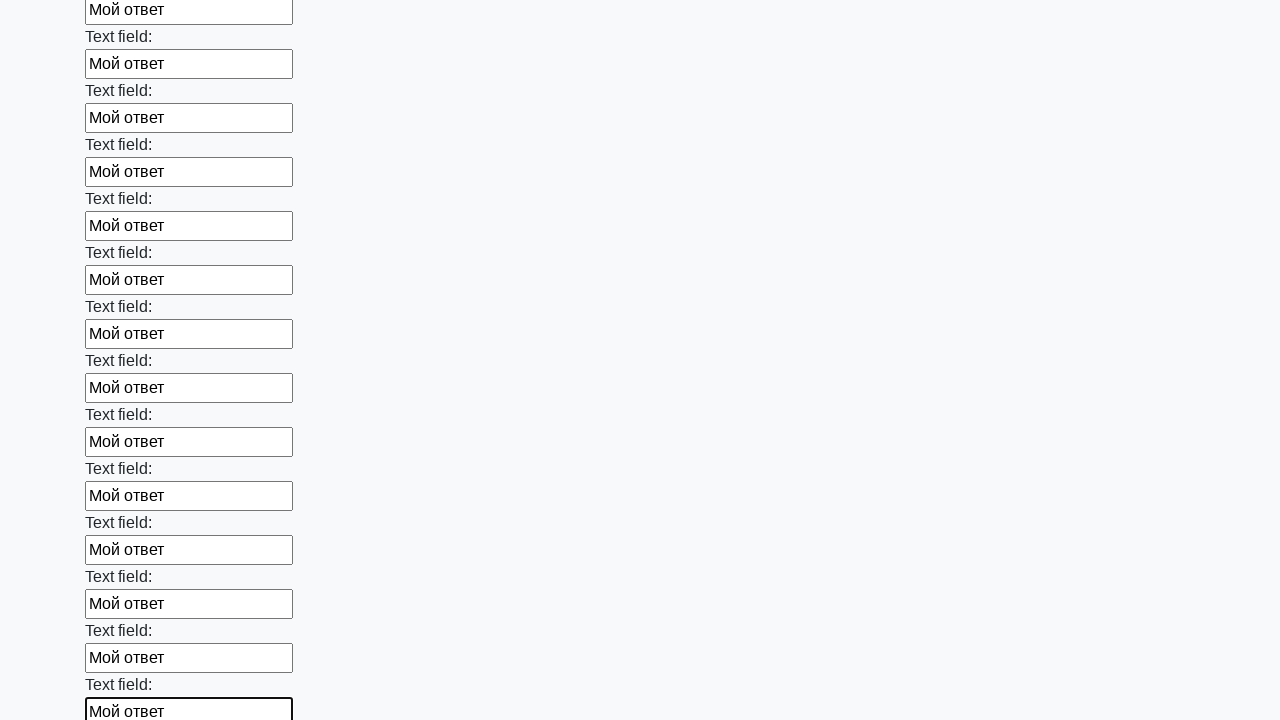

Filled input field with 'Мой ответ' on input >> nth=78
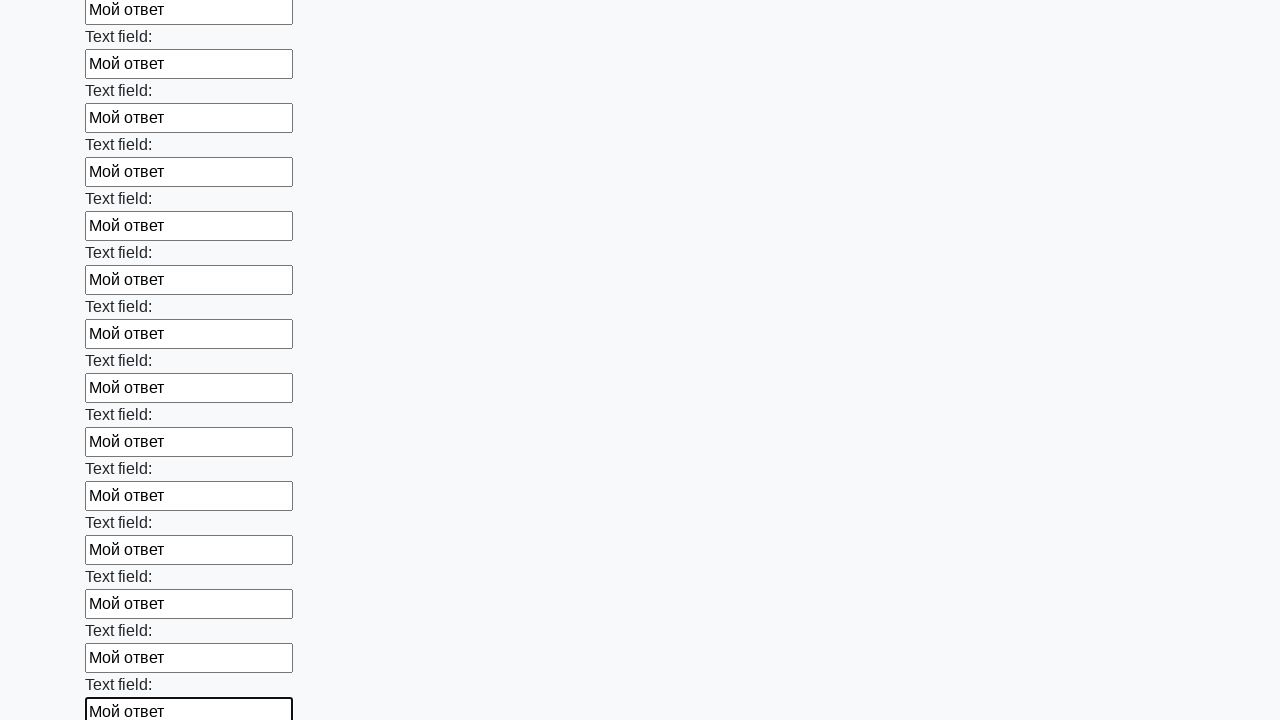

Filled input field with 'Мой ответ' on input >> nth=79
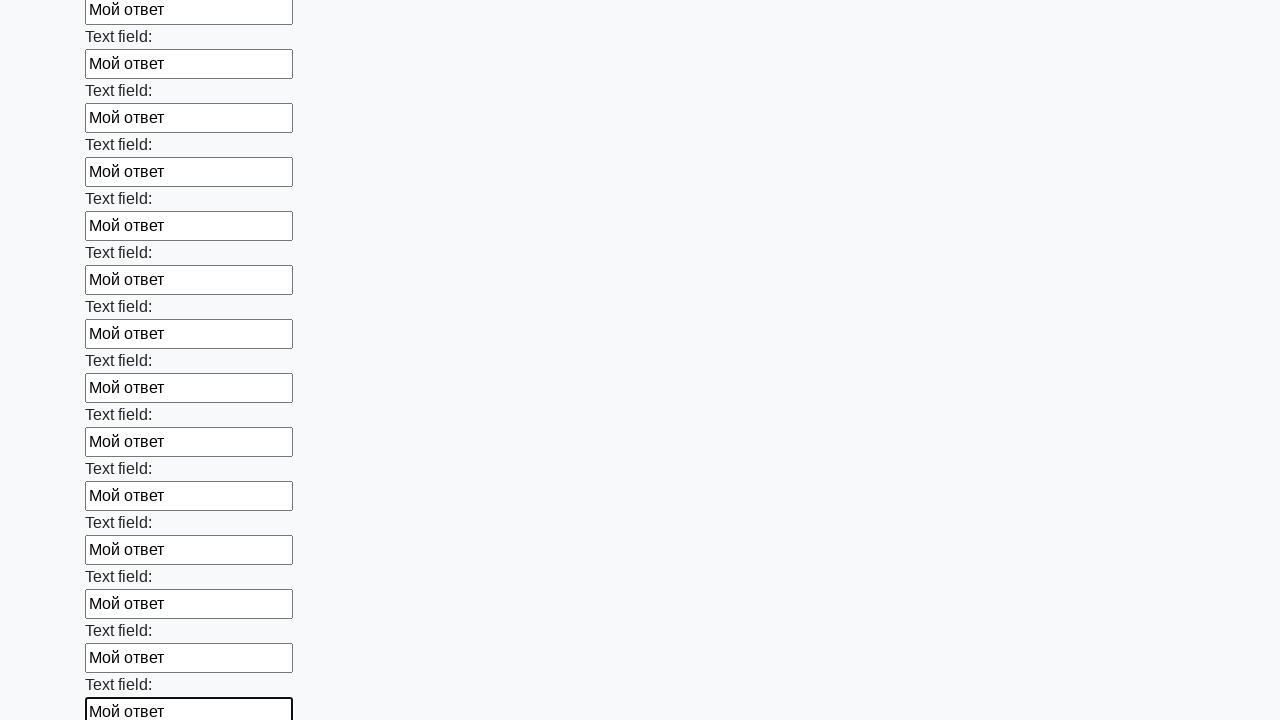

Filled input field with 'Мой ответ' on input >> nth=80
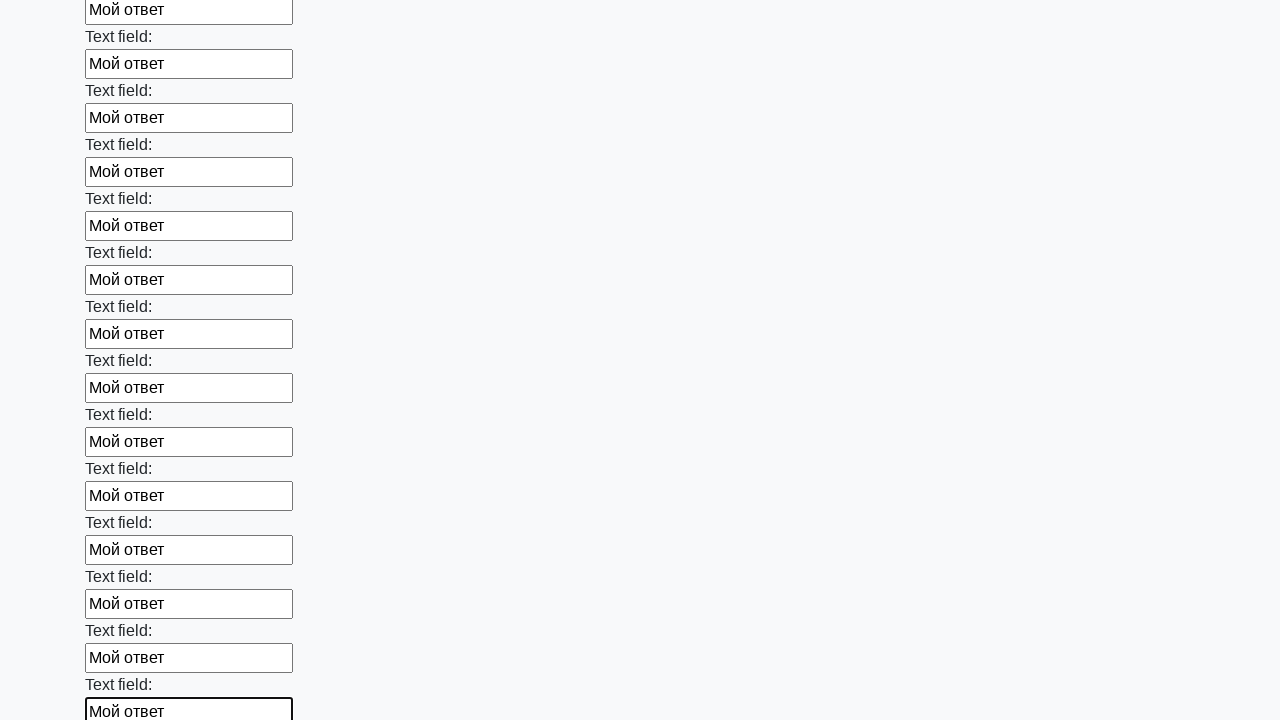

Filled input field with 'Мой ответ' on input >> nth=81
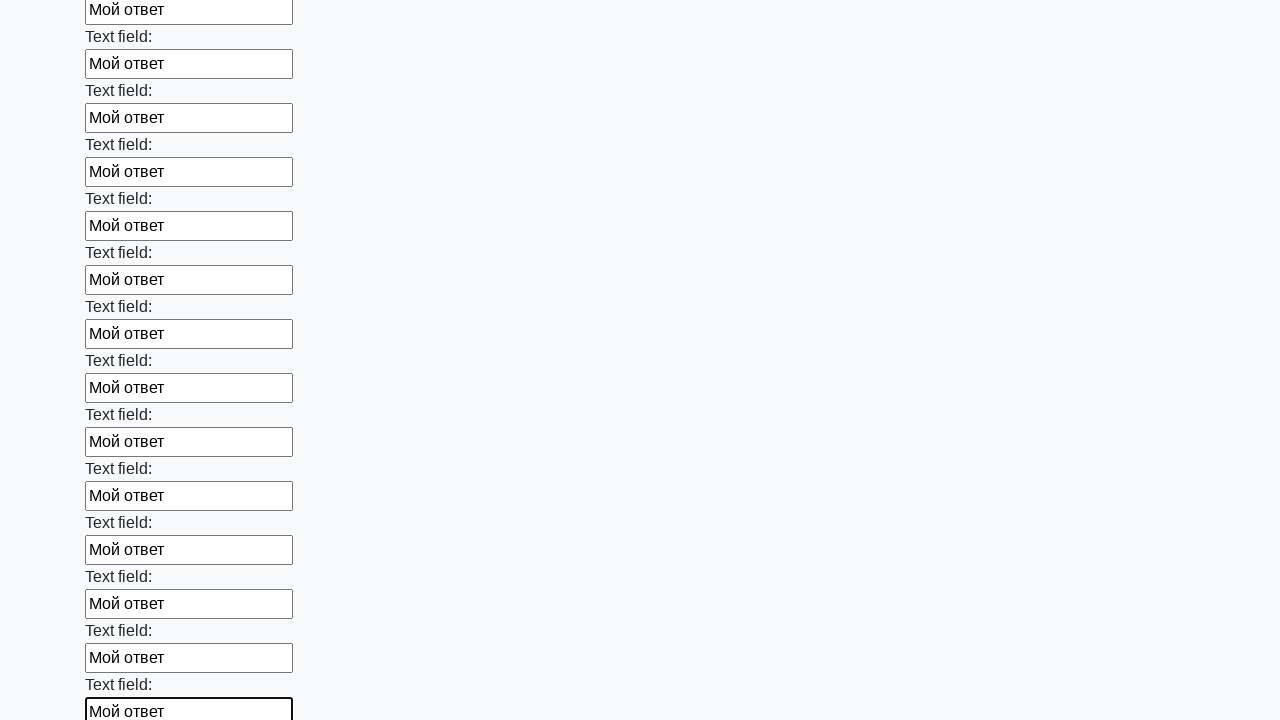

Filled input field with 'Мой ответ' on input >> nth=82
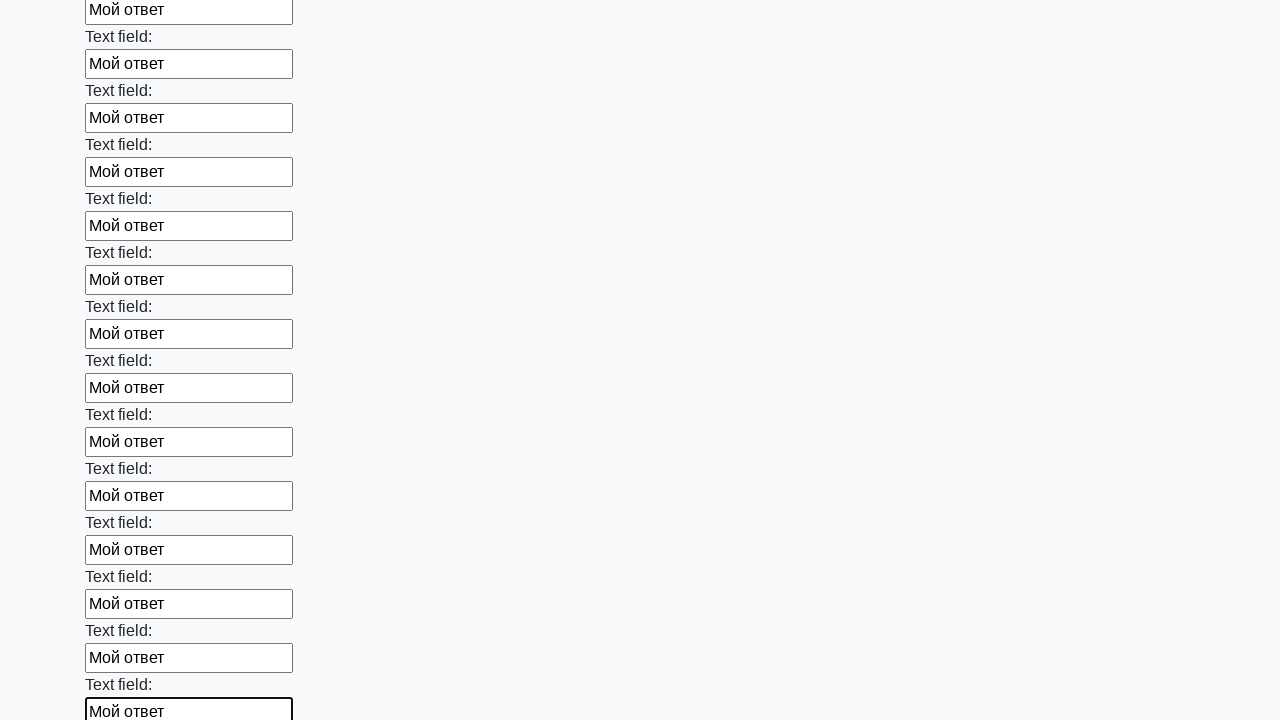

Filled input field with 'Мой ответ' on input >> nth=83
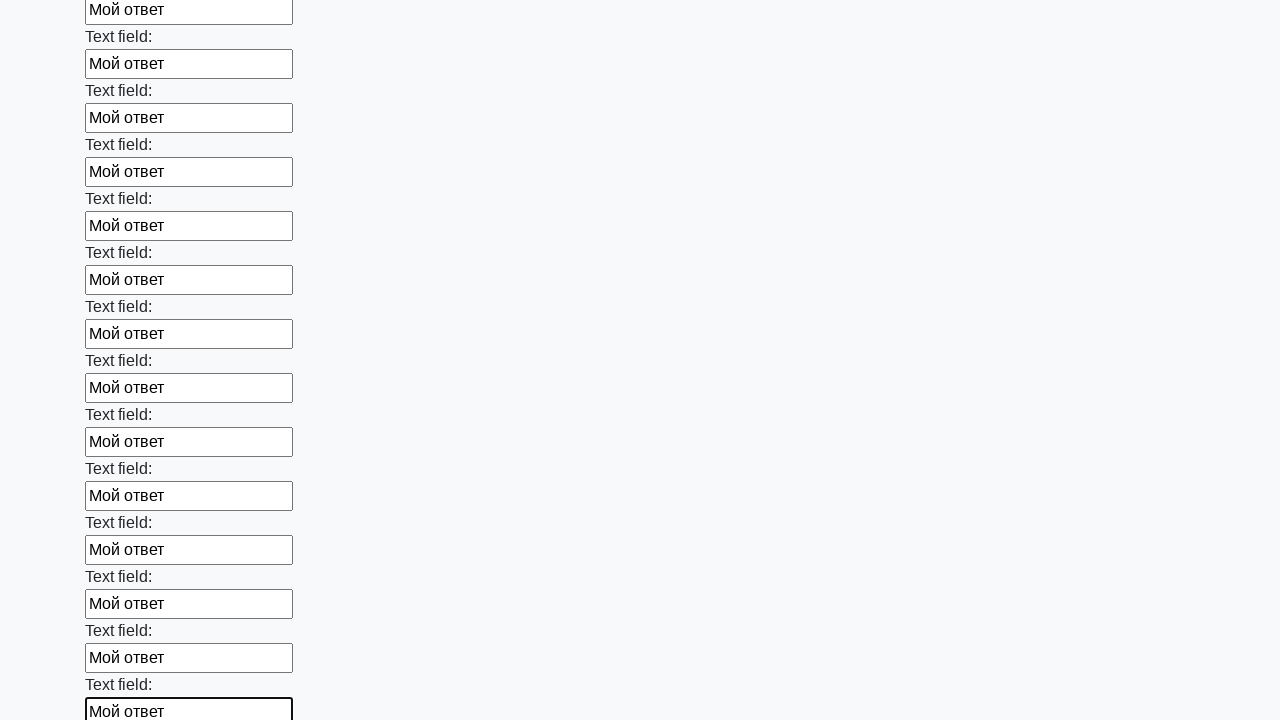

Filled input field with 'Мой ответ' on input >> nth=84
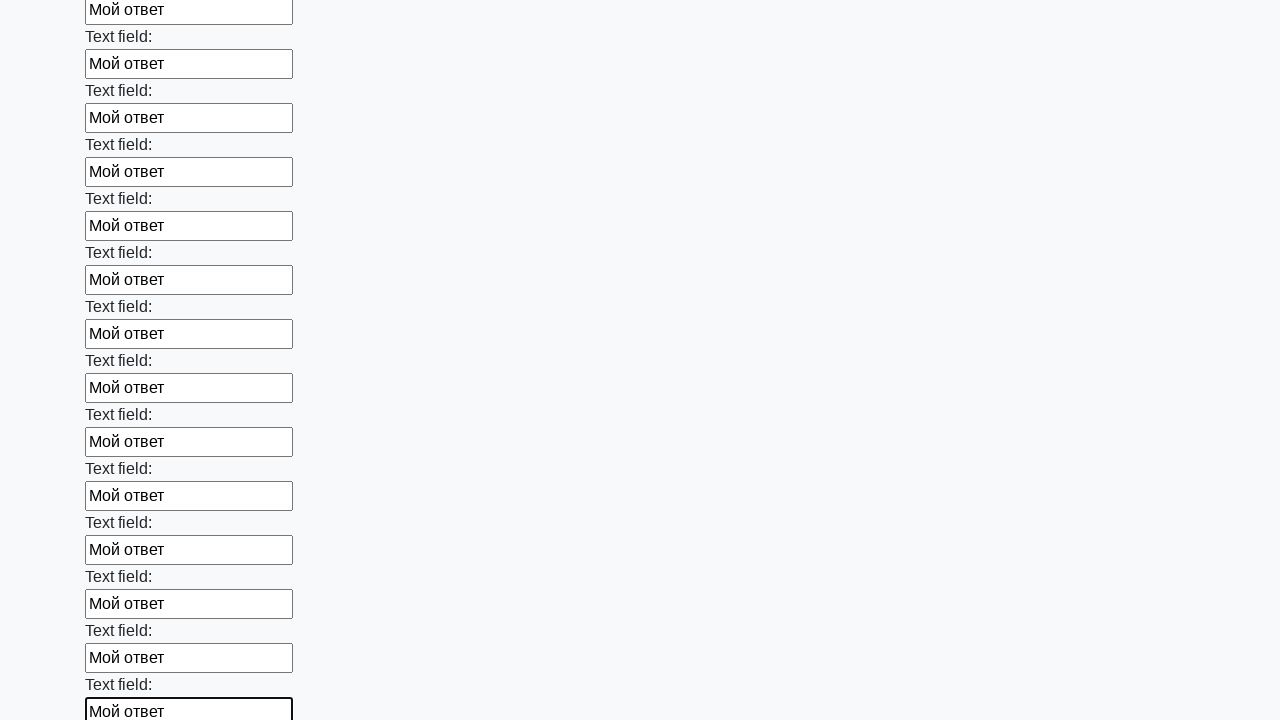

Filled input field with 'Мой ответ' on input >> nth=85
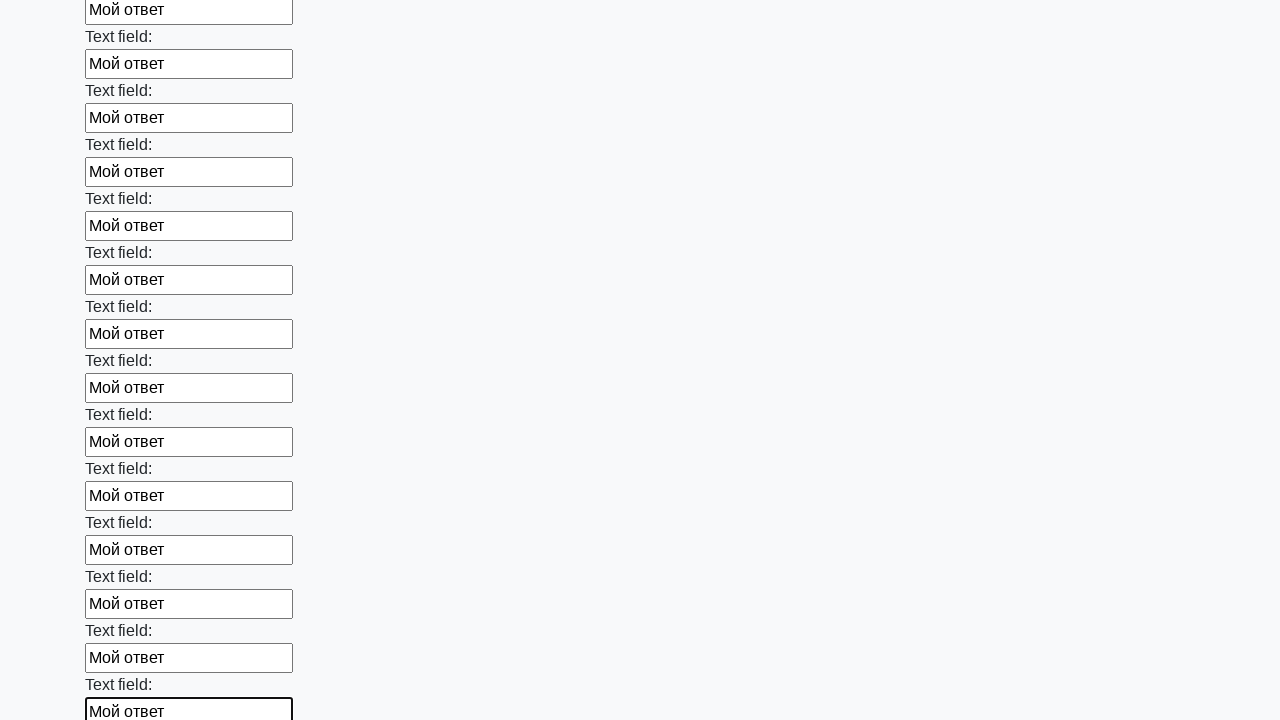

Filled input field with 'Мой ответ' on input >> nth=86
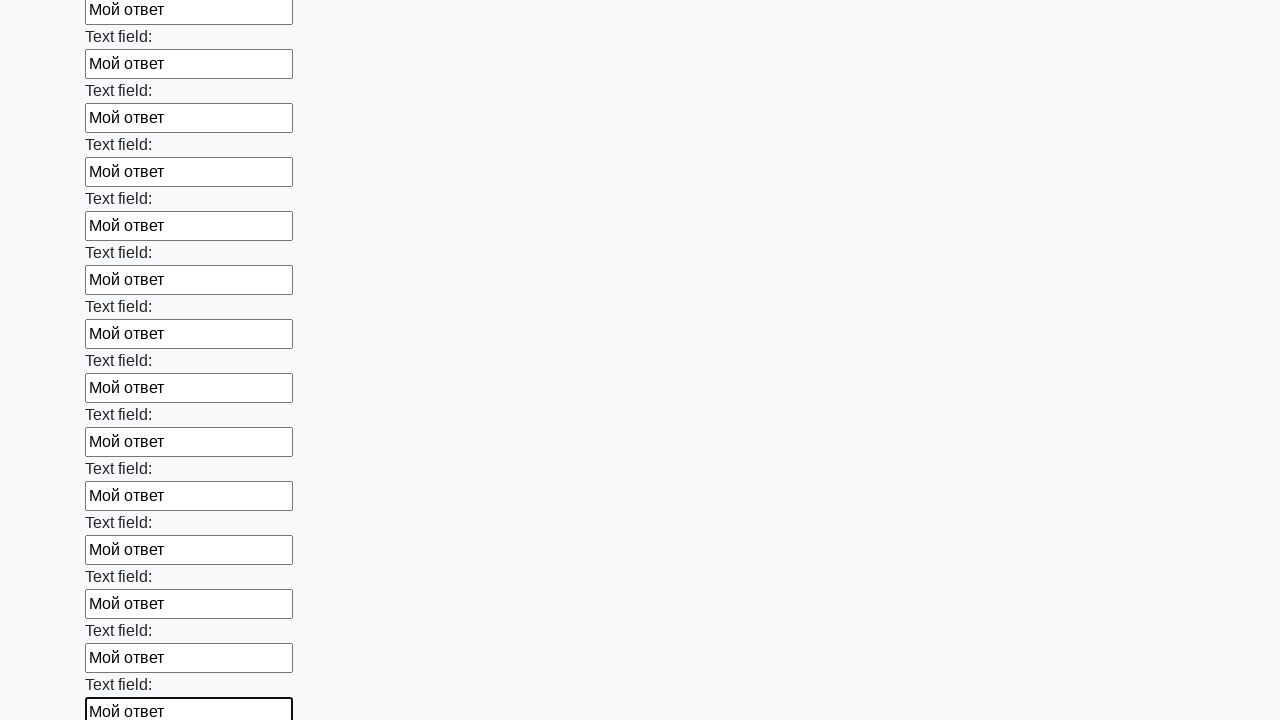

Filled input field with 'Мой ответ' on input >> nth=87
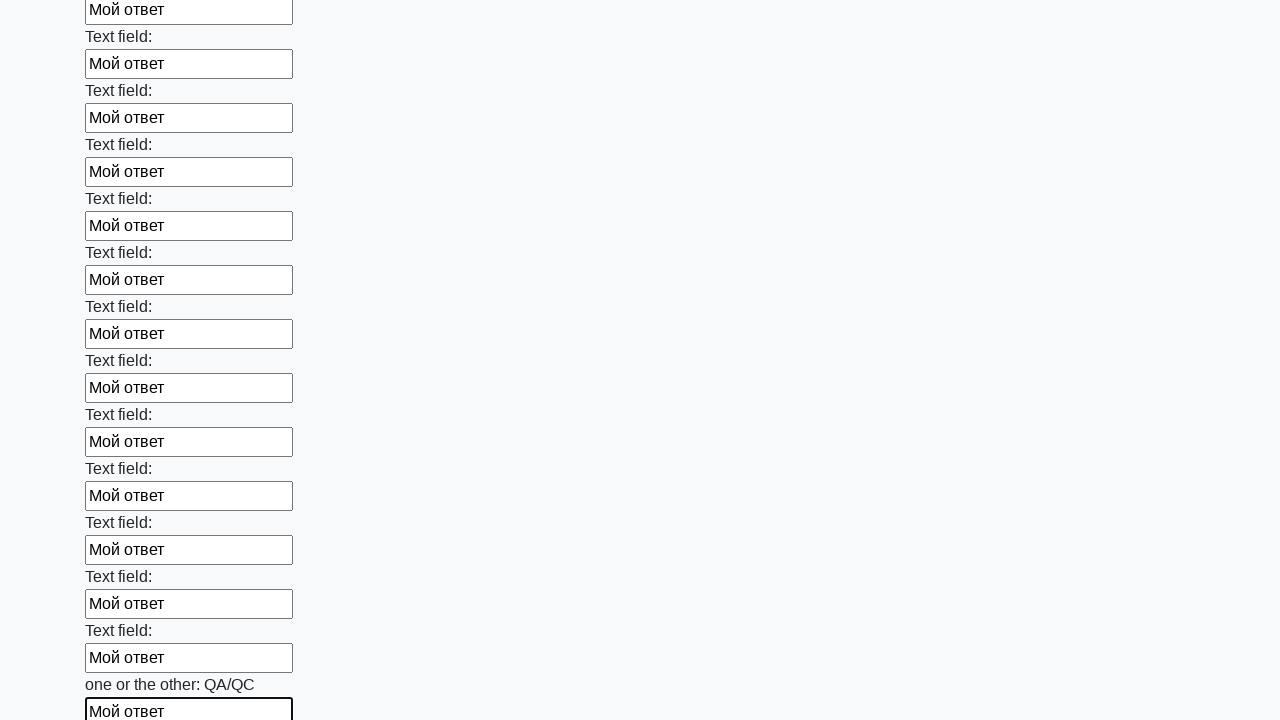

Filled input field with 'Мой ответ' on input >> nth=88
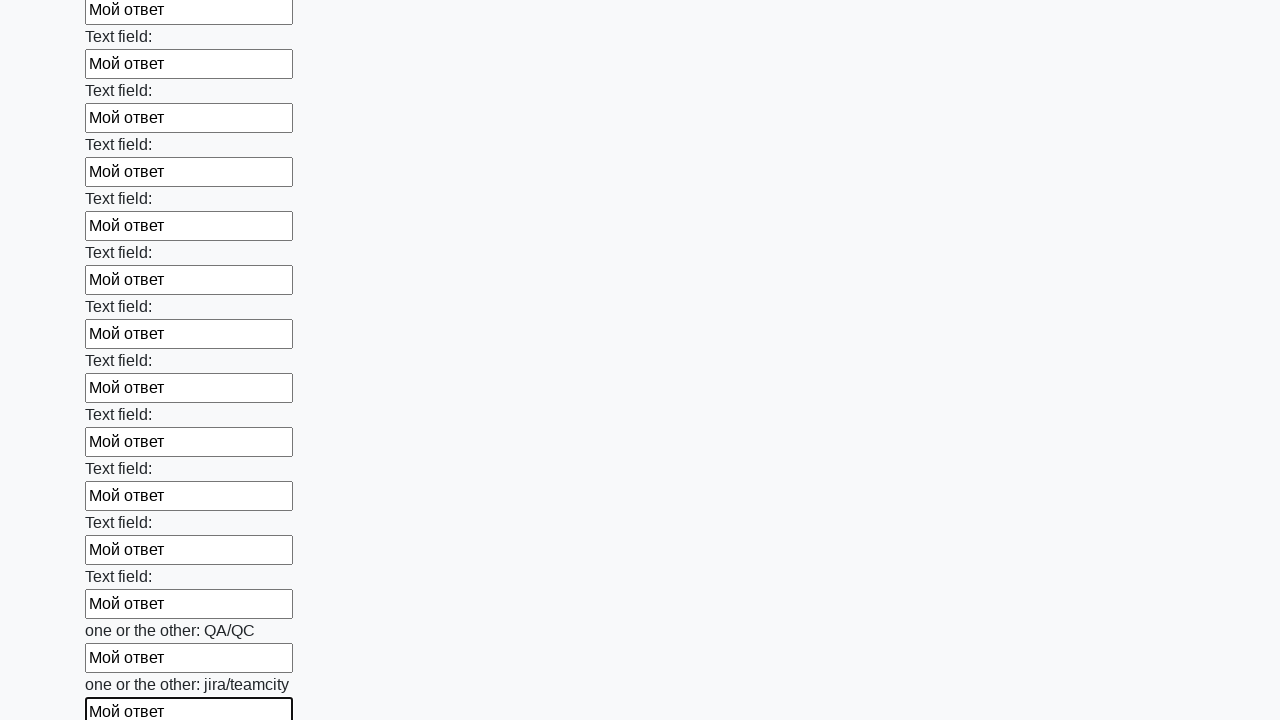

Filled input field with 'Мой ответ' on input >> nth=89
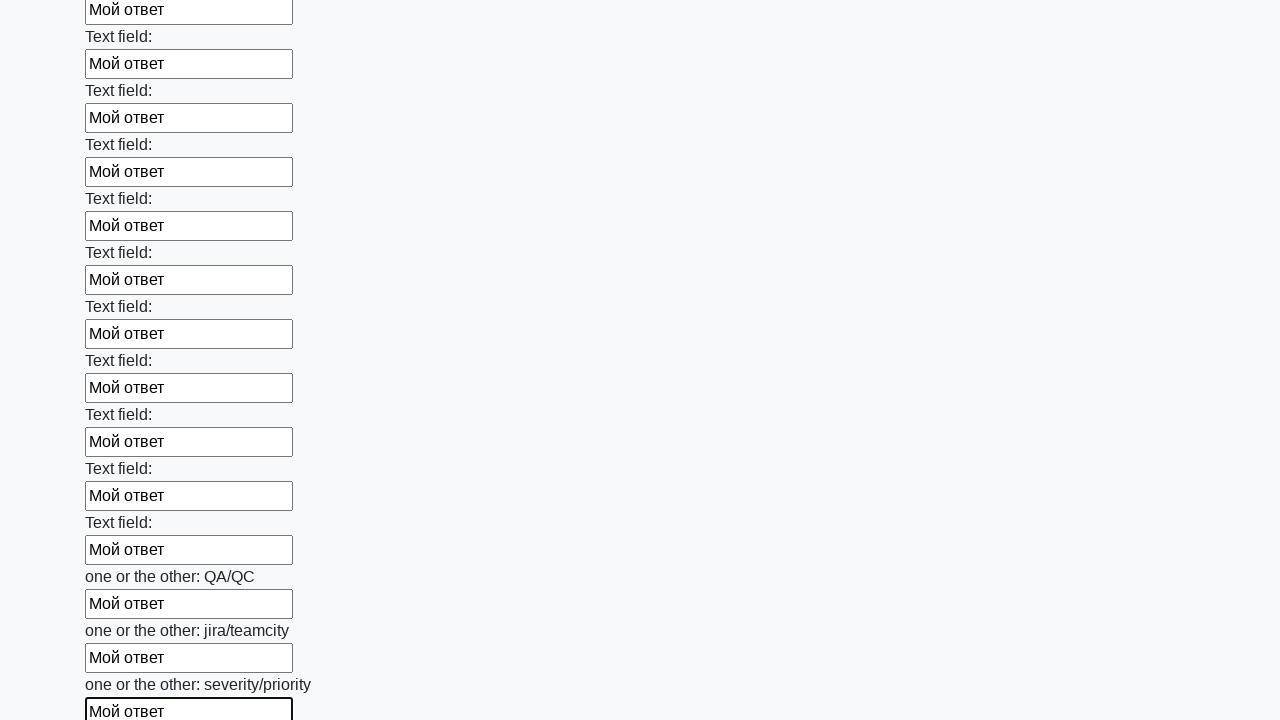

Filled input field with 'Мой ответ' on input >> nth=90
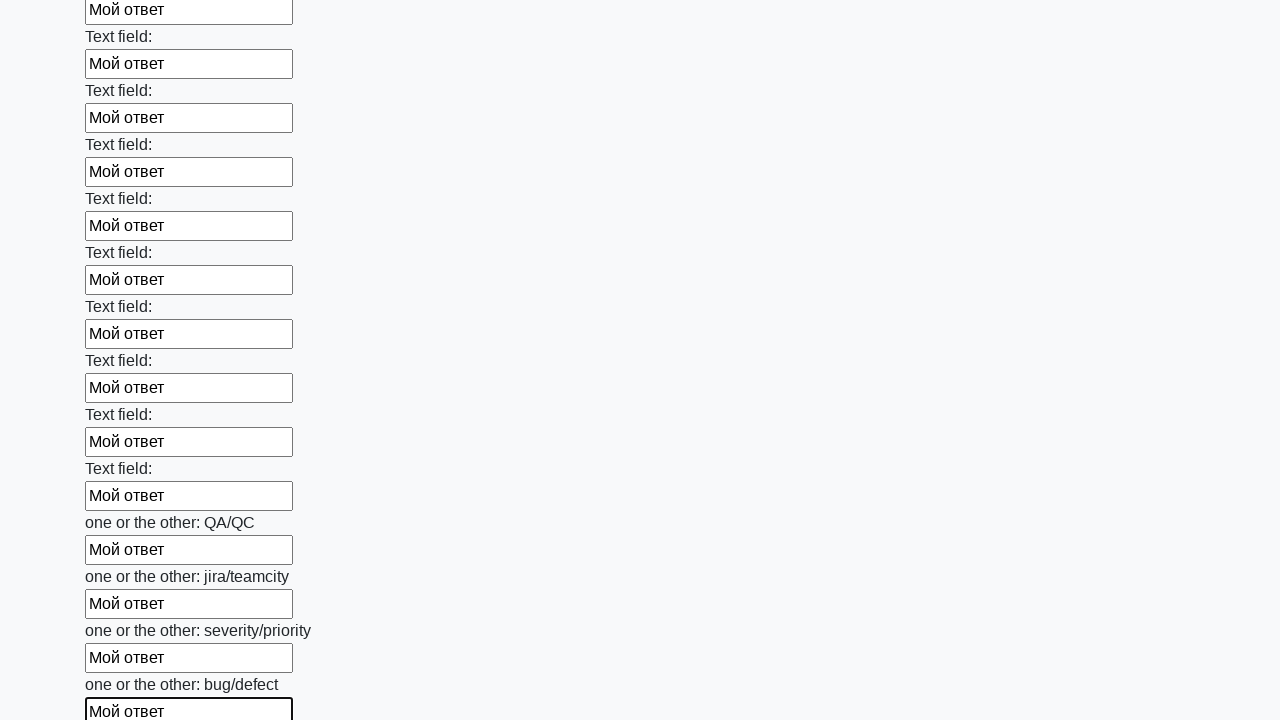

Filled input field with 'Мой ответ' on input >> nth=91
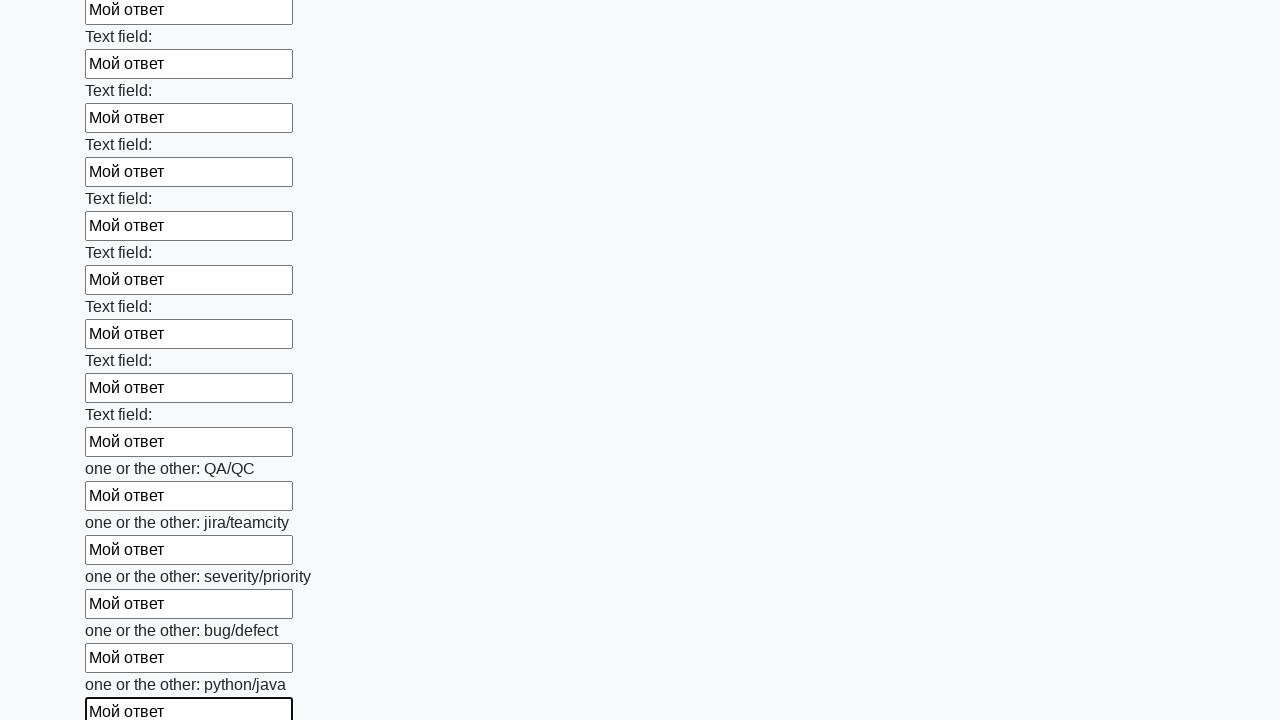

Filled input field with 'Мой ответ' on input >> nth=92
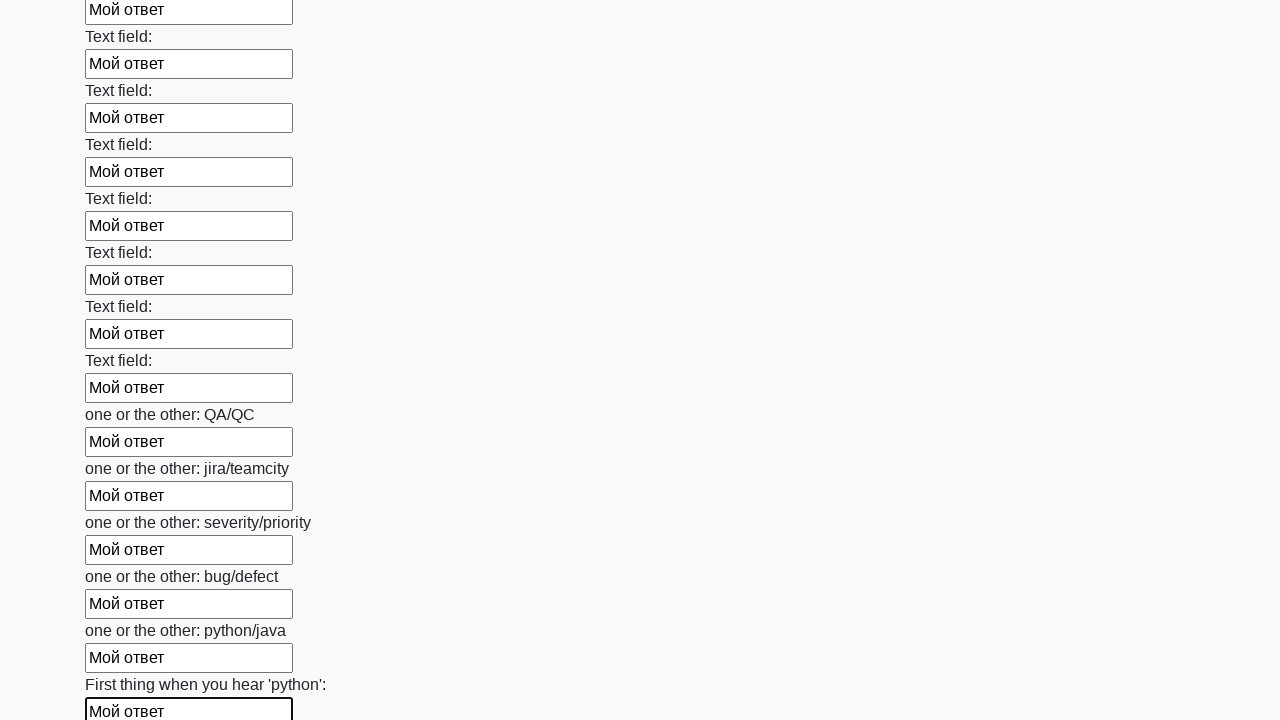

Filled input field with 'Мой ответ' on input >> nth=93
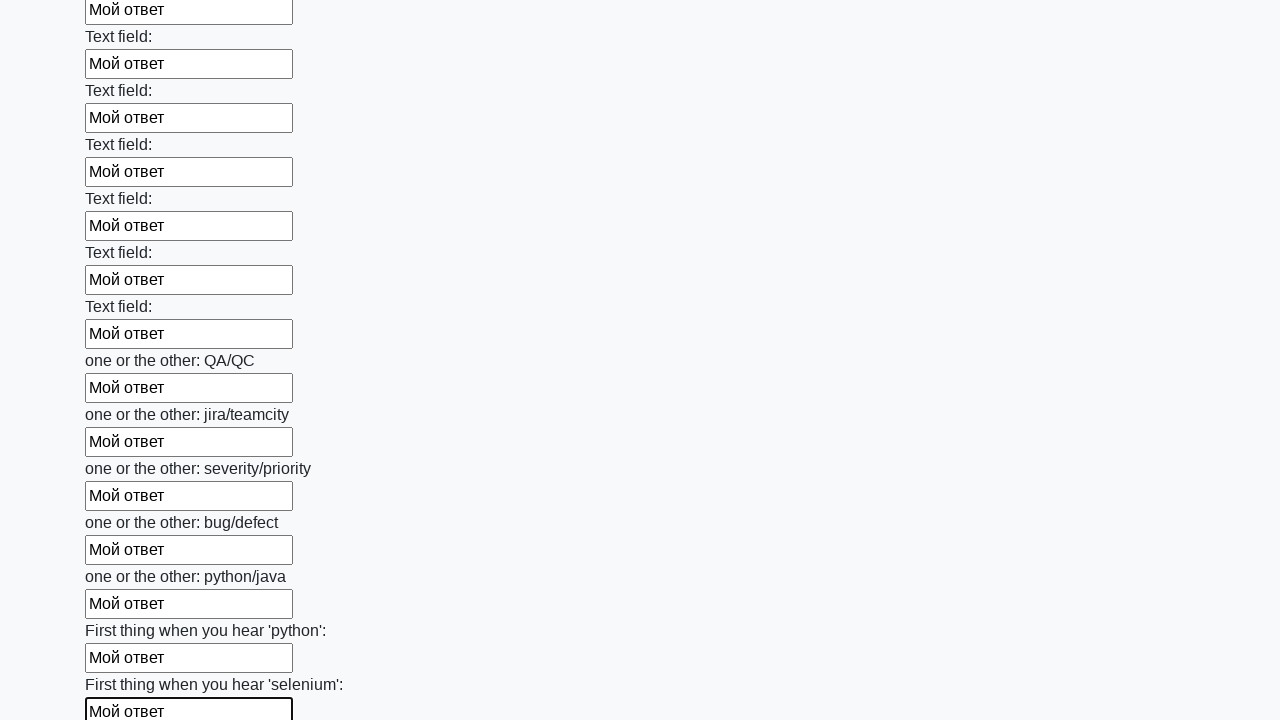

Filled input field with 'Мой ответ' on input >> nth=94
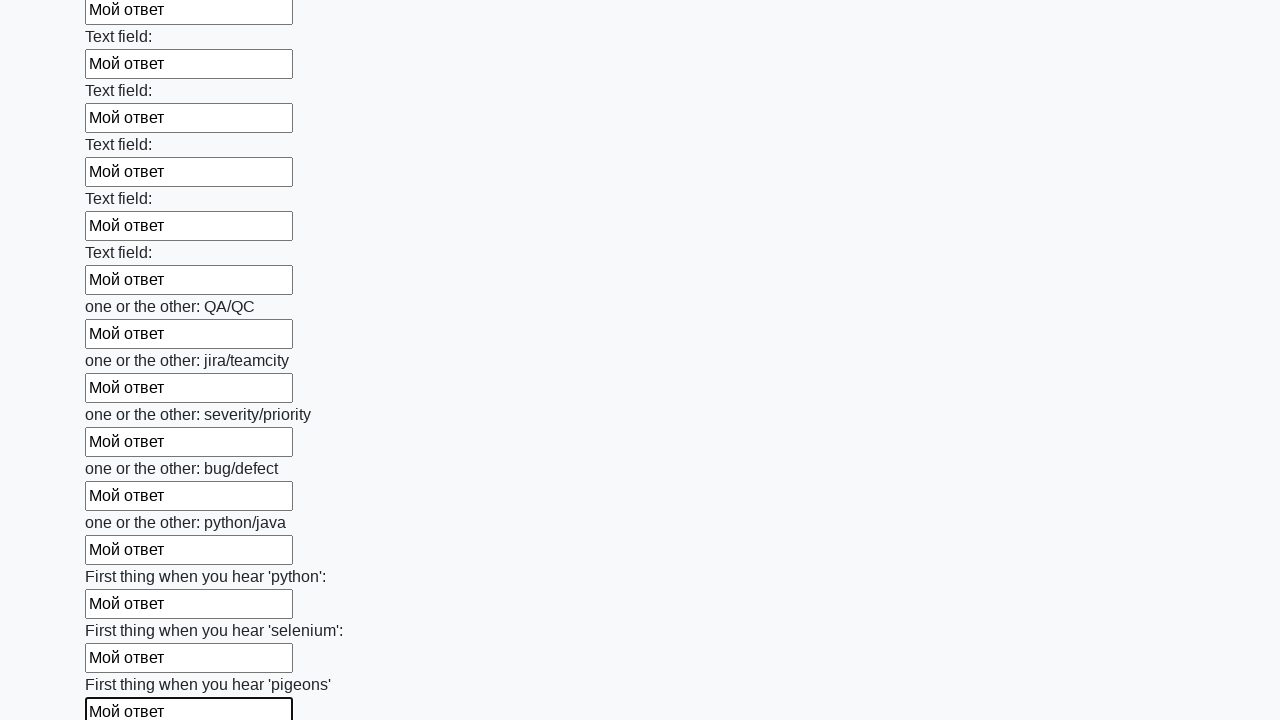

Filled input field with 'Мой ответ' on input >> nth=95
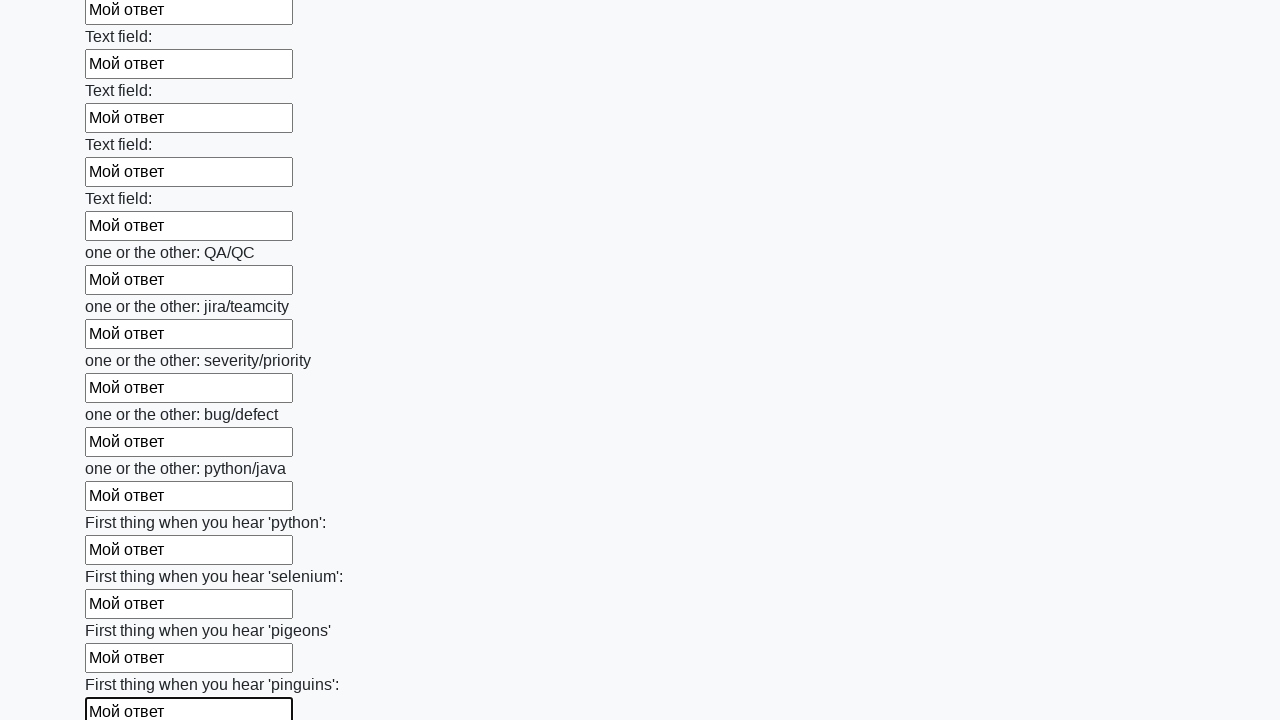

Filled input field with 'Мой ответ' on input >> nth=96
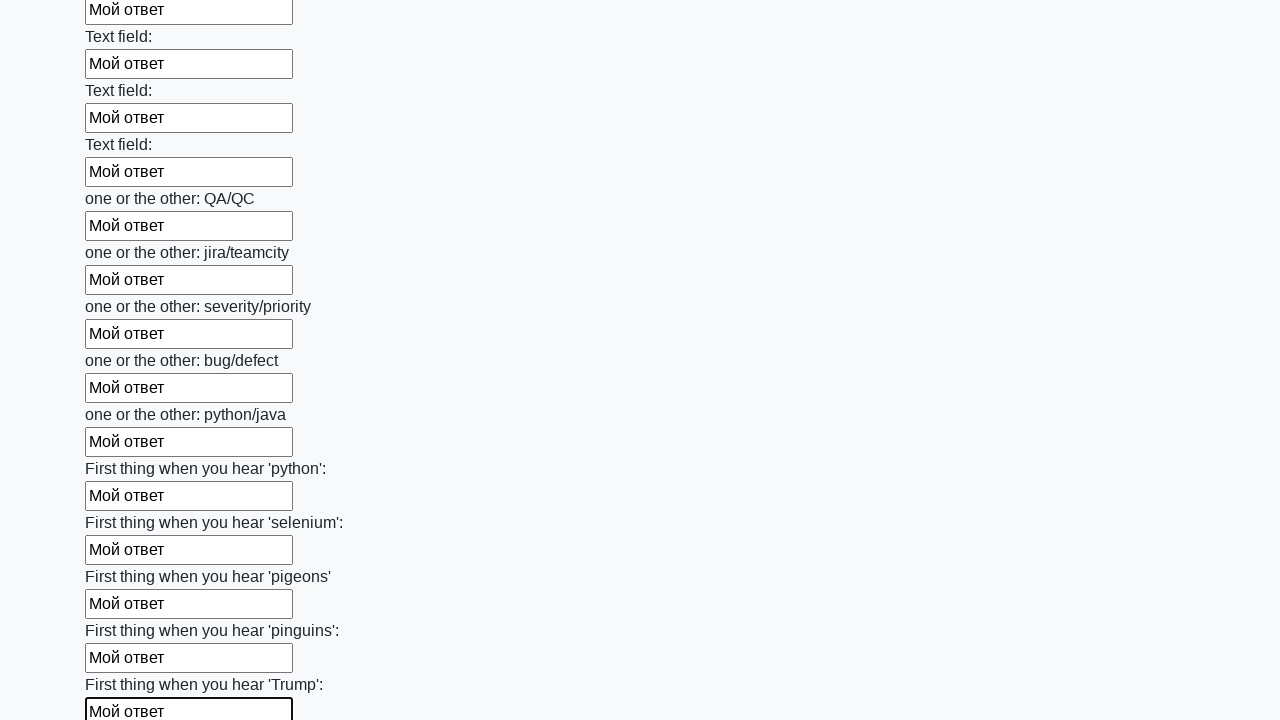

Filled input field with 'Мой ответ' on input >> nth=97
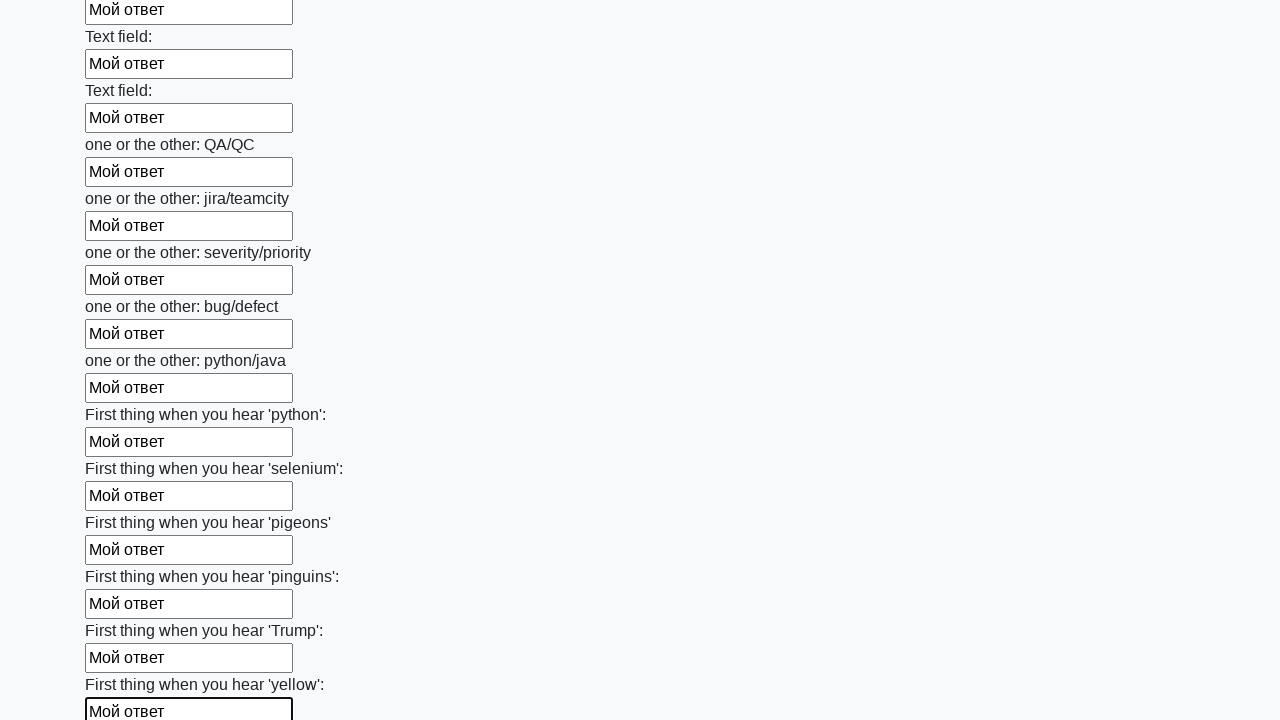

Filled input field with 'Мой ответ' on input >> nth=98
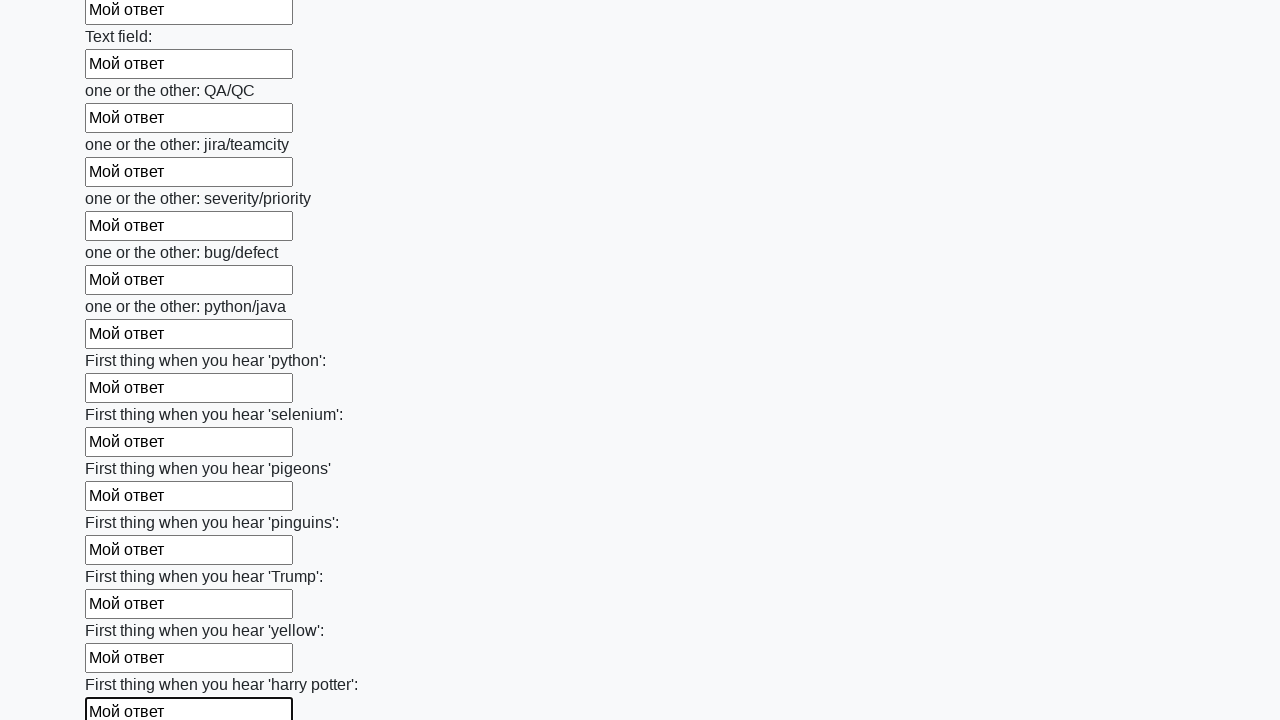

Filled input field with 'Мой ответ' on input >> nth=99
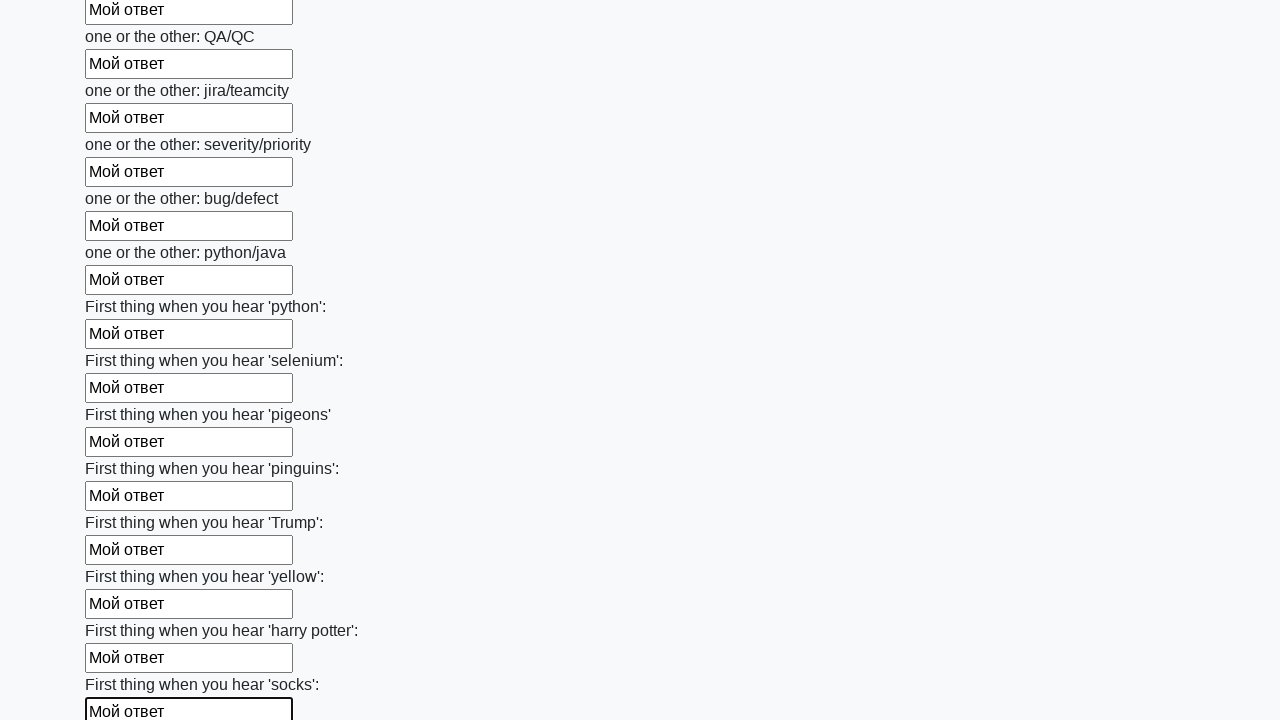

Clicked the submit button to submit the form at (123, 611) on button.btn
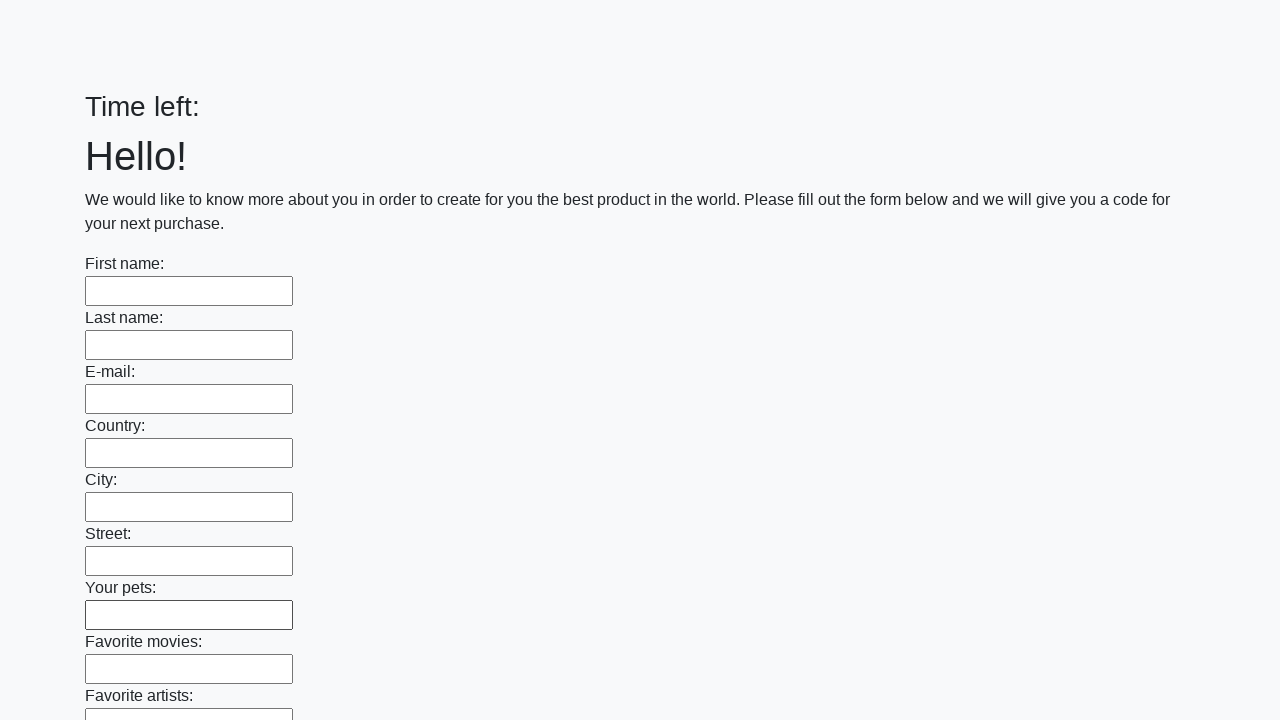

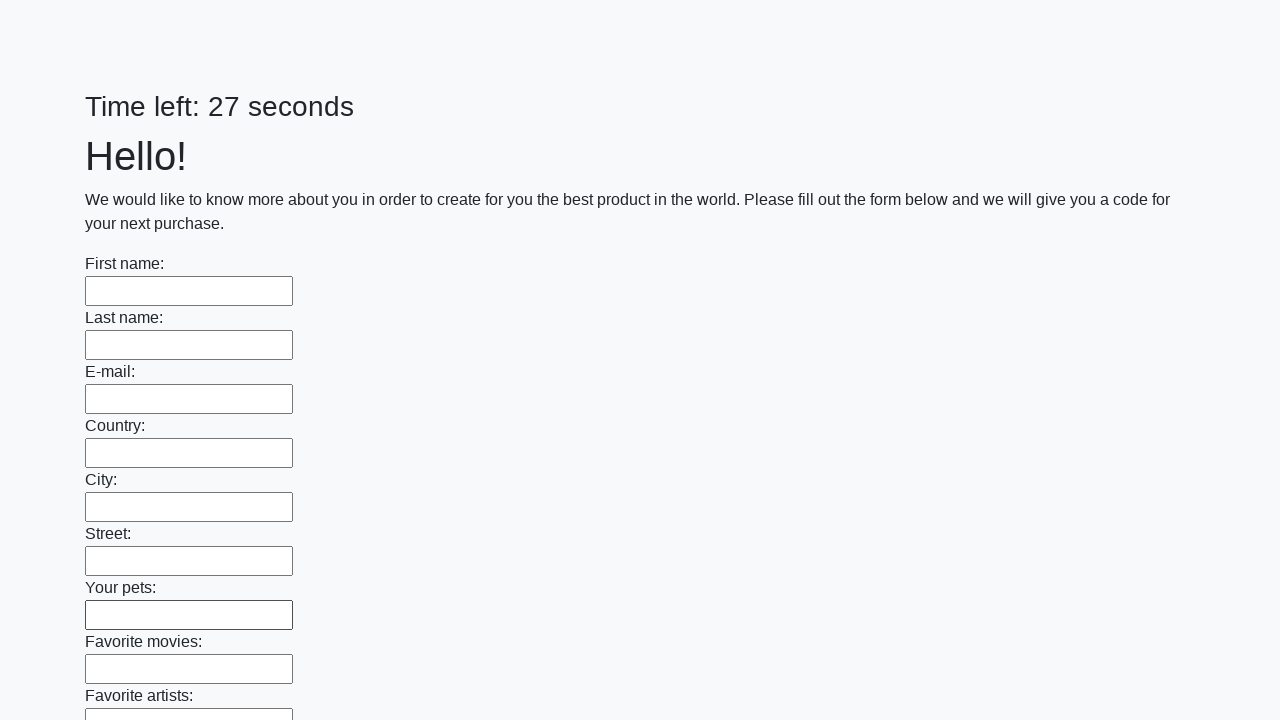